Tests horizontal scrolling functionality on a data table by scrolling through the table multiple times using drag and drop actions on the scroll thumb

Starting URL: http://www.jodidb.org/TableViewer/tableView.aspx?ReportId=93905

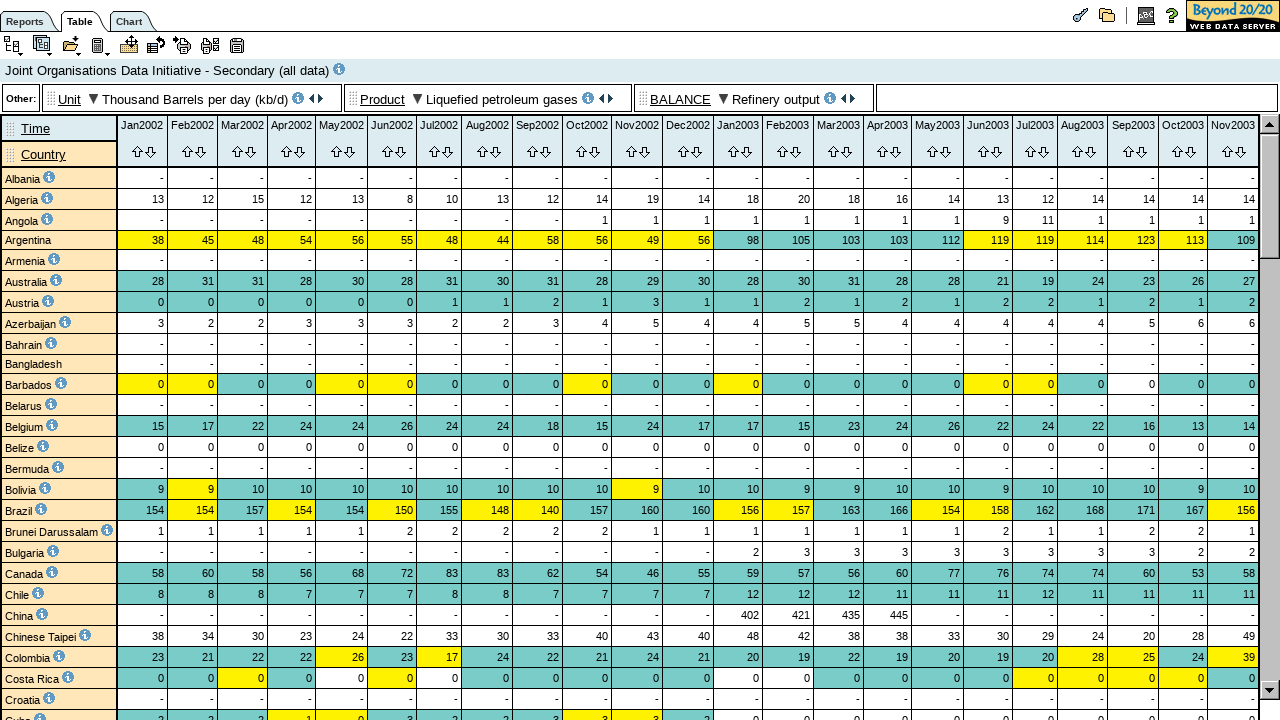

Waited for data table to load
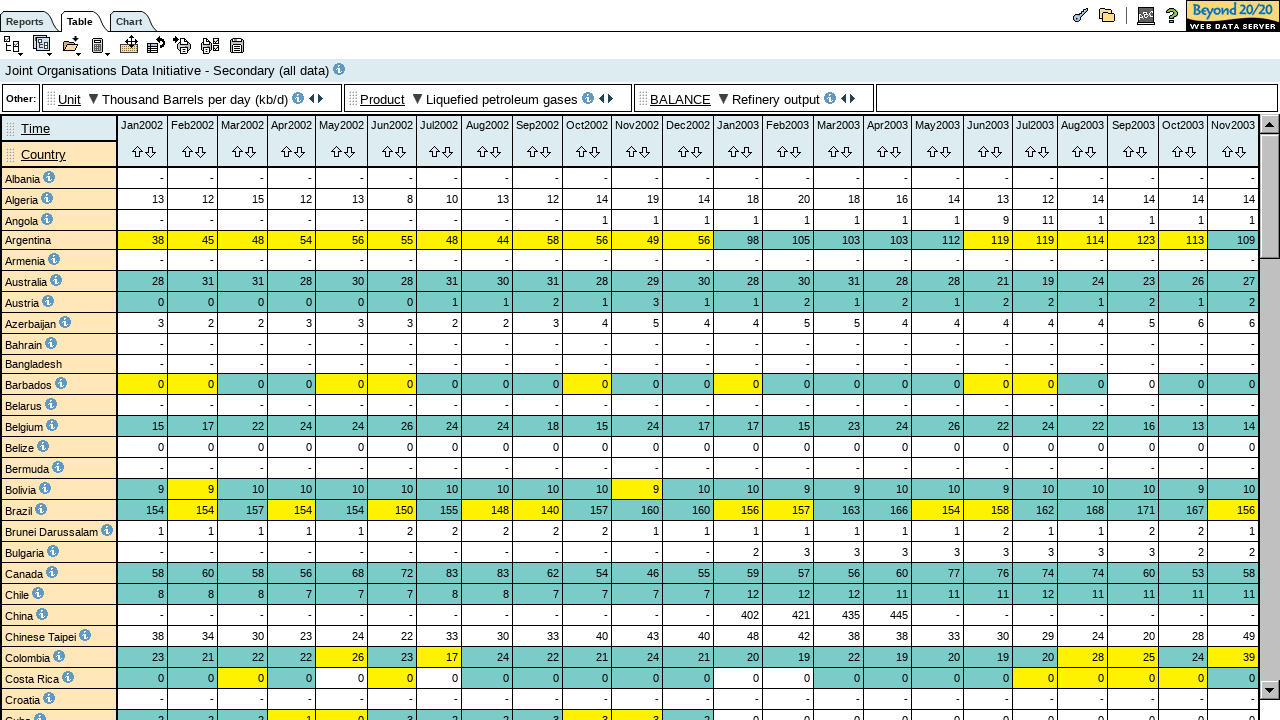

Located horizontal scroll thumb element
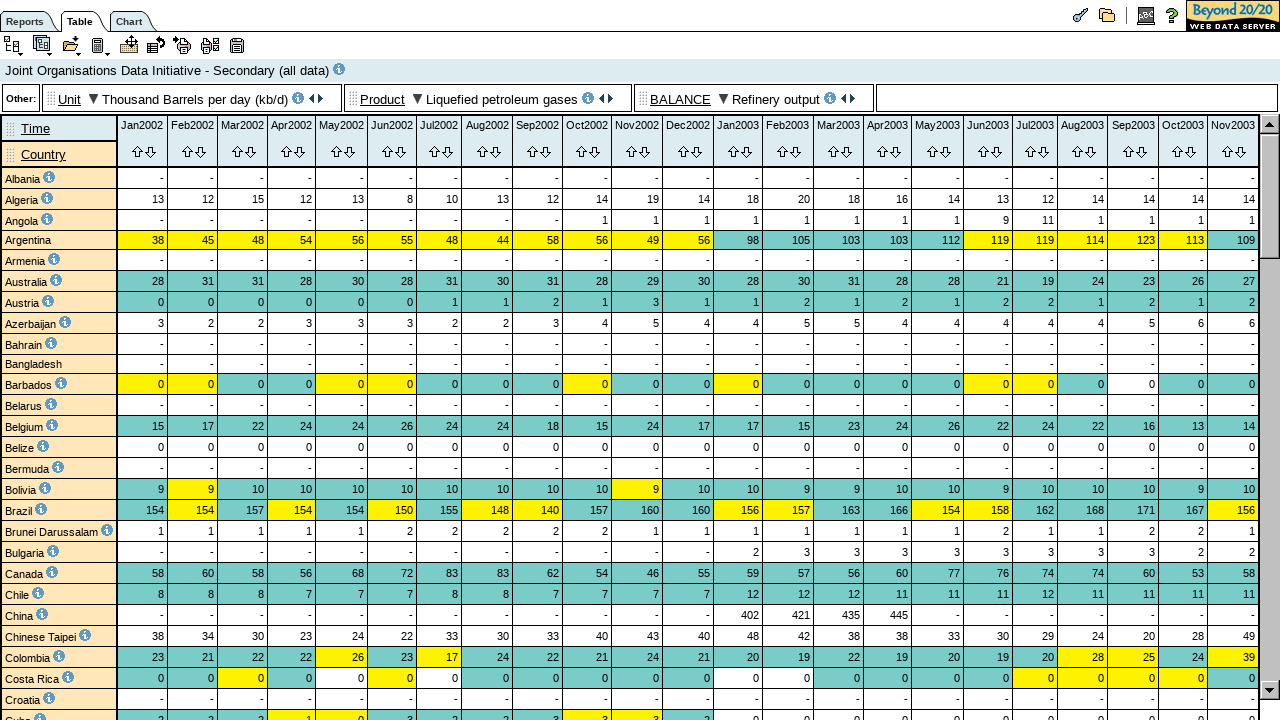

Verified table headers are visible
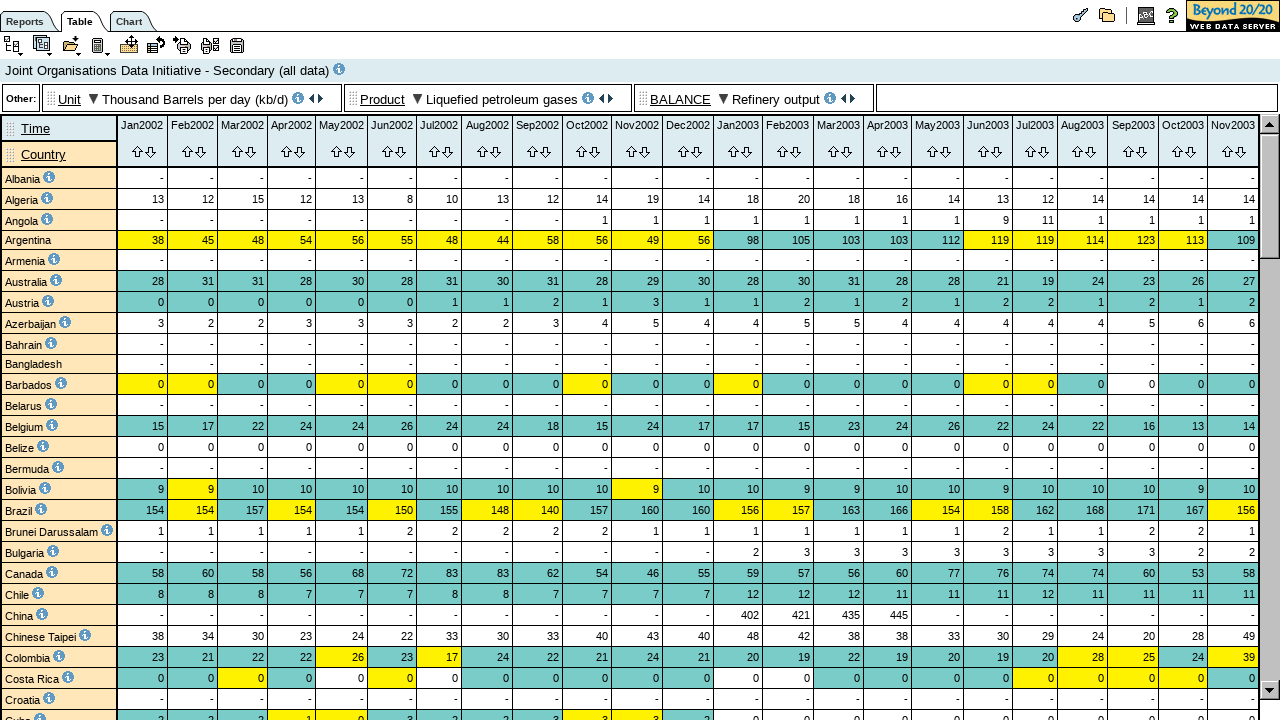

Dragged horizontal scroll thumb to scroll table at (20, 700)
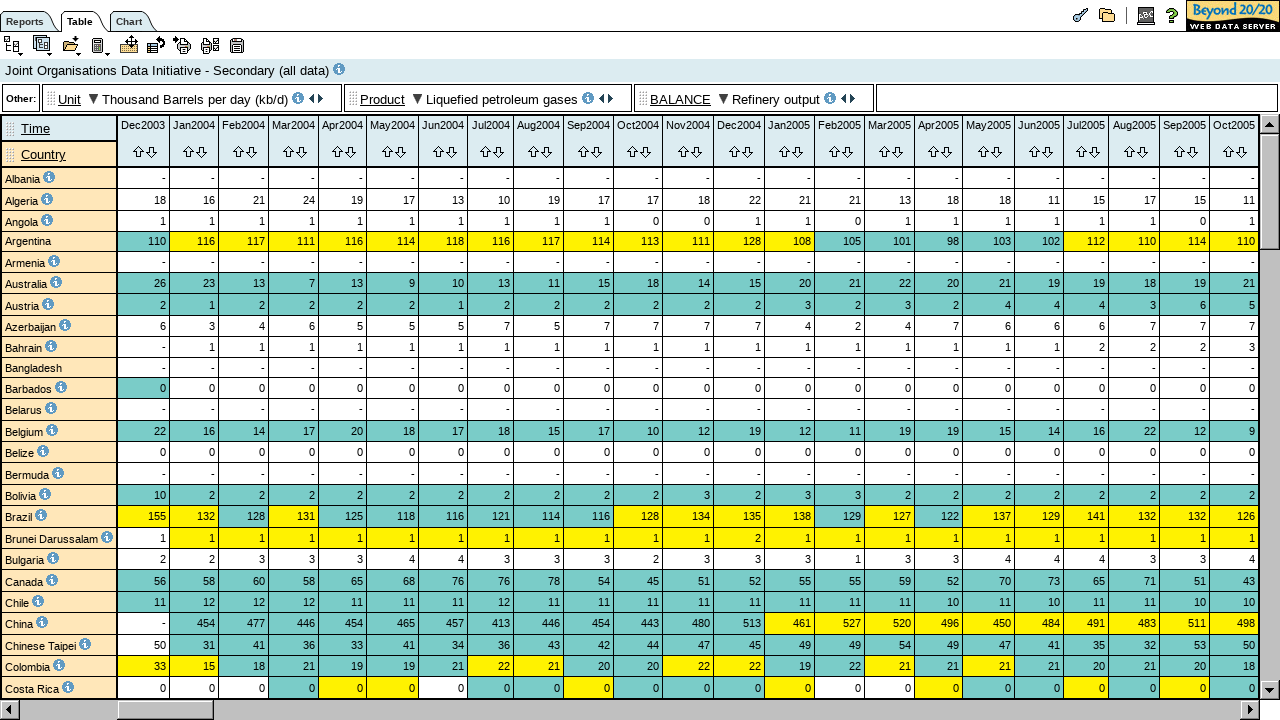

Waited for scroll animation to complete
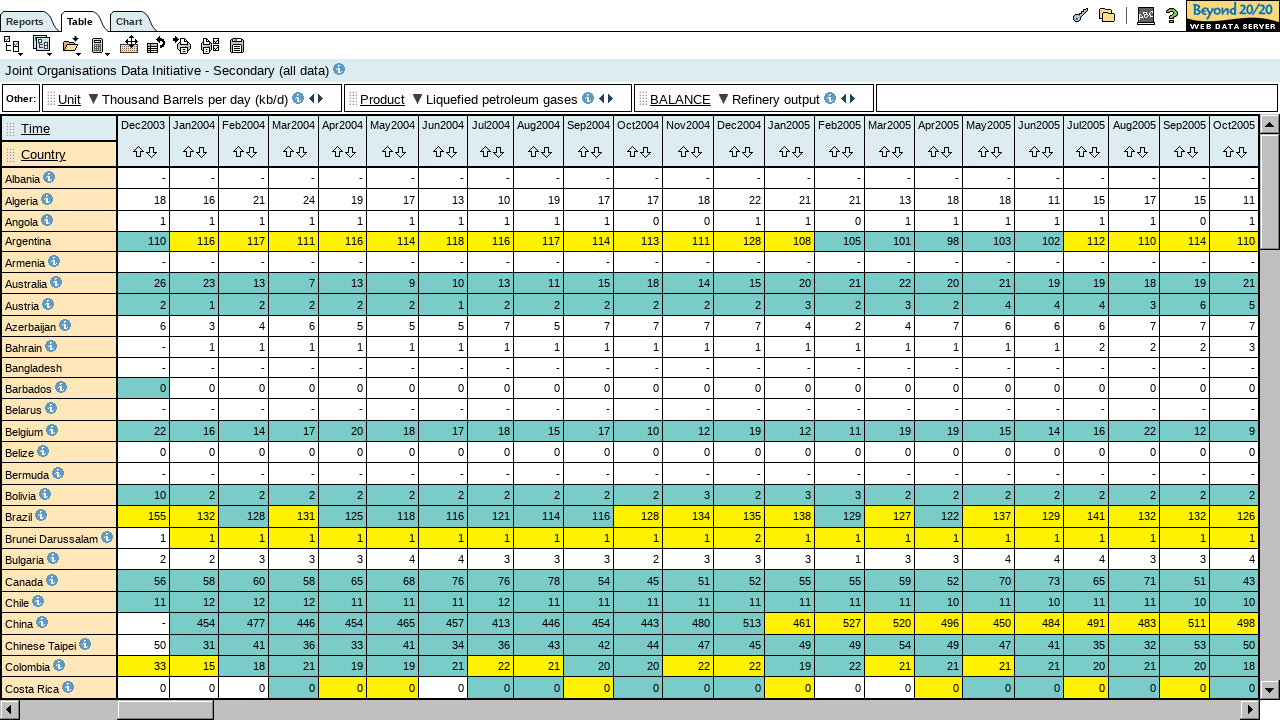

Verified table headers are visible
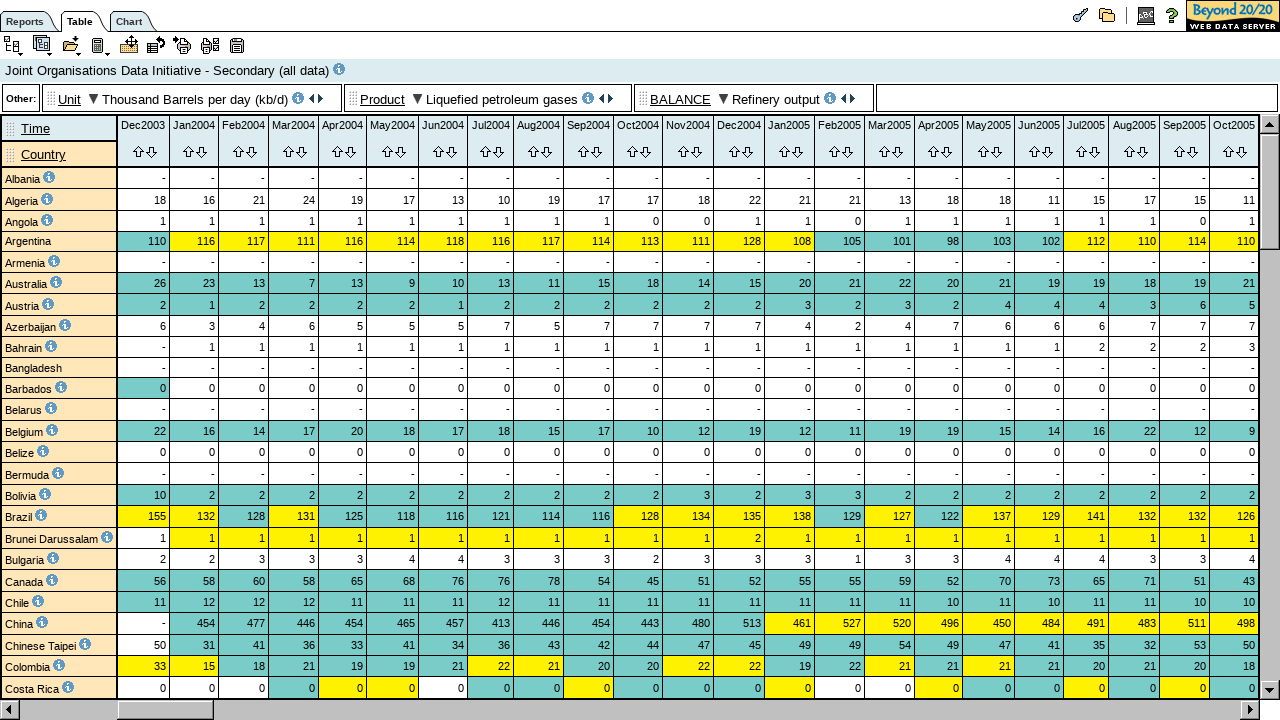

Dragged horizontal scroll thumb to scroll table at (20, 700)
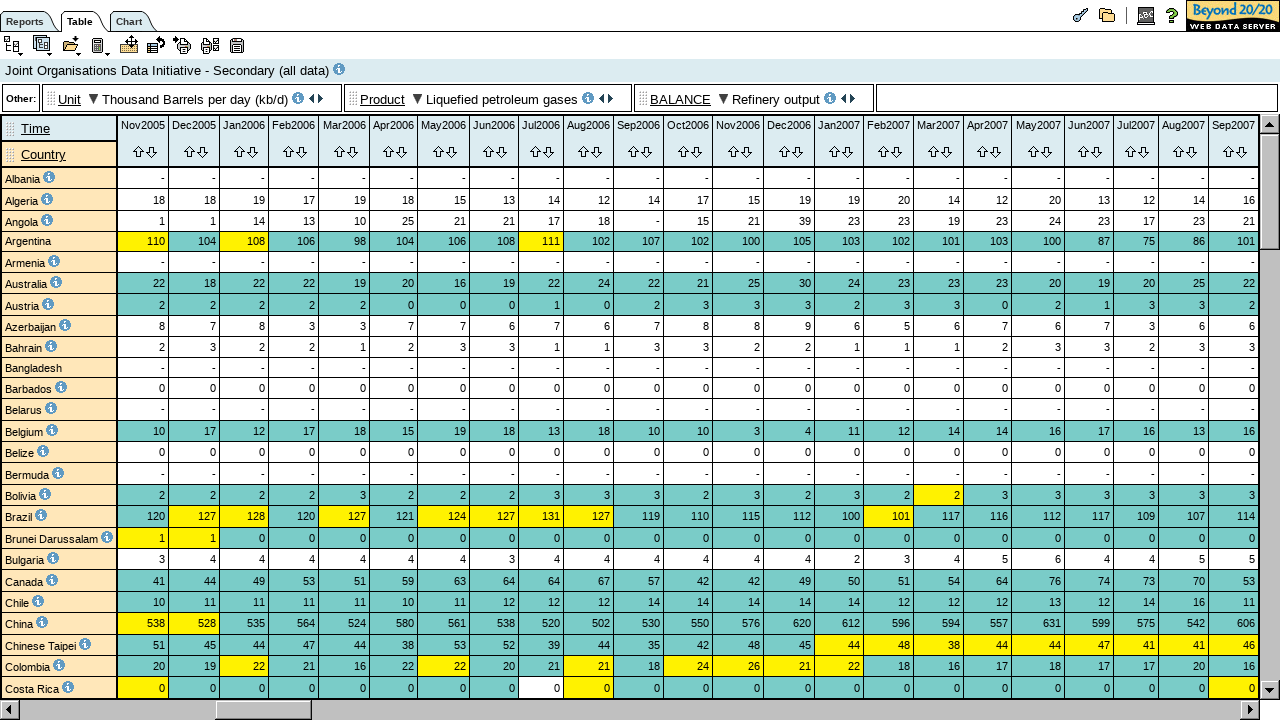

Waited for scroll animation to complete
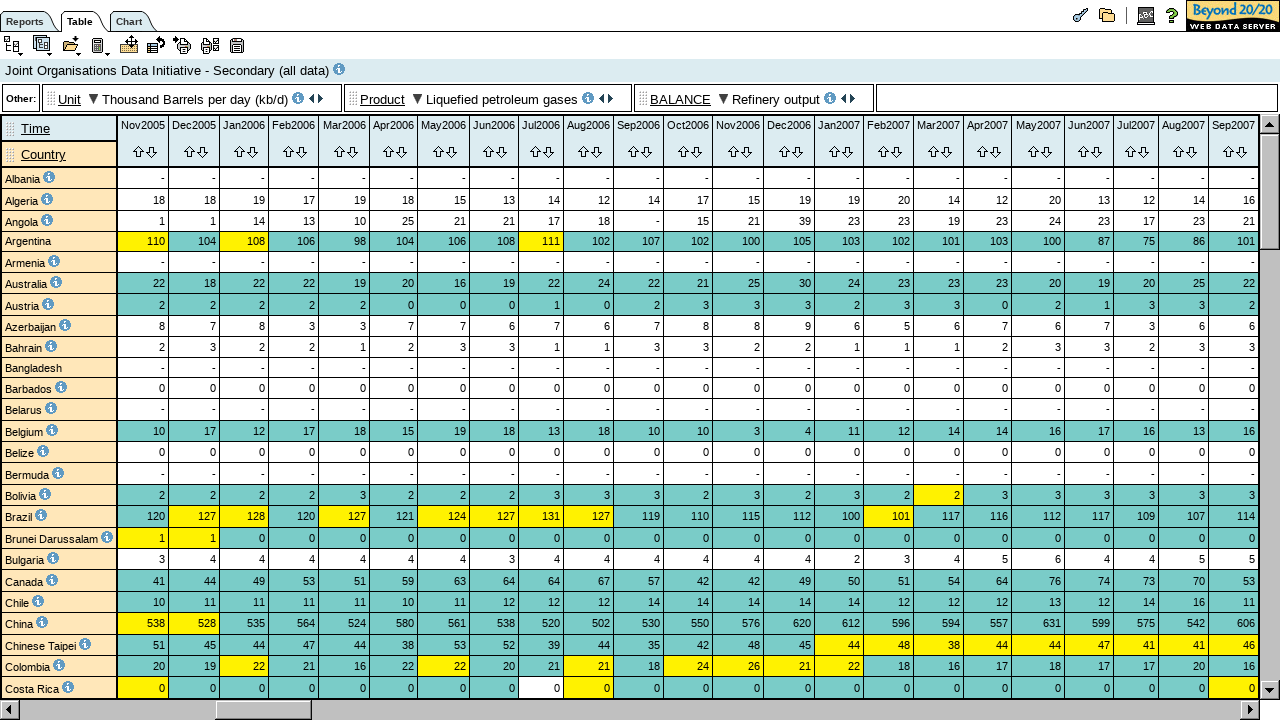

Verified table headers are visible
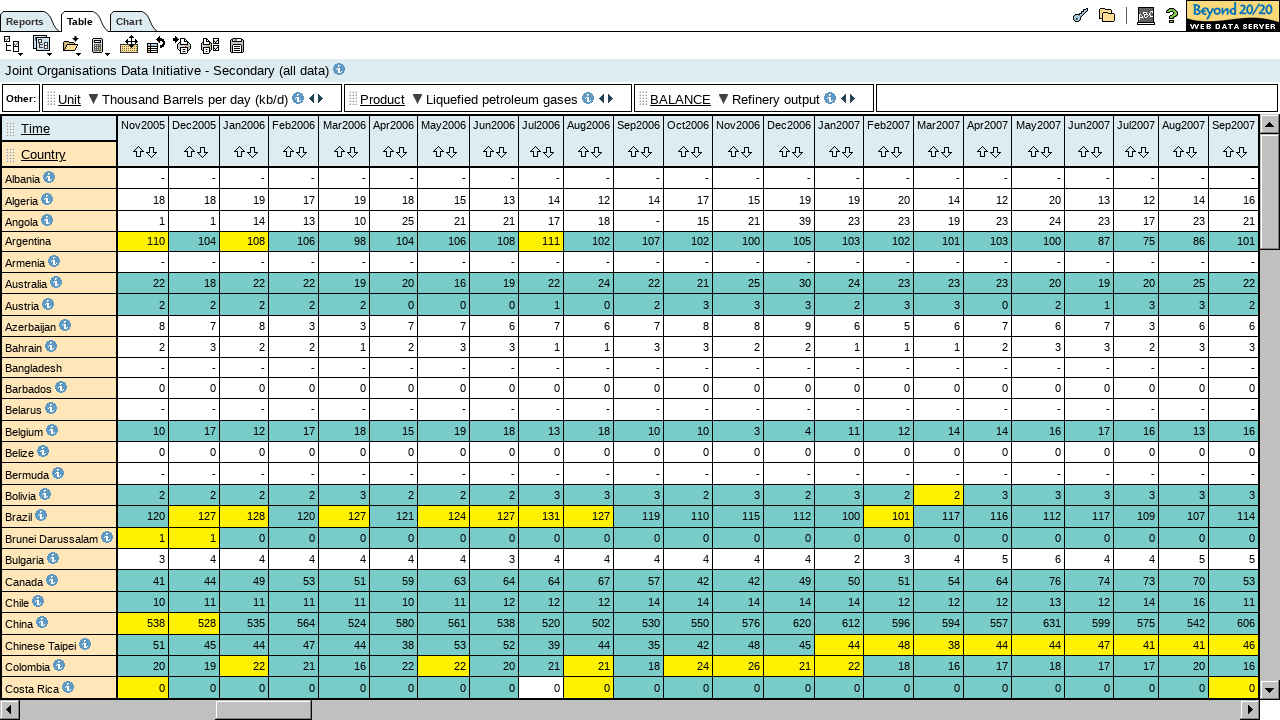

Dragged horizontal scroll thumb to scroll table at (20, 700)
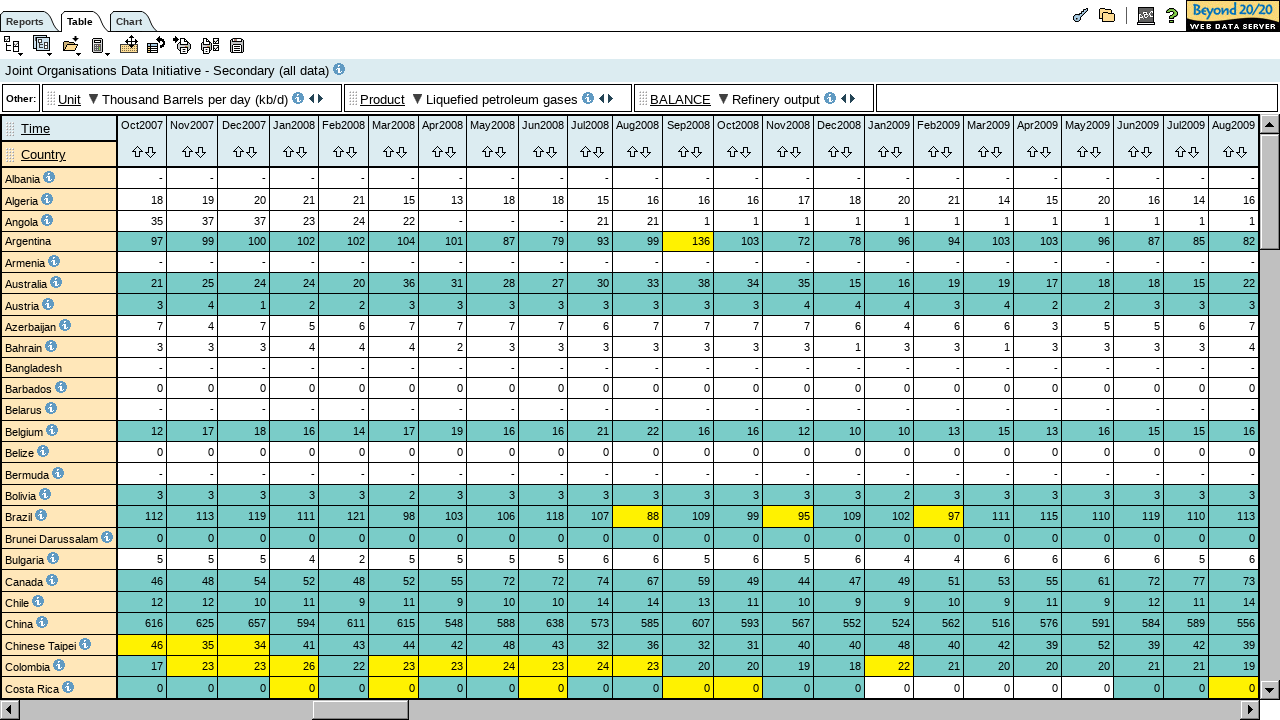

Waited for scroll animation to complete
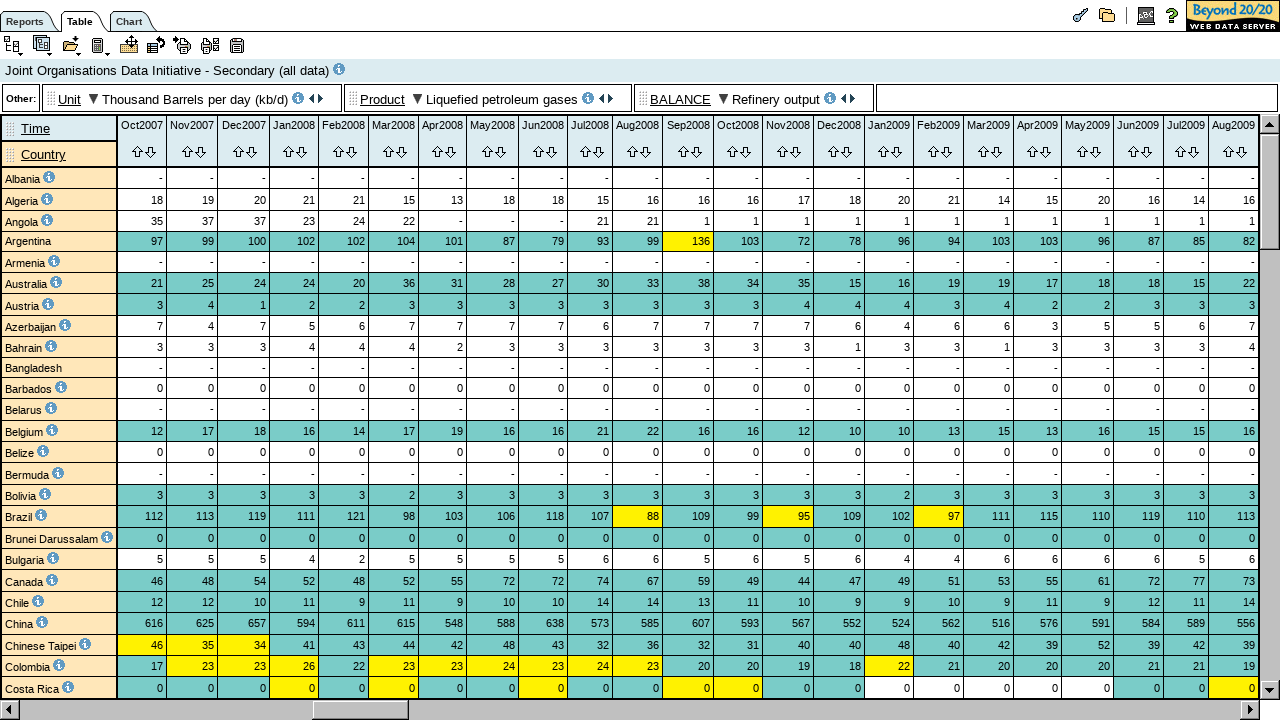

Verified table headers are visible
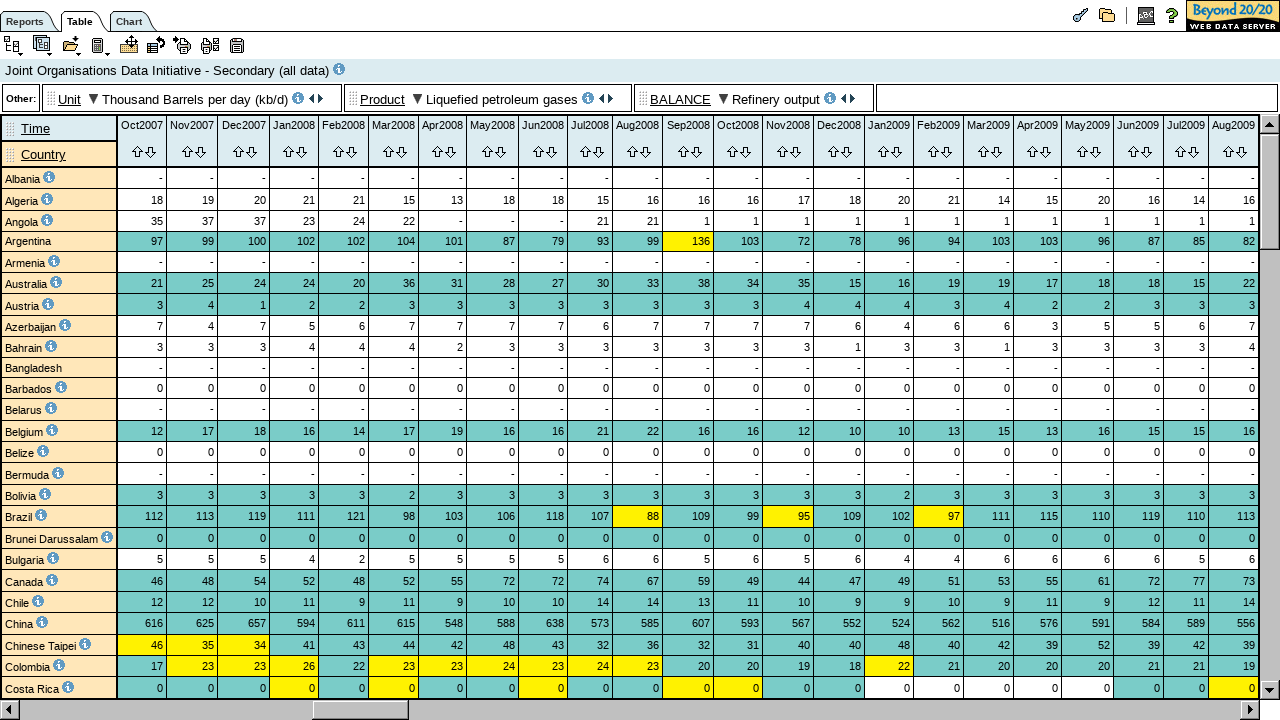

Dragged horizontal scroll thumb to scroll table at (20, 700)
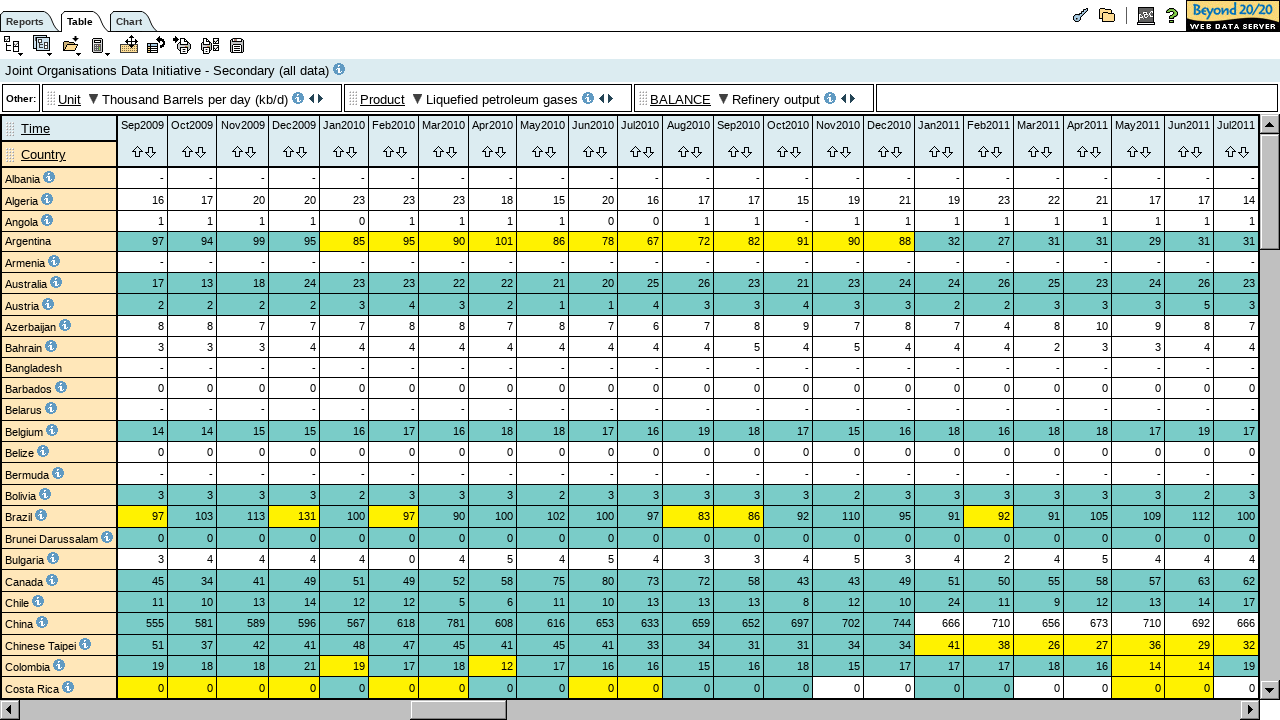

Waited for scroll animation to complete
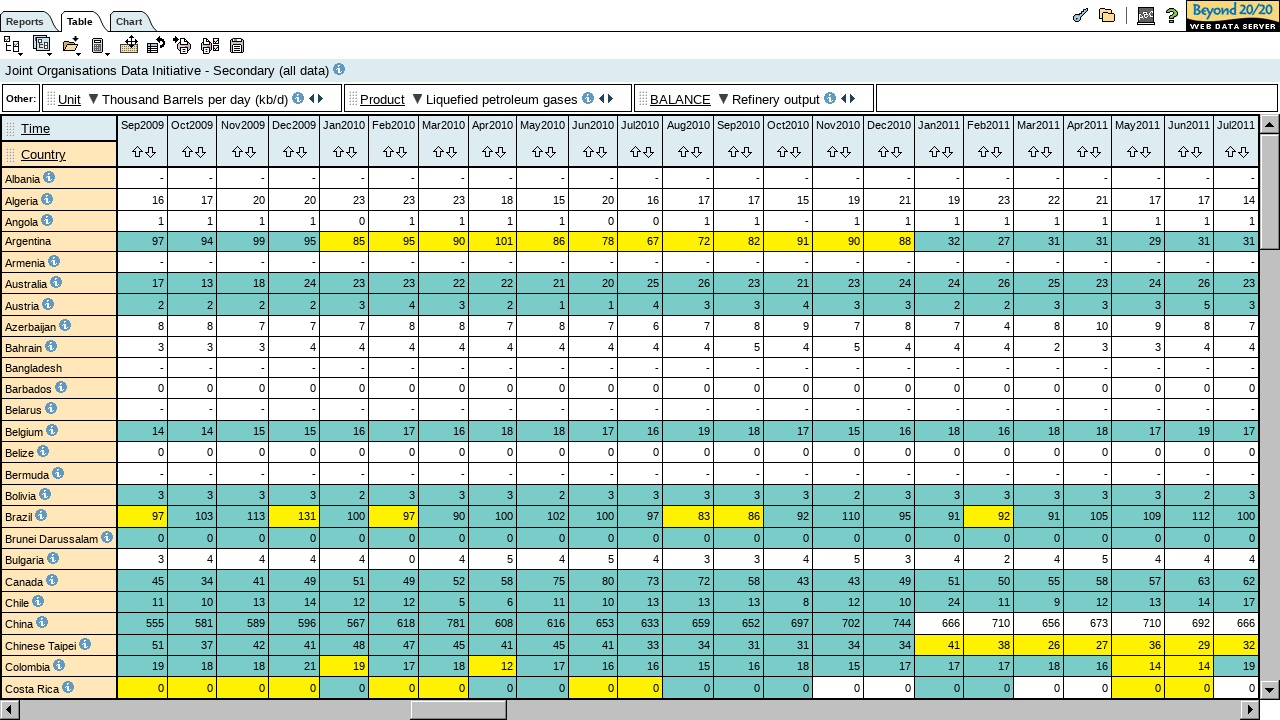

Verified table headers are visible
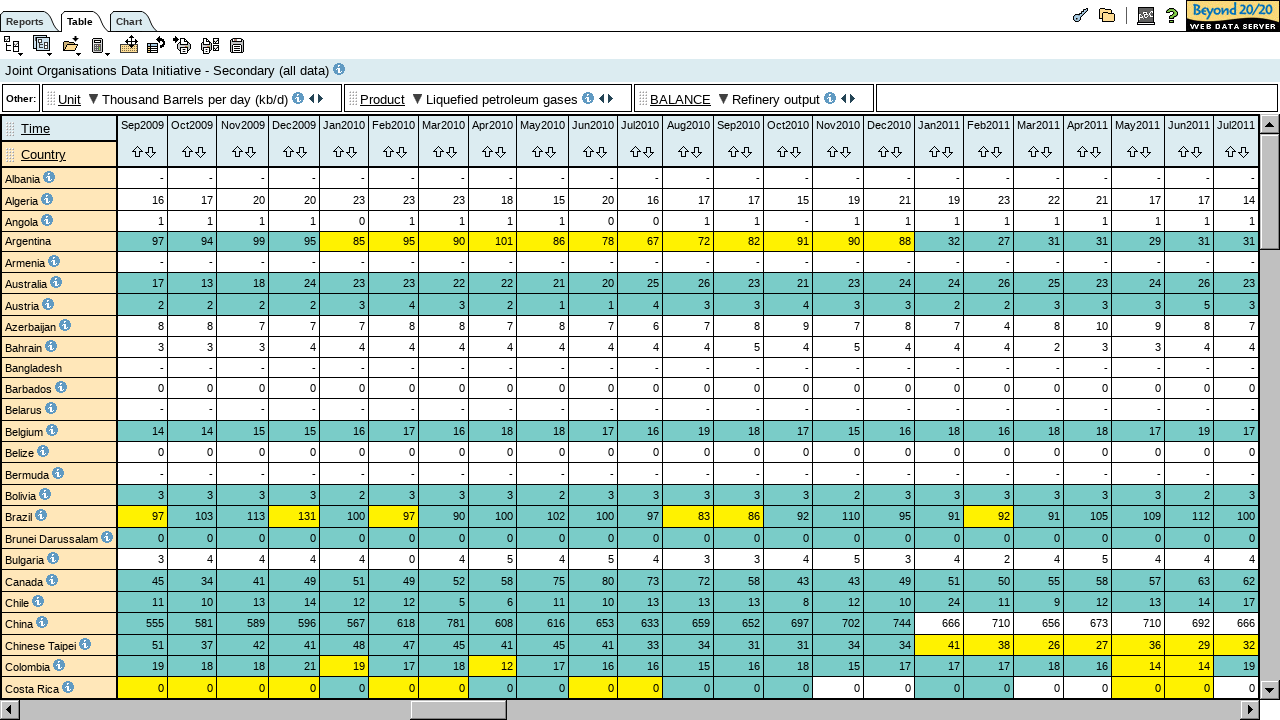

Dragged horizontal scroll thumb to scroll table at (20, 700)
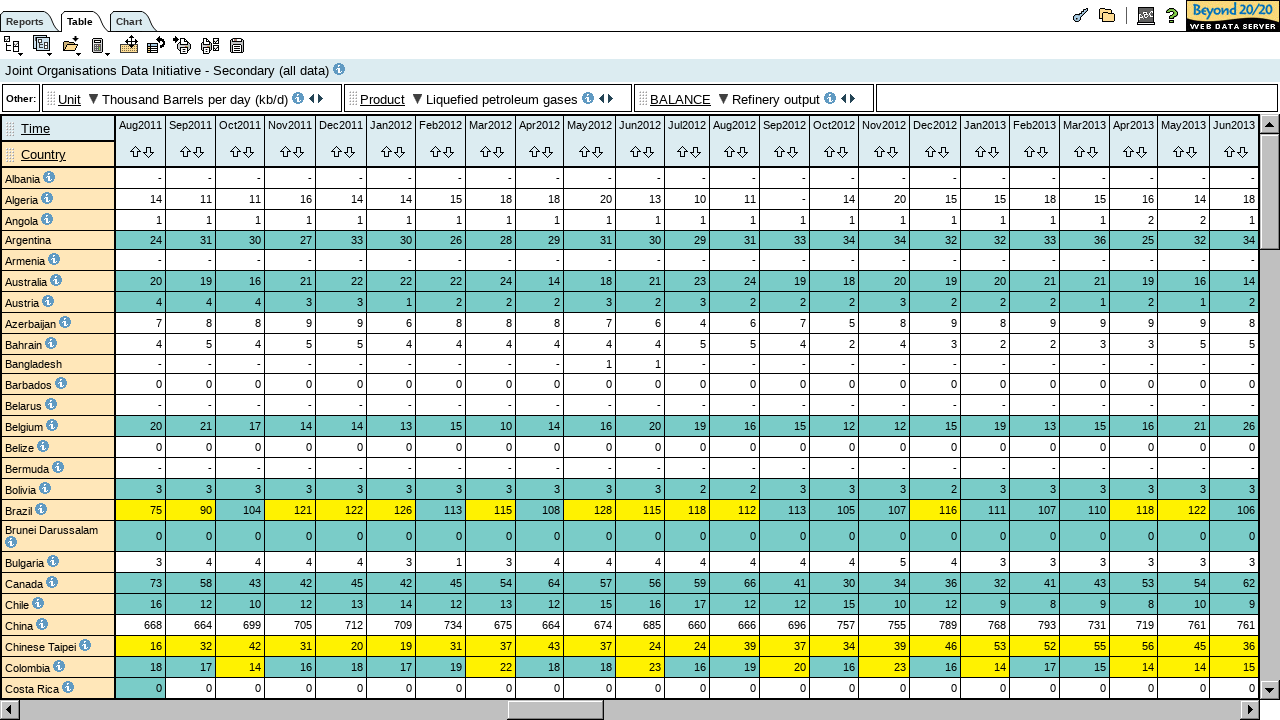

Waited for scroll animation to complete
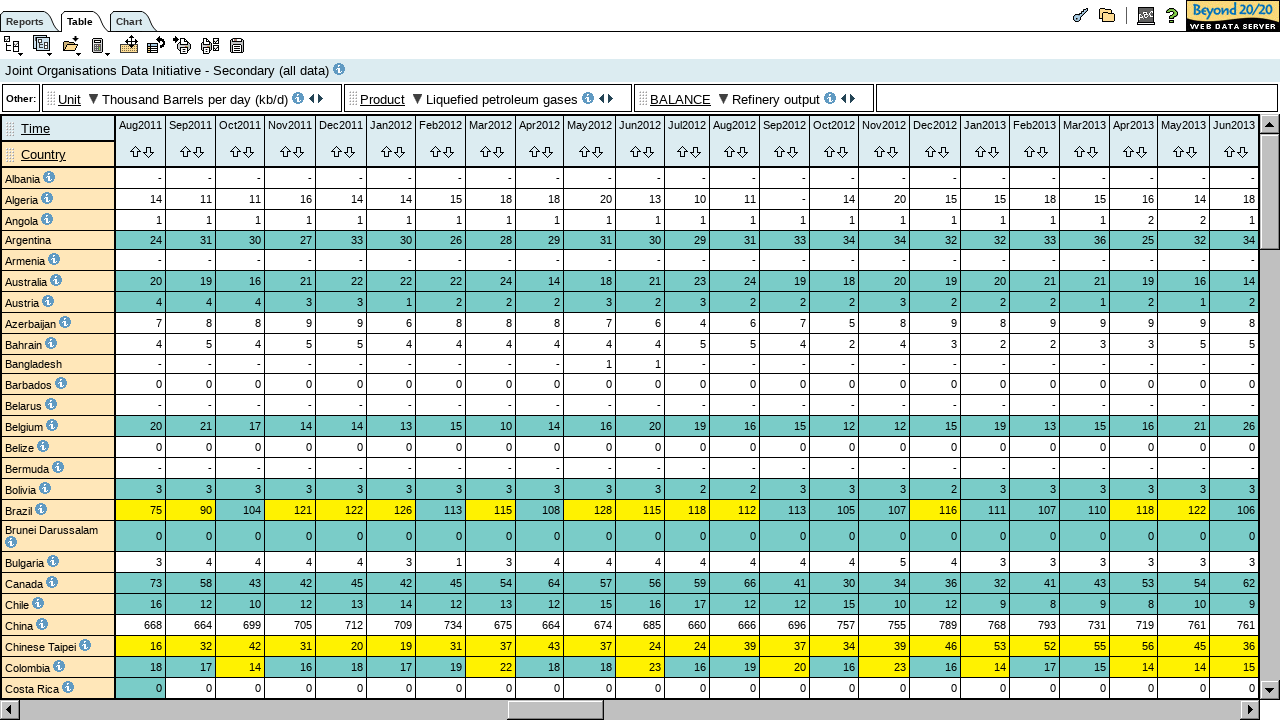

Verified table headers are visible
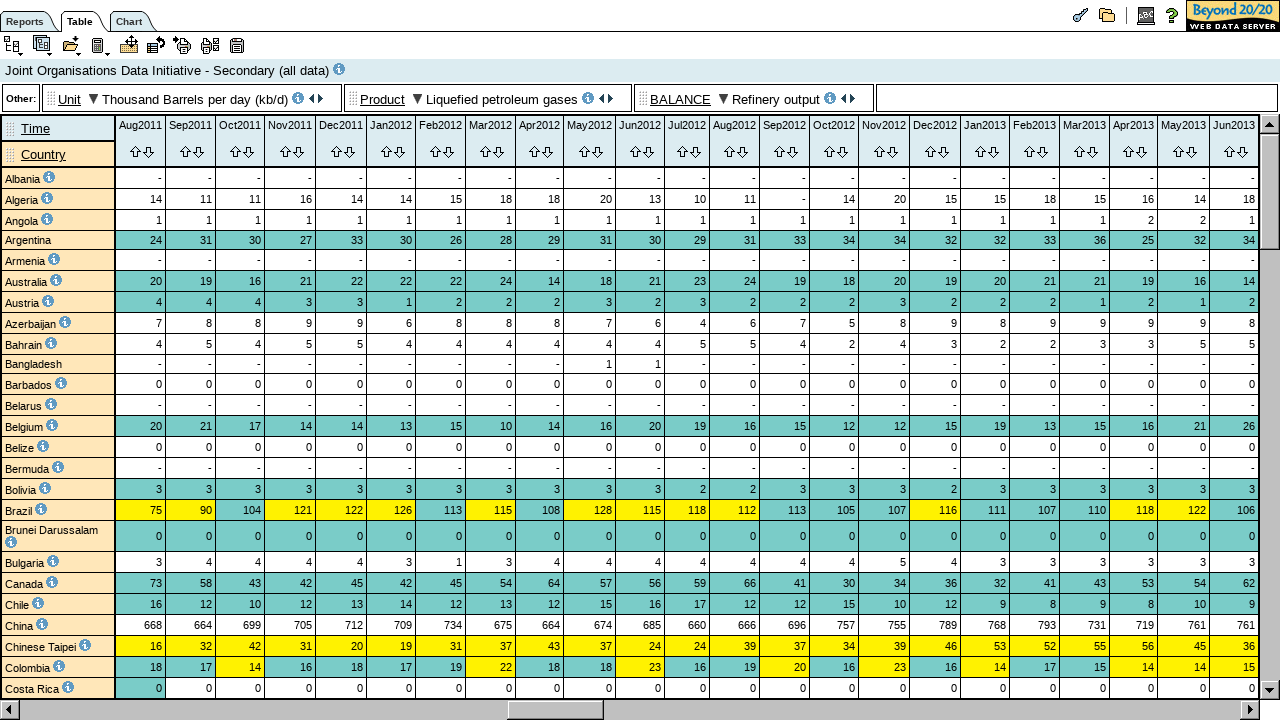

Dragged horizontal scroll thumb to scroll table at (20, 700)
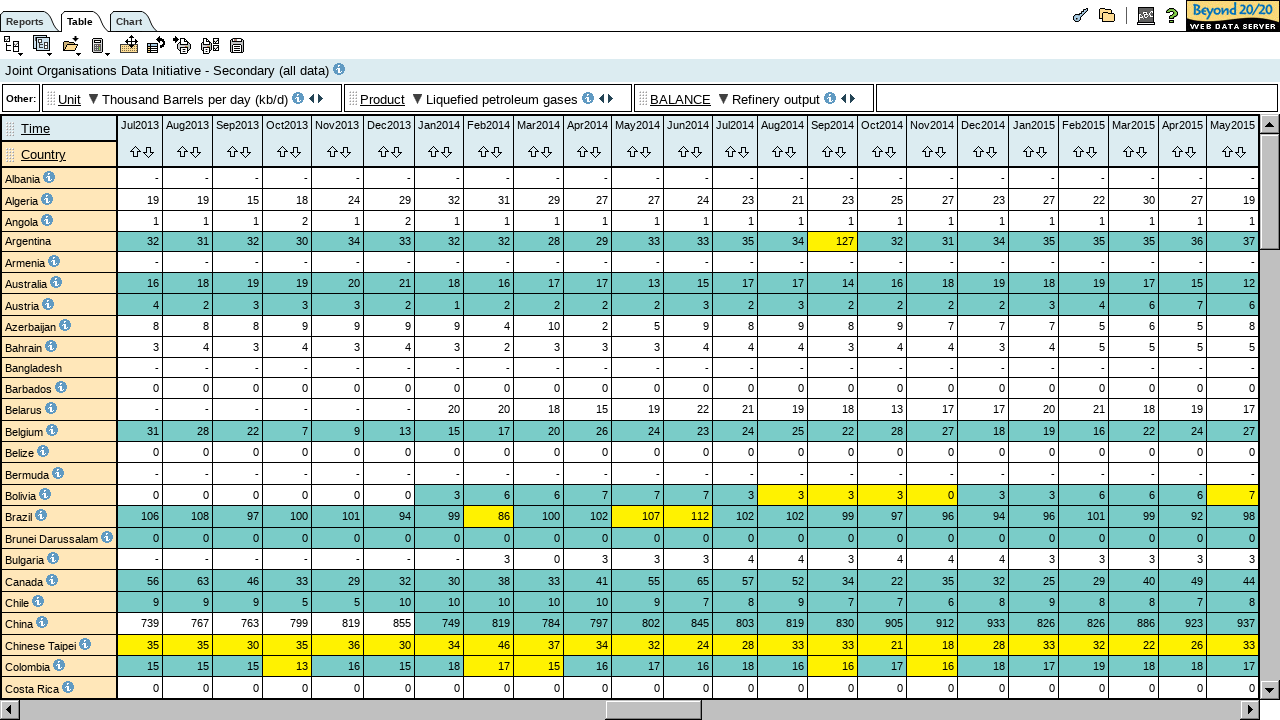

Waited for scroll animation to complete
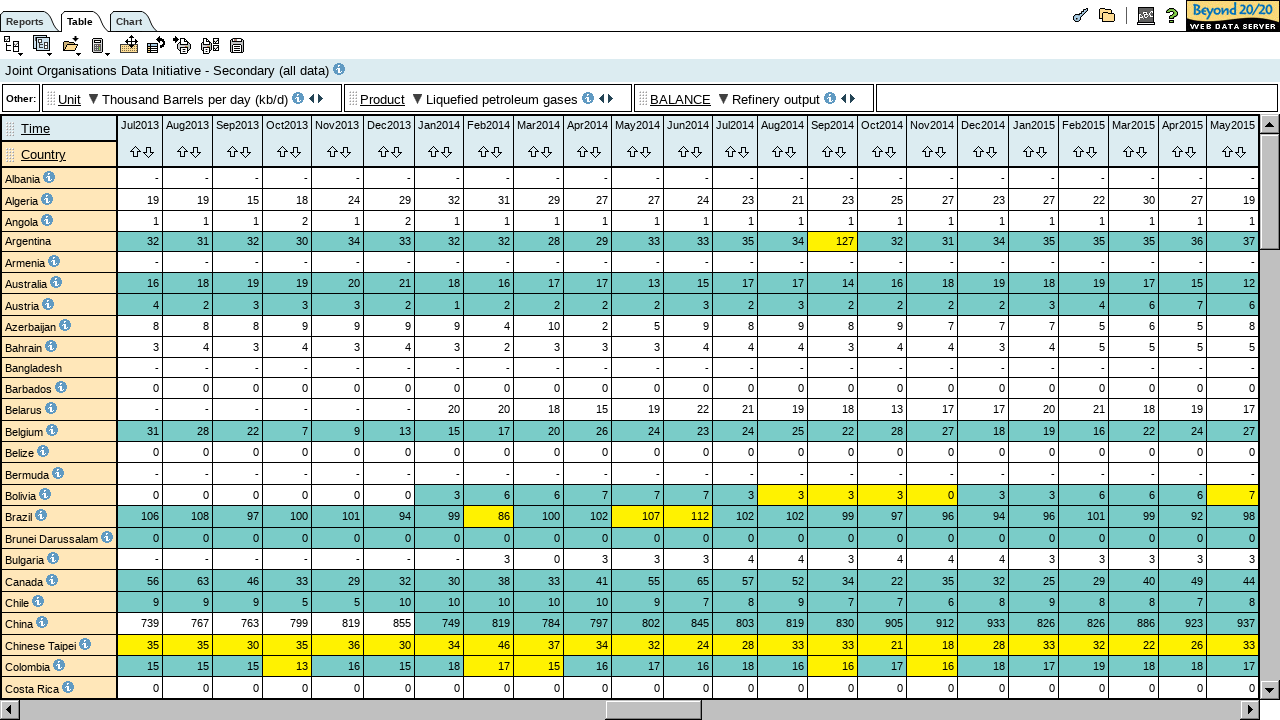

Verified table headers are visible
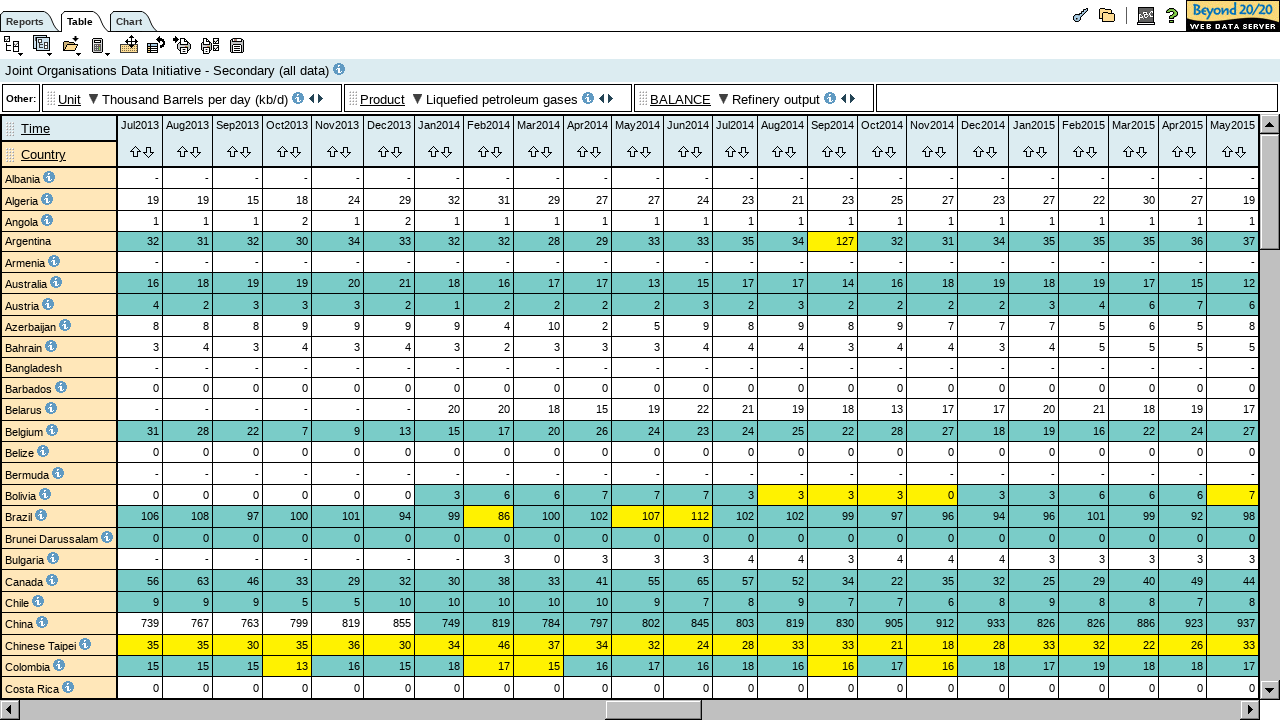

Dragged horizontal scroll thumb to scroll table at (20, 700)
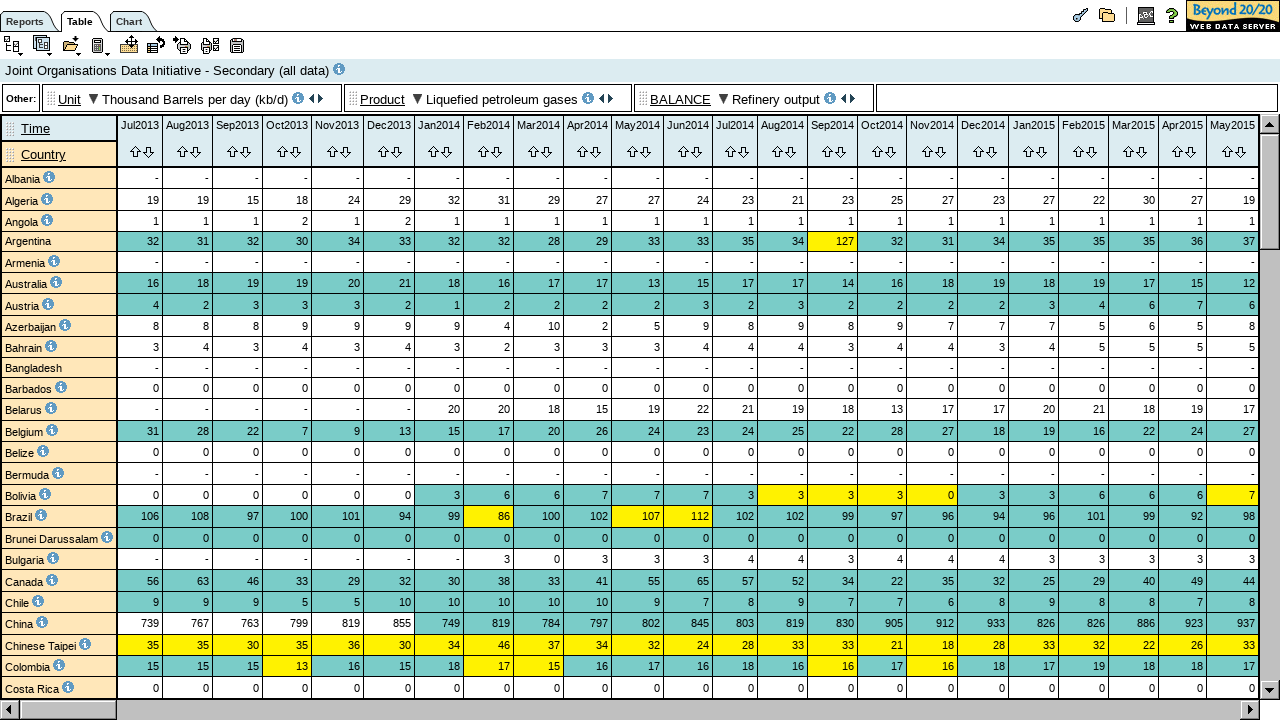

Waited for scroll animation to complete
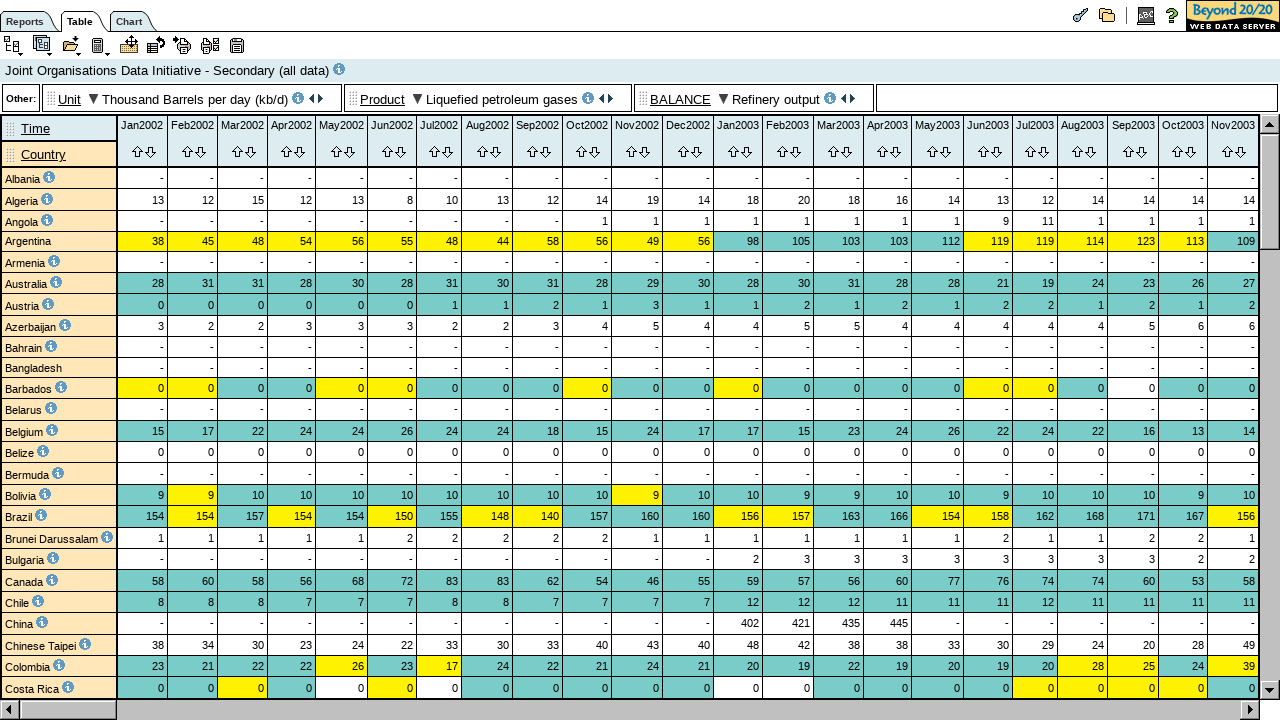

Verified table headers are visible
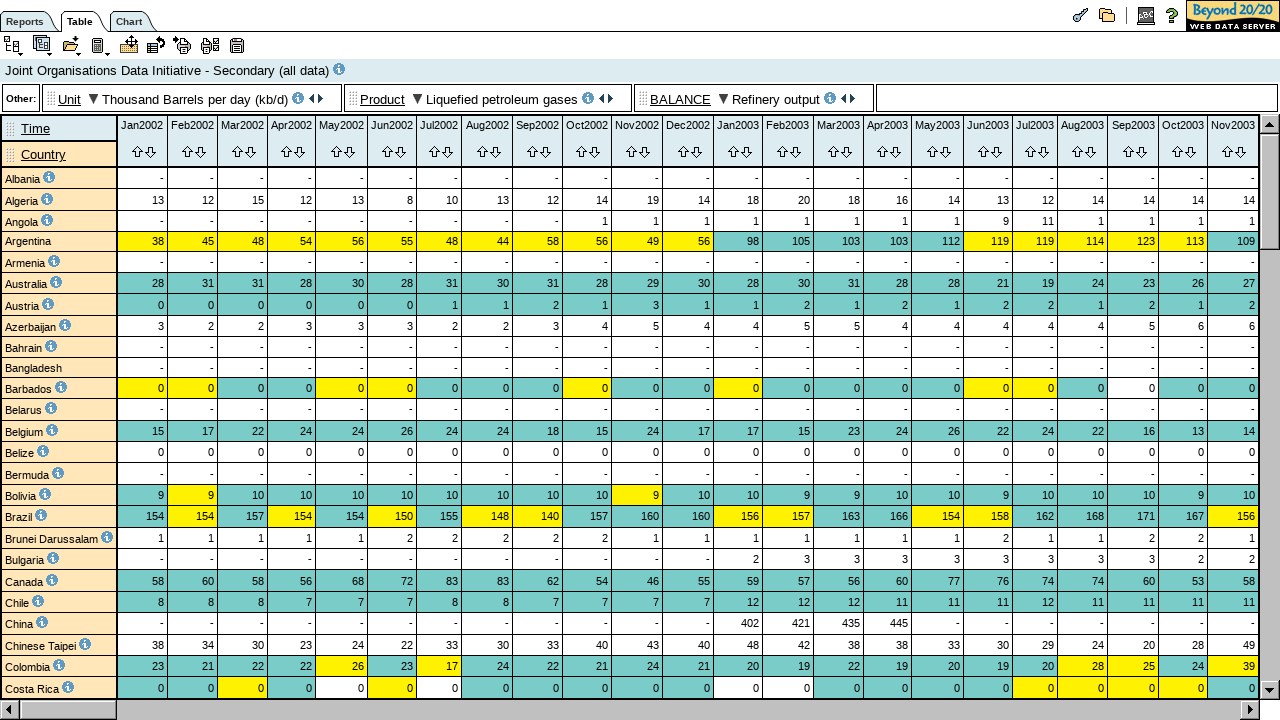

Dragged horizontal scroll thumb to scroll table at (20, 700)
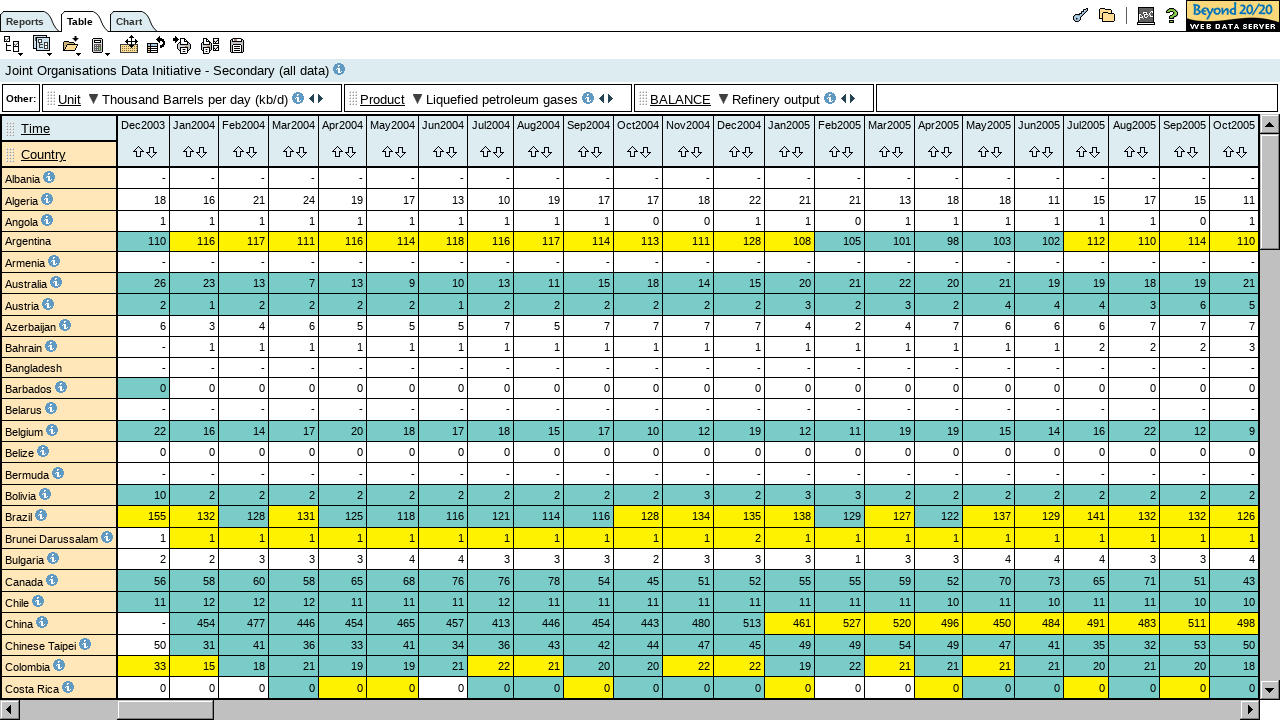

Waited for scroll animation to complete
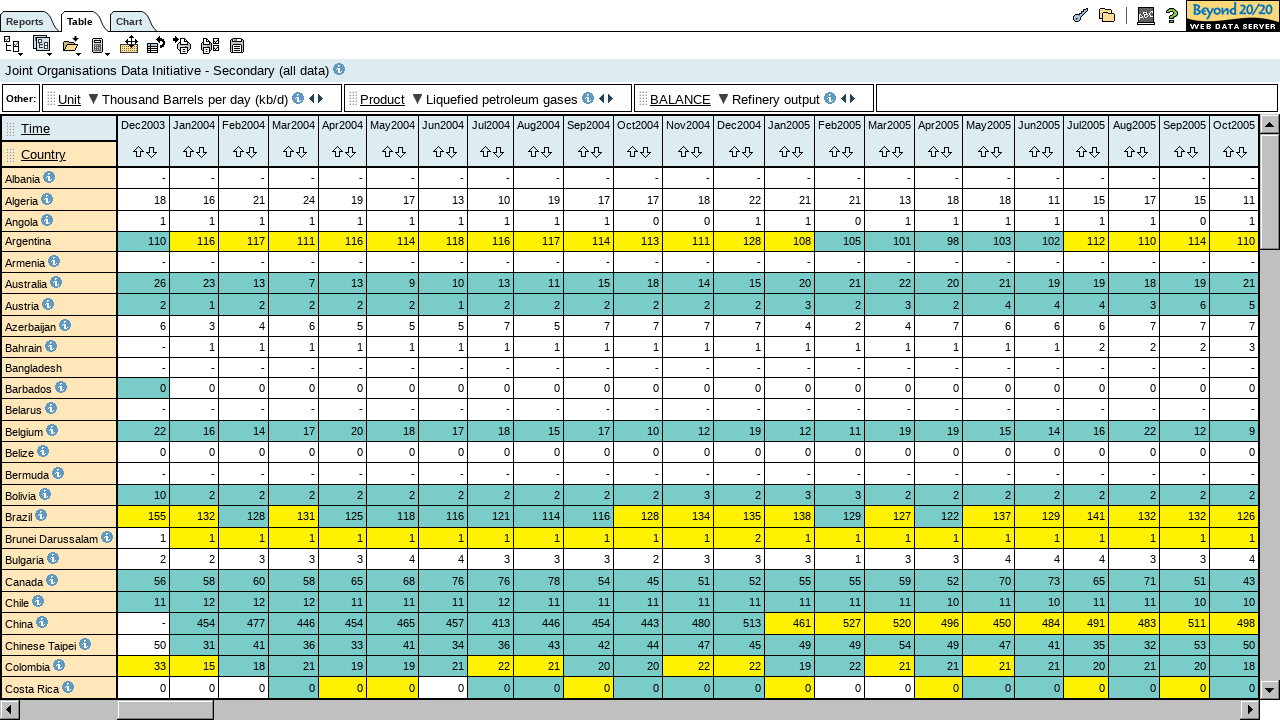

Verified table headers are visible
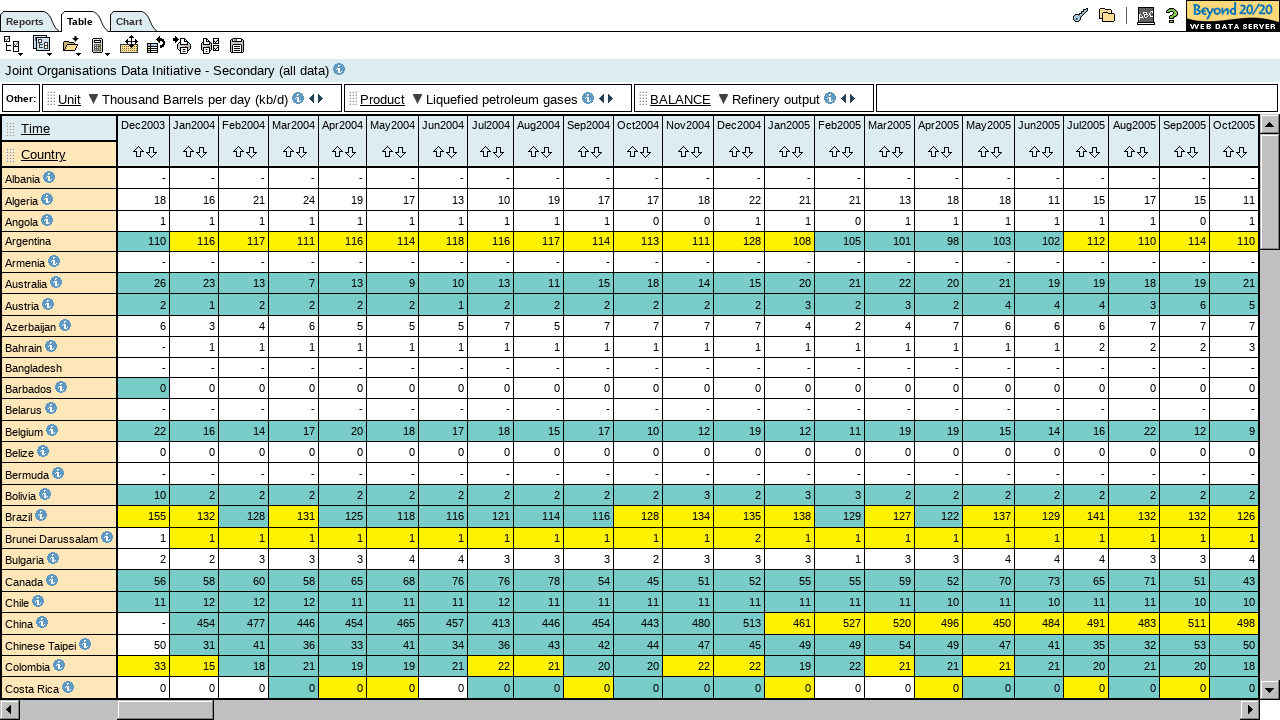

Dragged horizontal scroll thumb to scroll table at (20, 700)
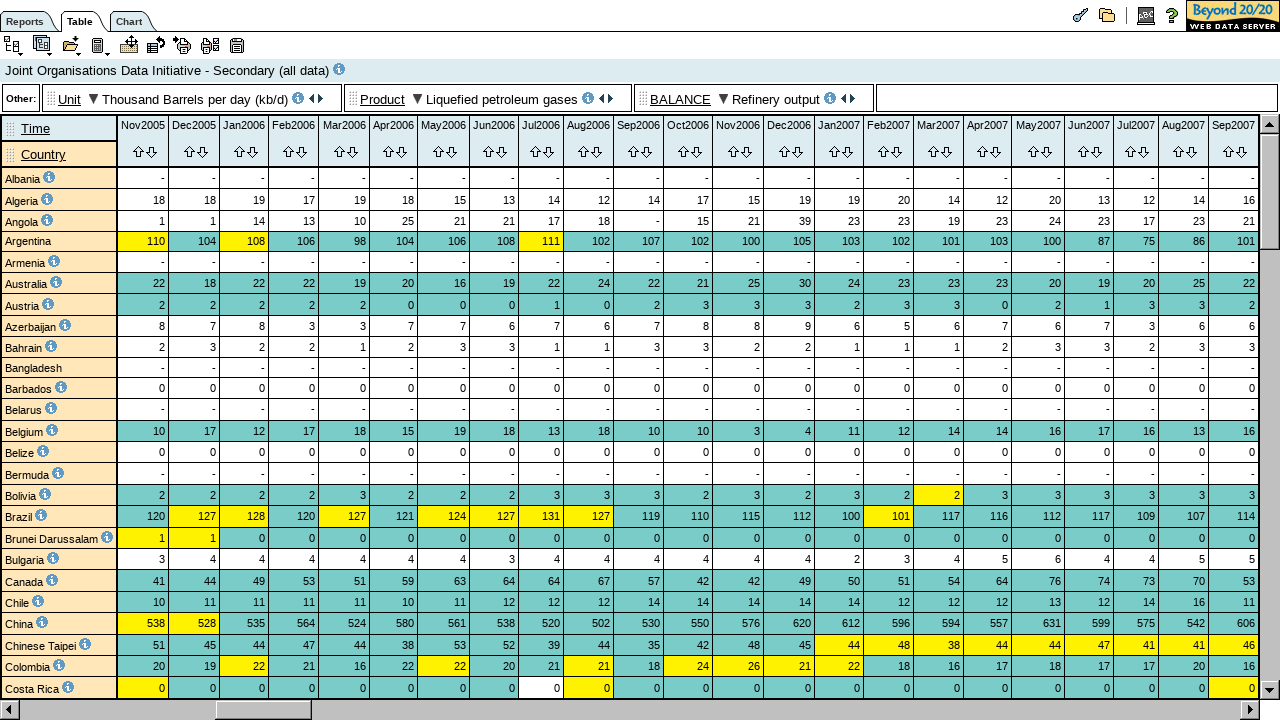

Waited for scroll animation to complete
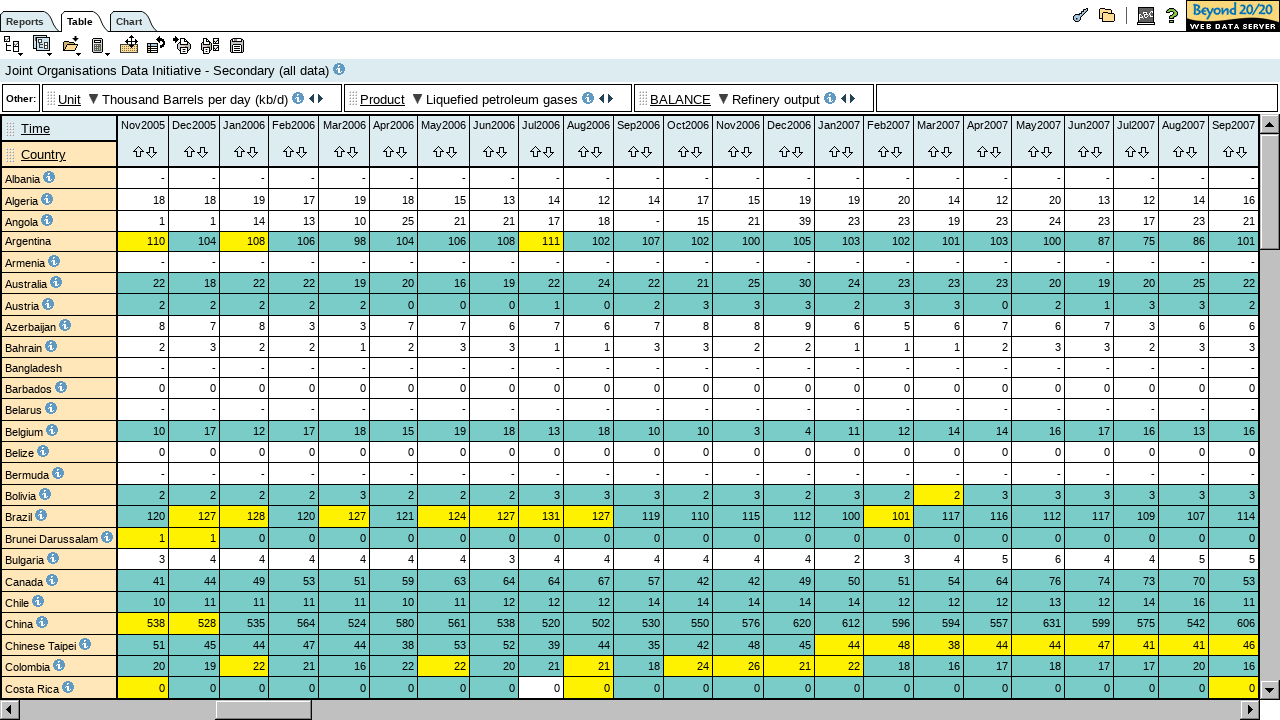

Verified table headers are visible
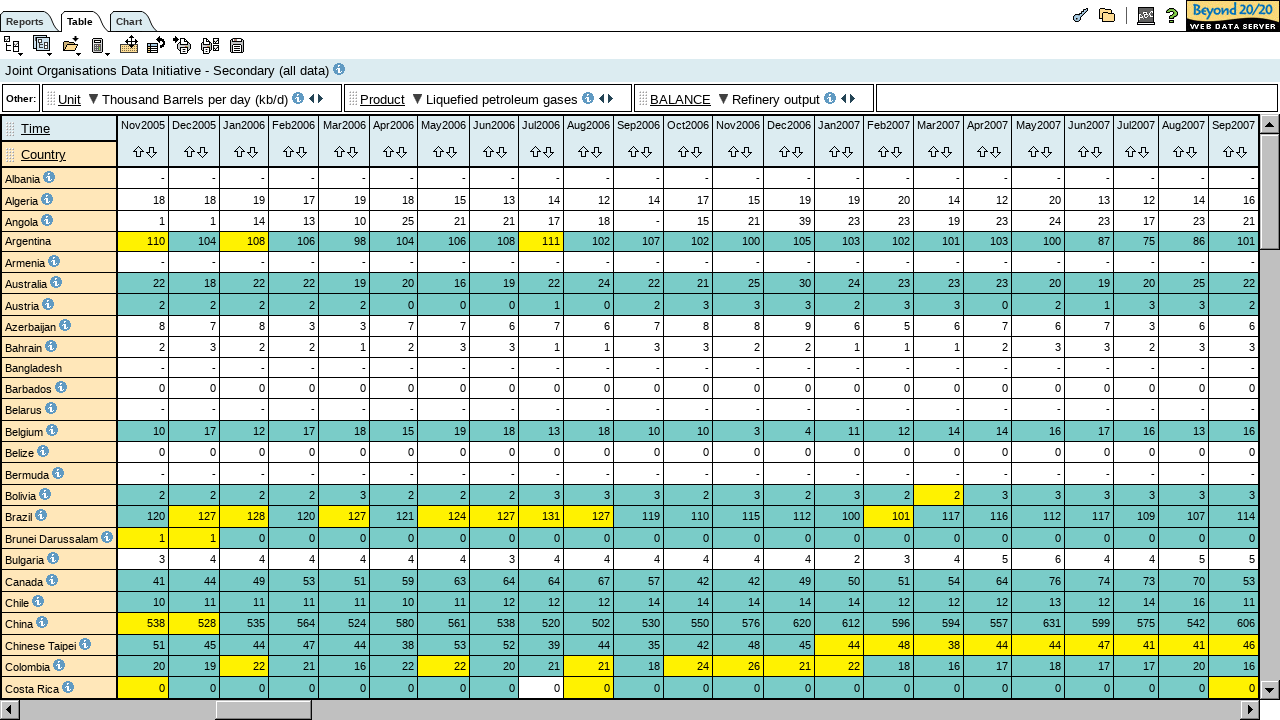

Dragged horizontal scroll thumb to scroll table at (20, 700)
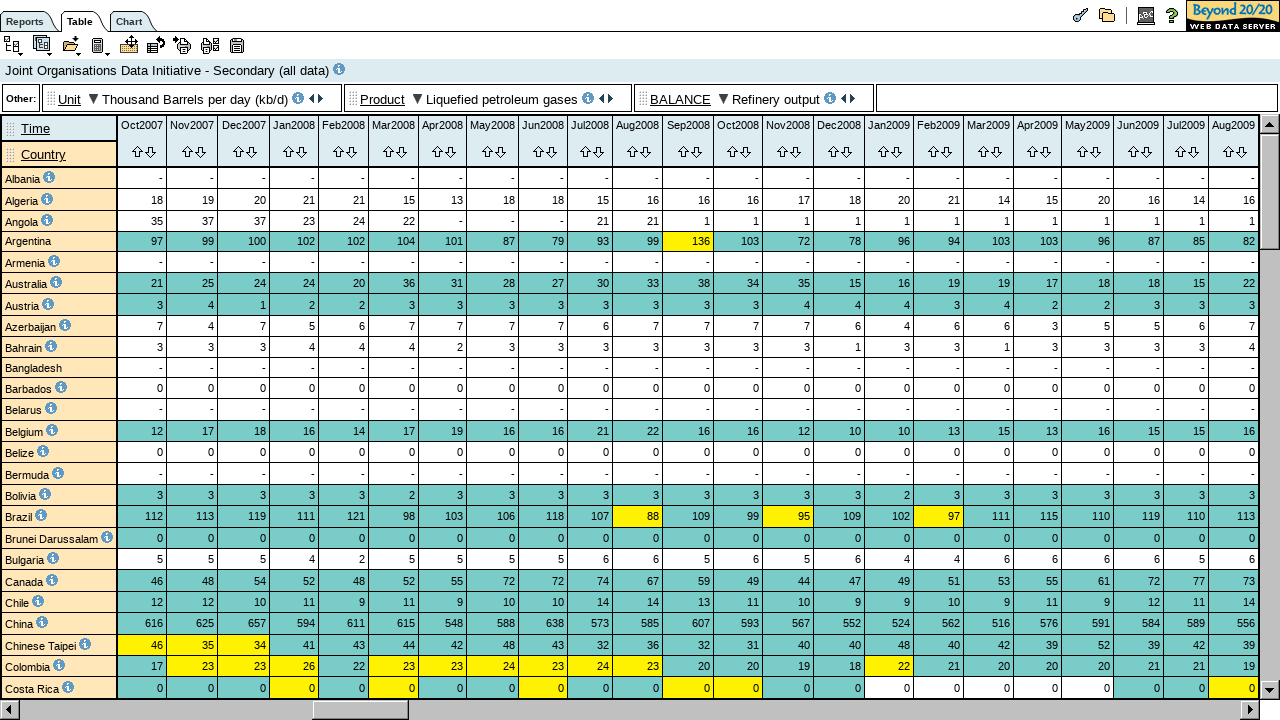

Waited for scroll animation to complete
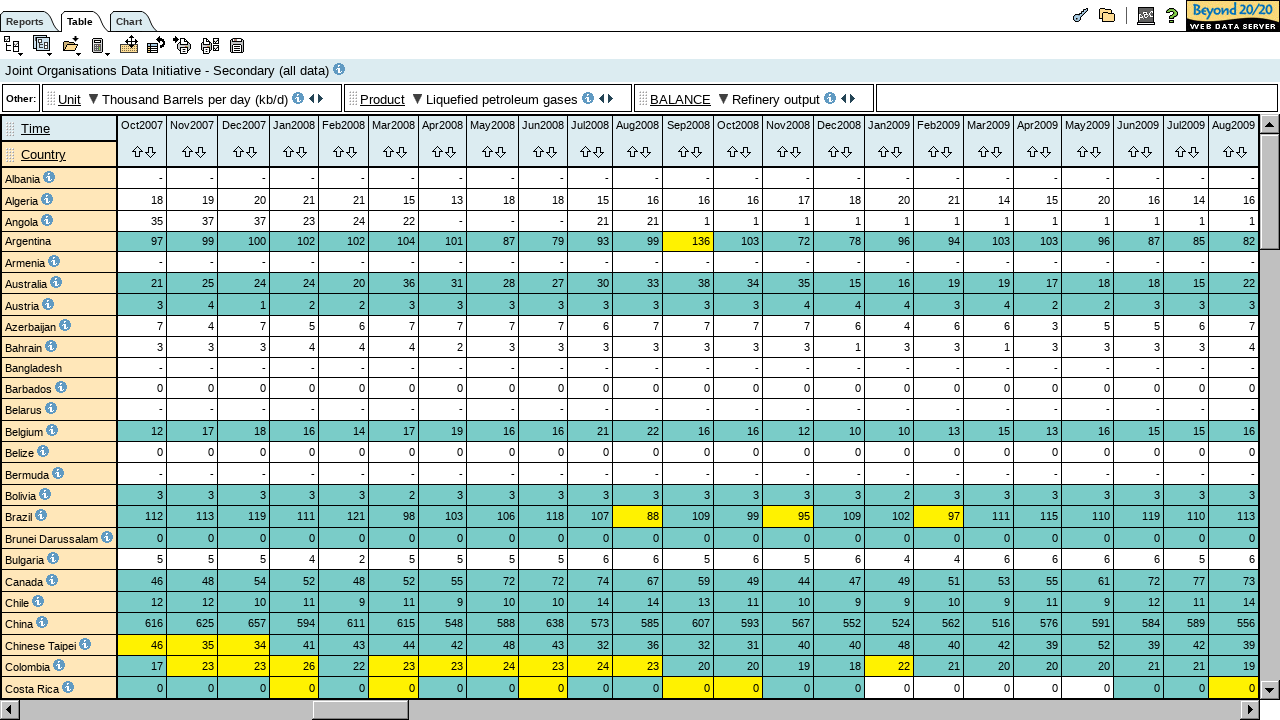

Verified table headers are visible
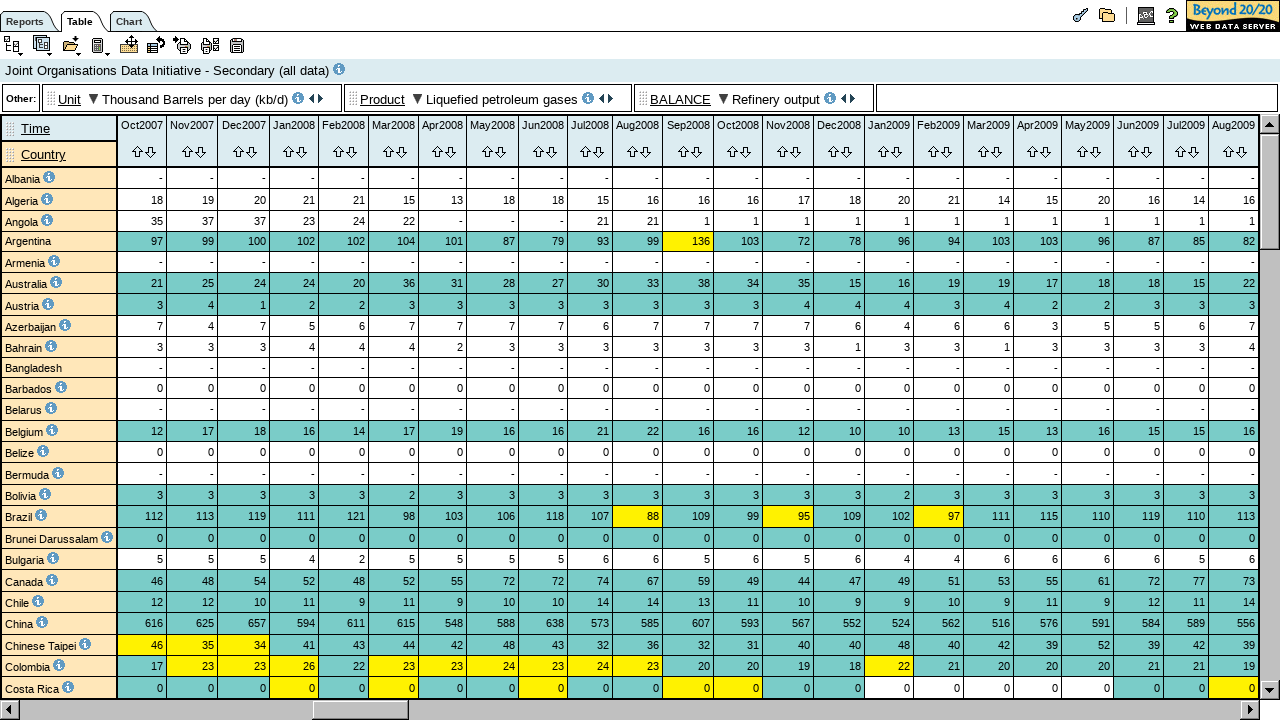

Dragged horizontal scroll thumb to scroll table at (20, 700)
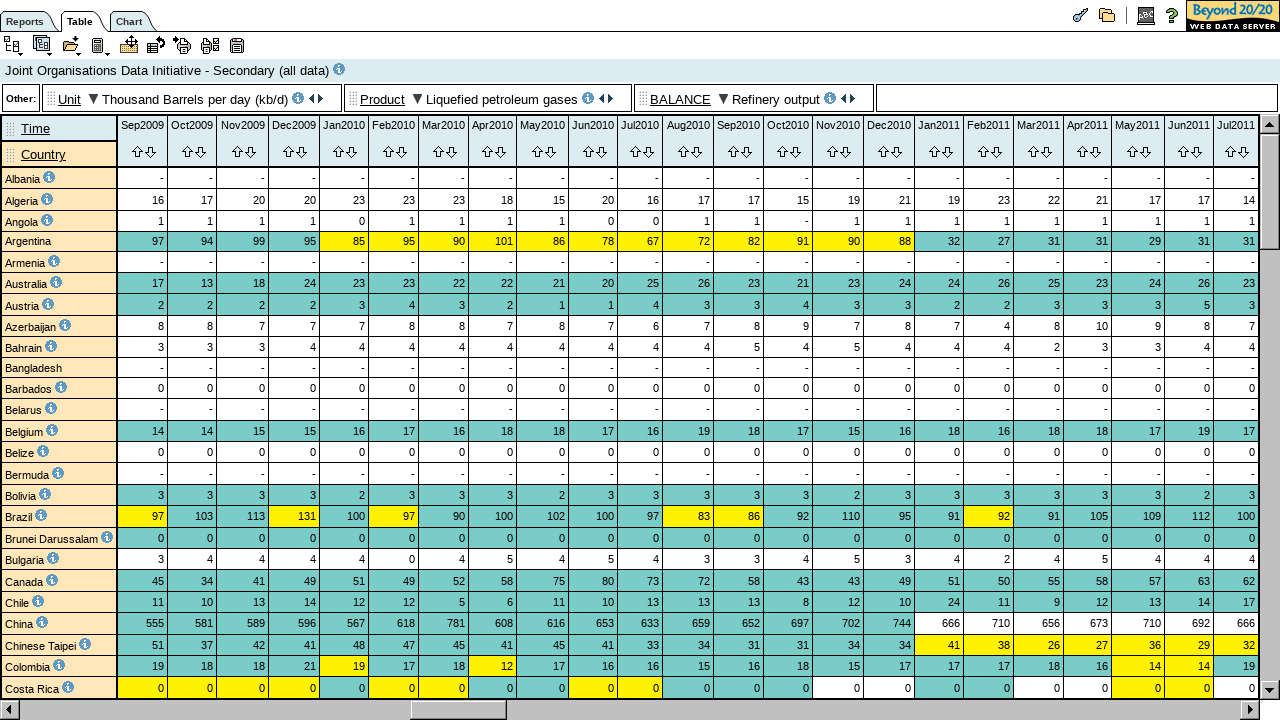

Waited for scroll animation to complete
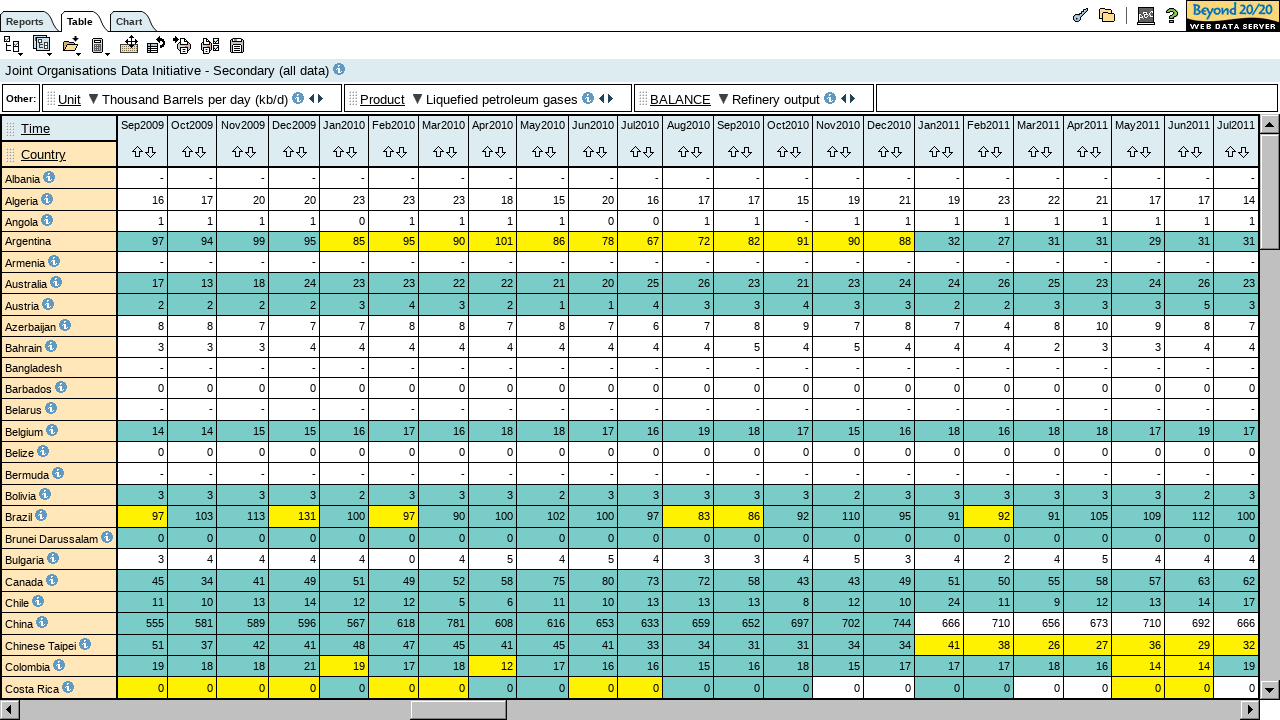

Verified table headers are visible
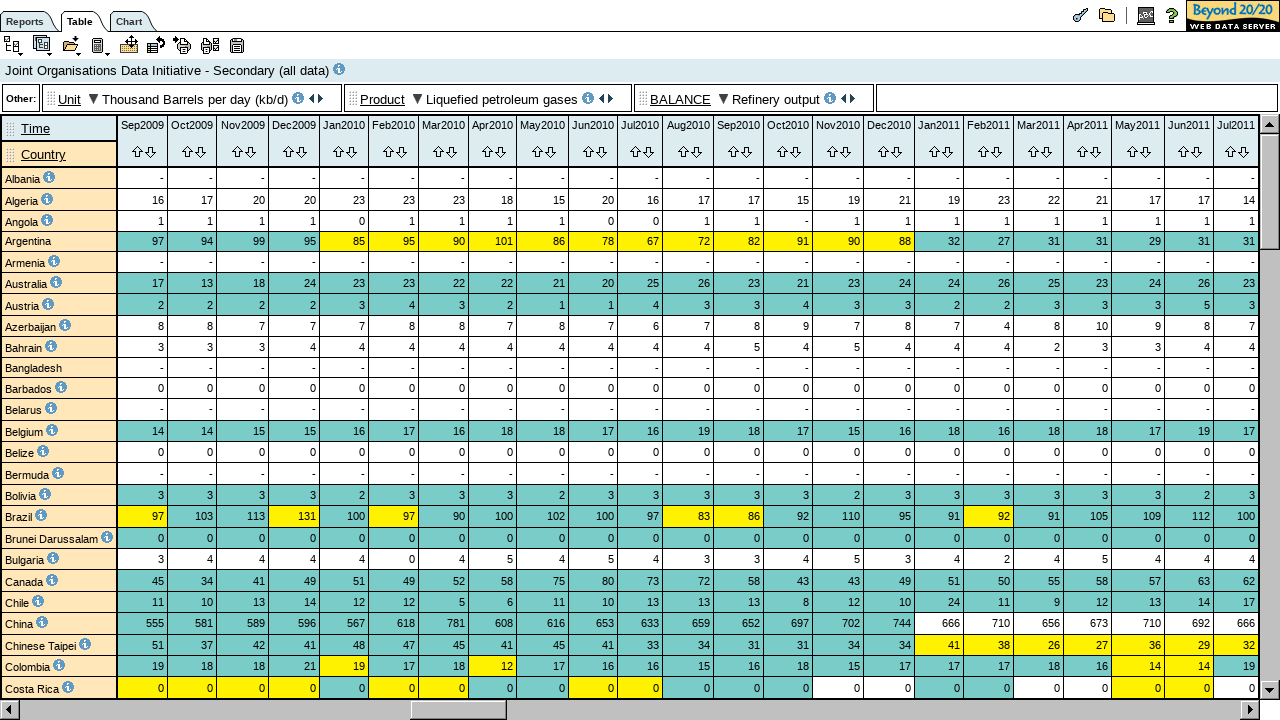

Dragged horizontal scroll thumb to scroll table at (20, 700)
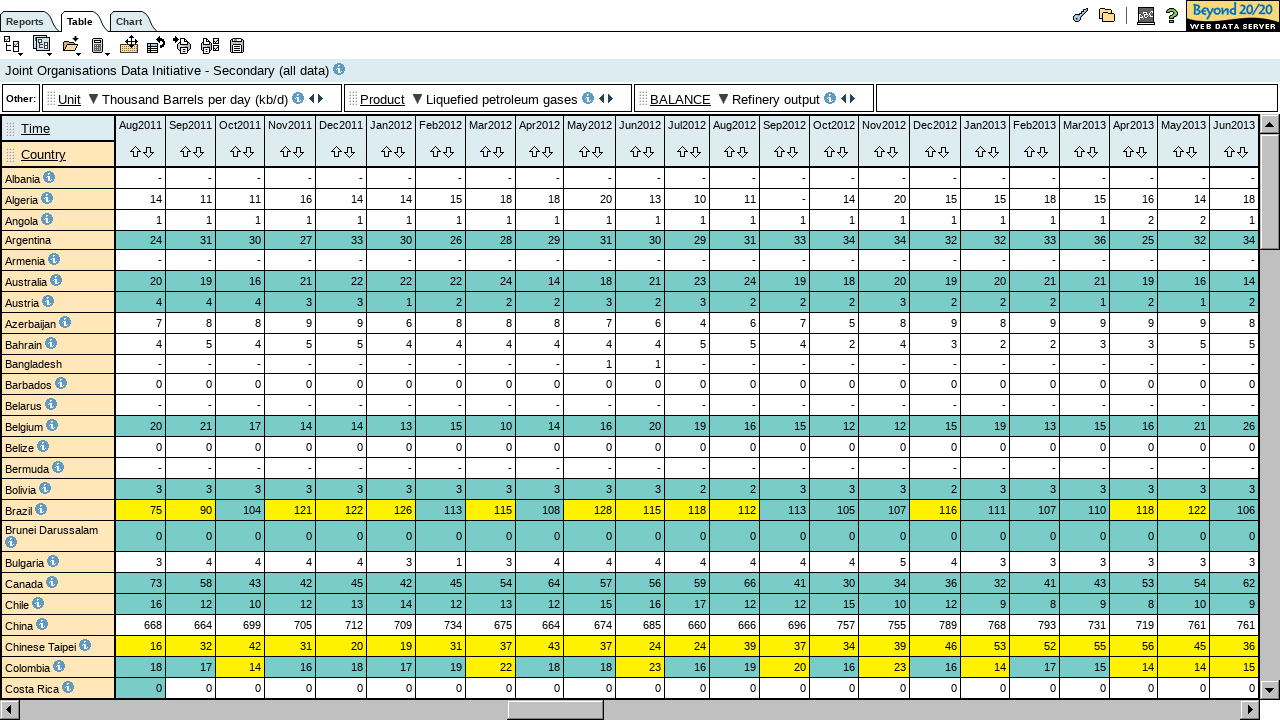

Waited for scroll animation to complete
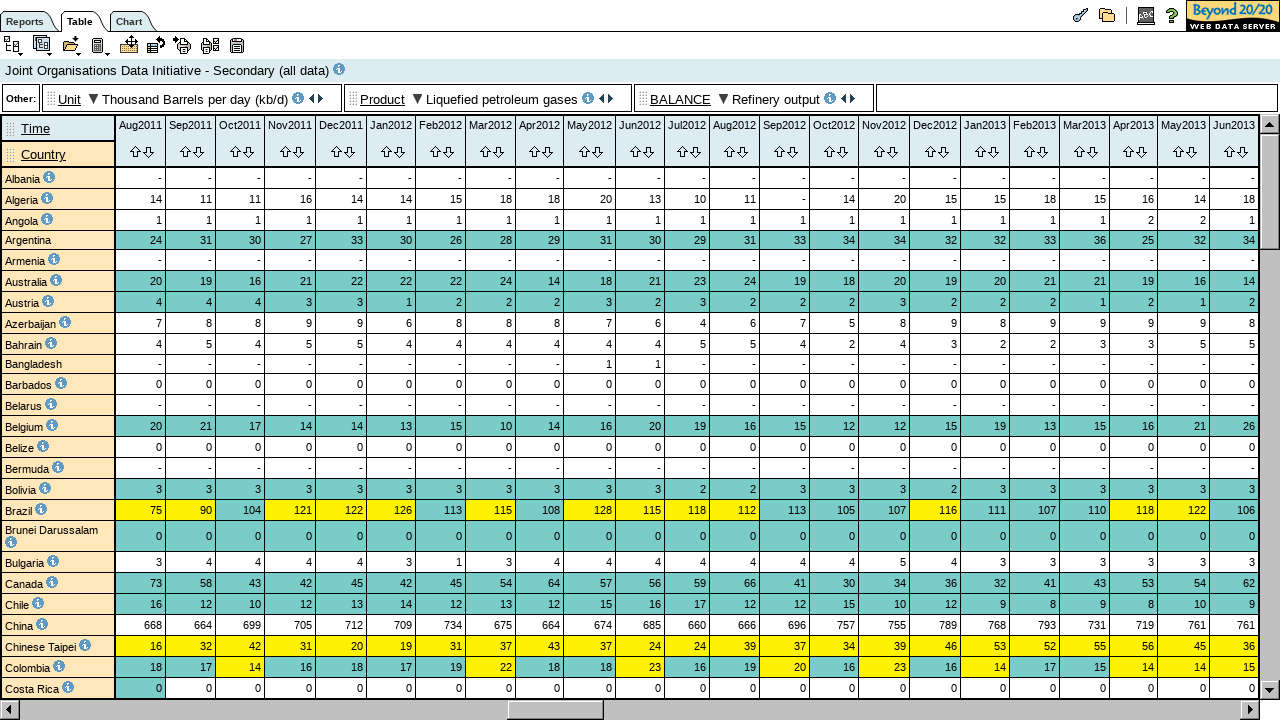

Verified table headers are visible
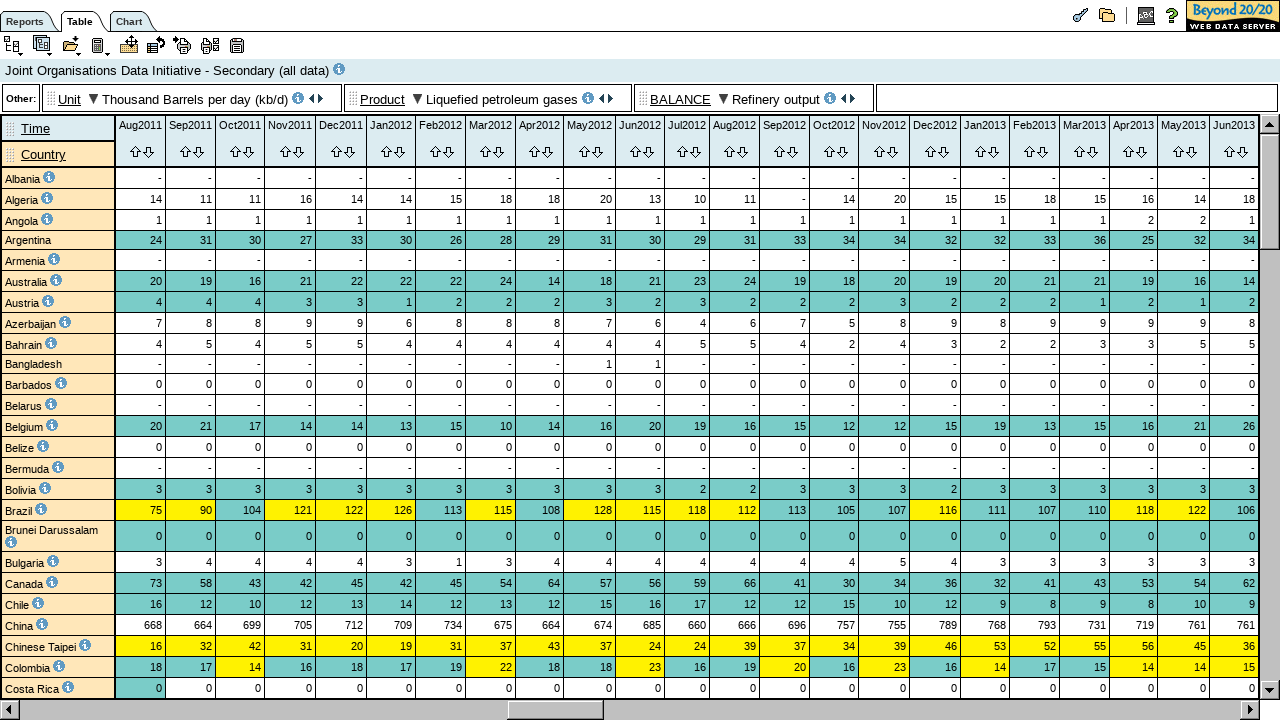

Dragged horizontal scroll thumb to scroll table at (20, 700)
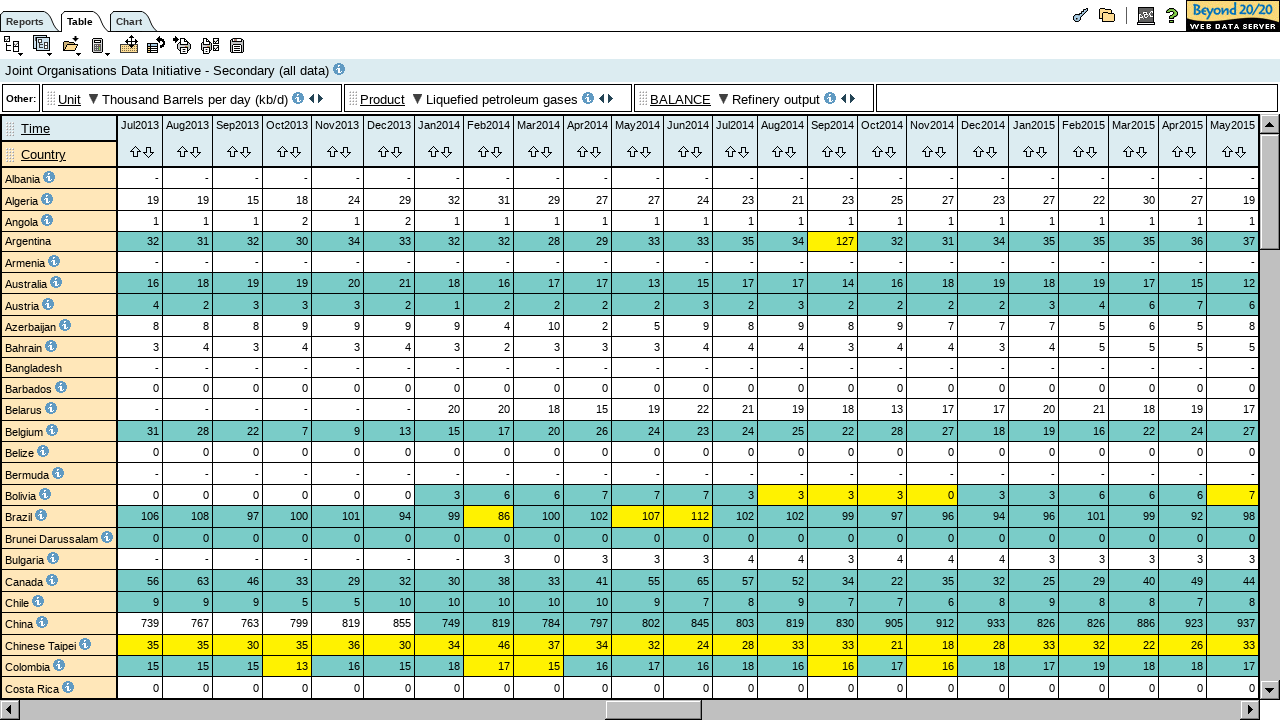

Waited for scroll animation to complete
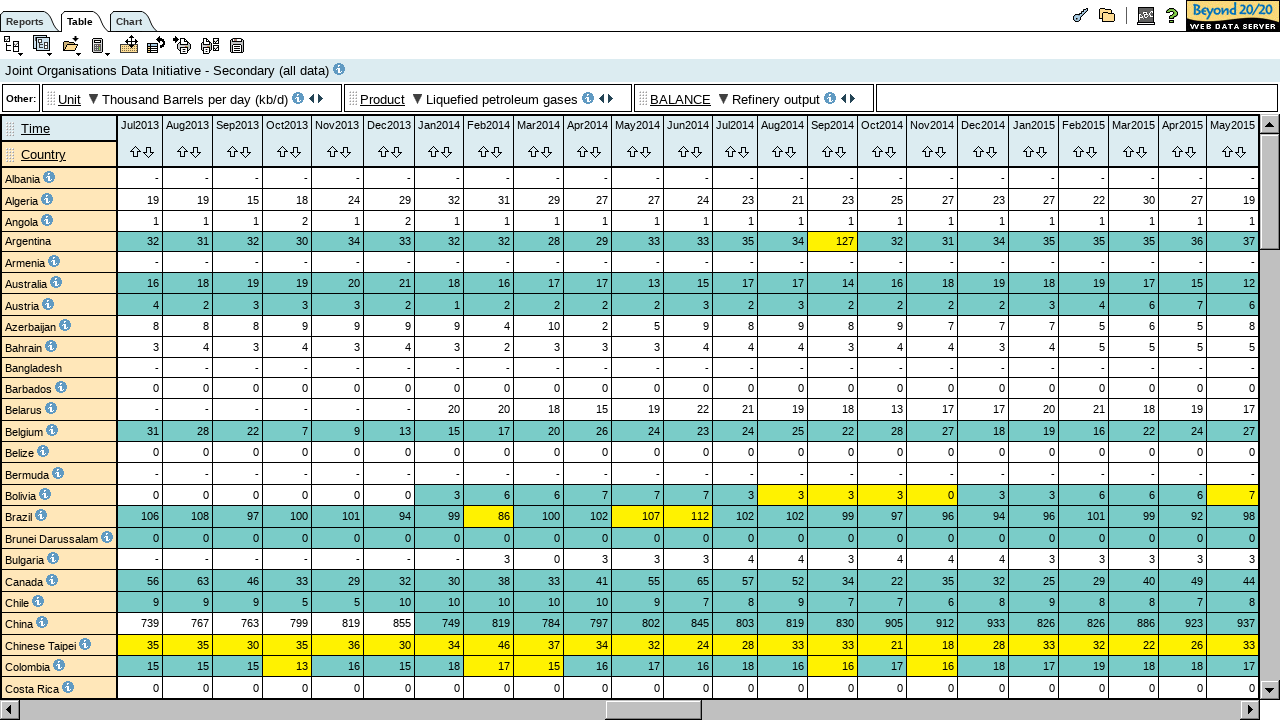

Verified table headers are visible
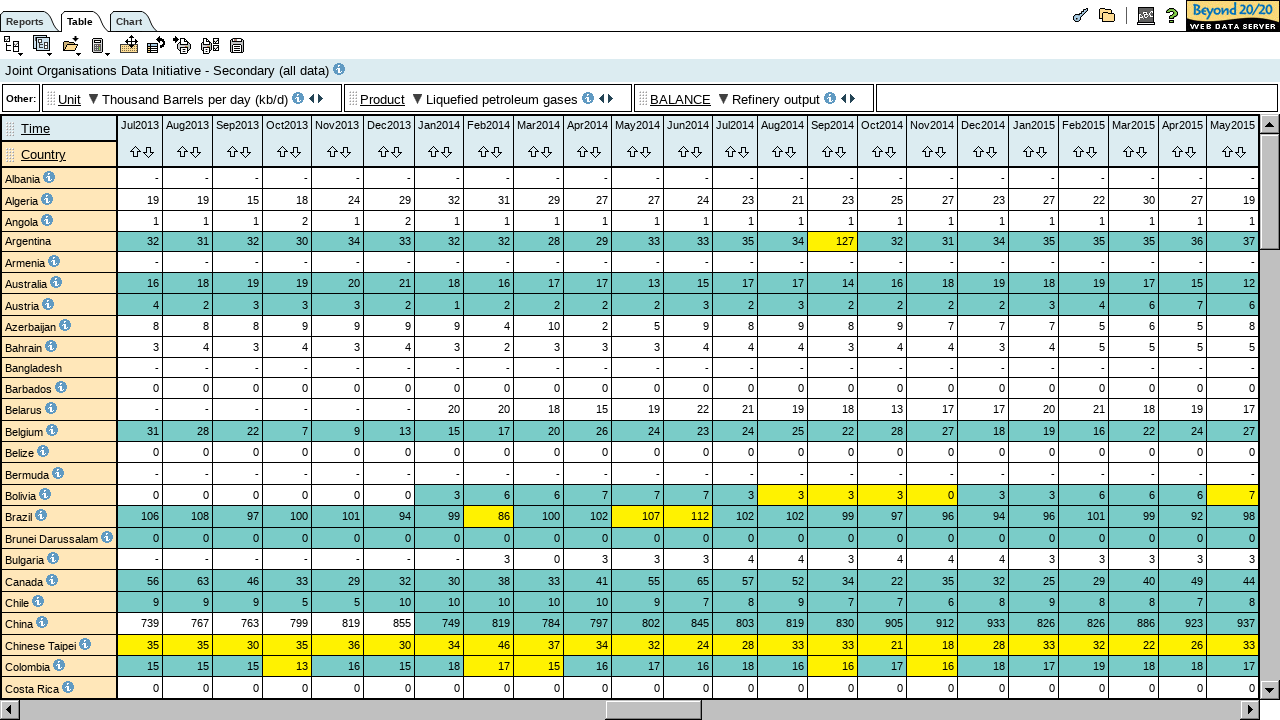

Dragged horizontal scroll thumb to scroll table at (20, 700)
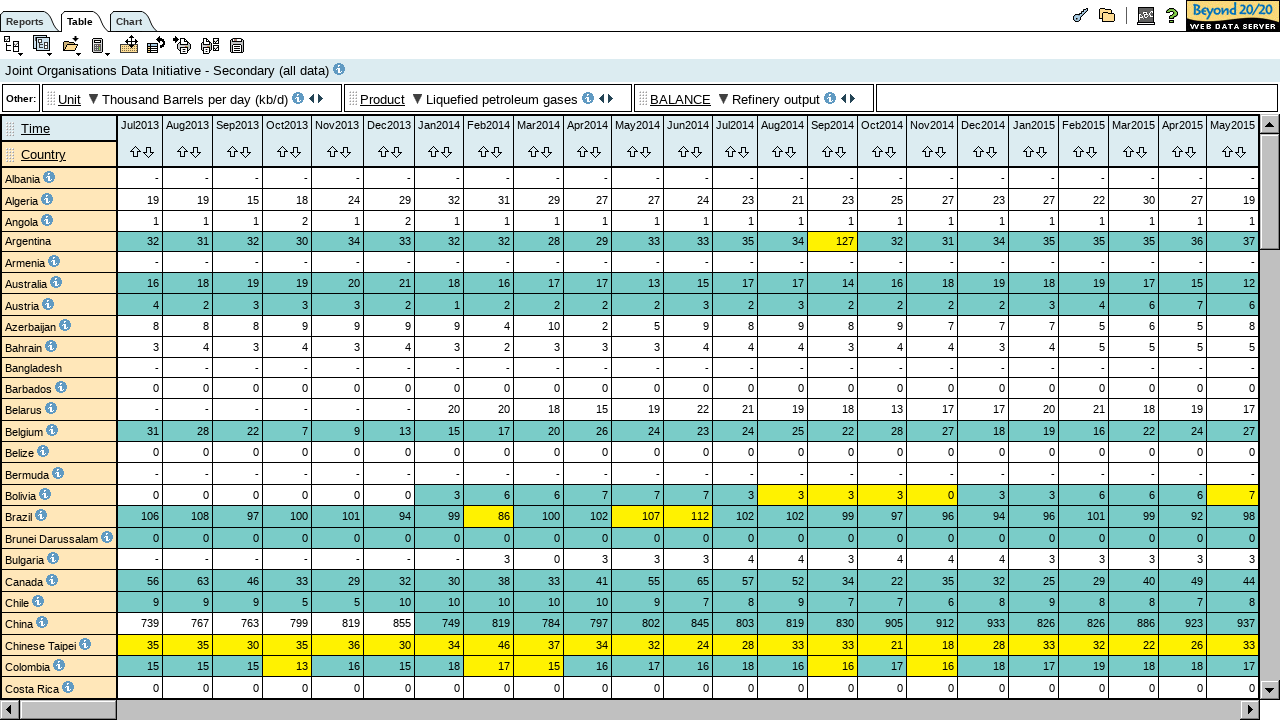

Waited for scroll animation to complete
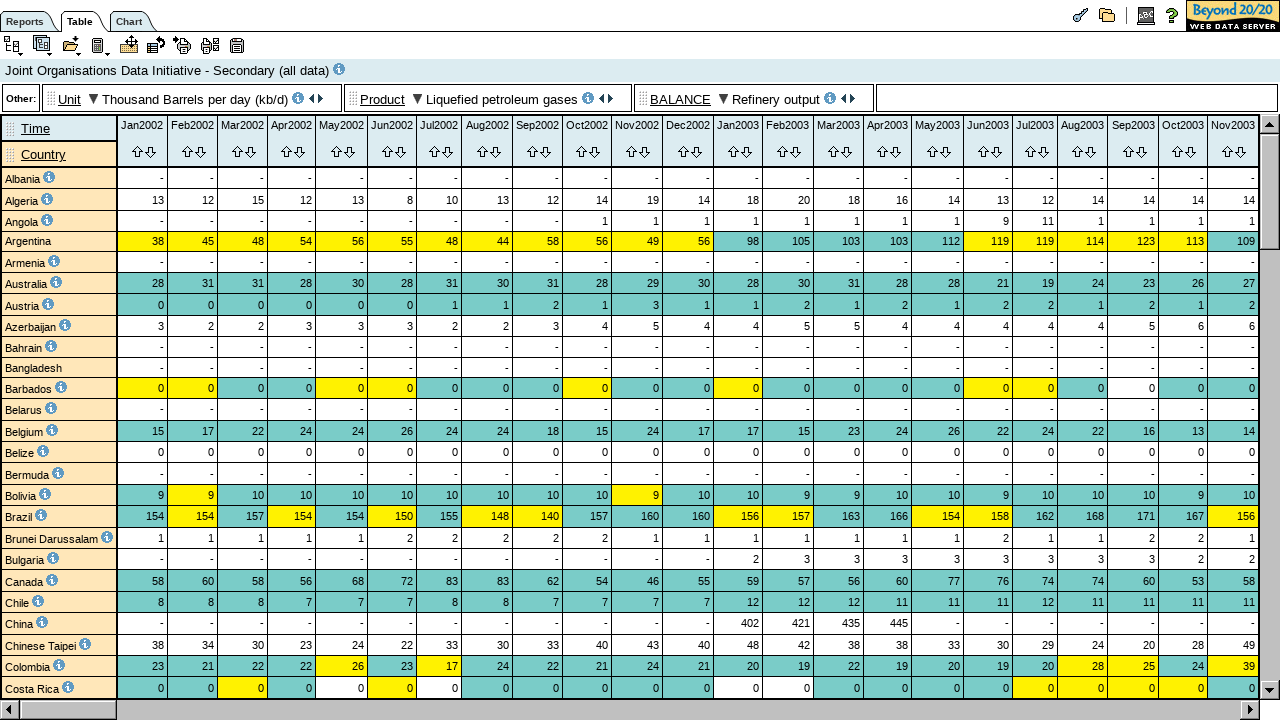

Verified table headers are visible
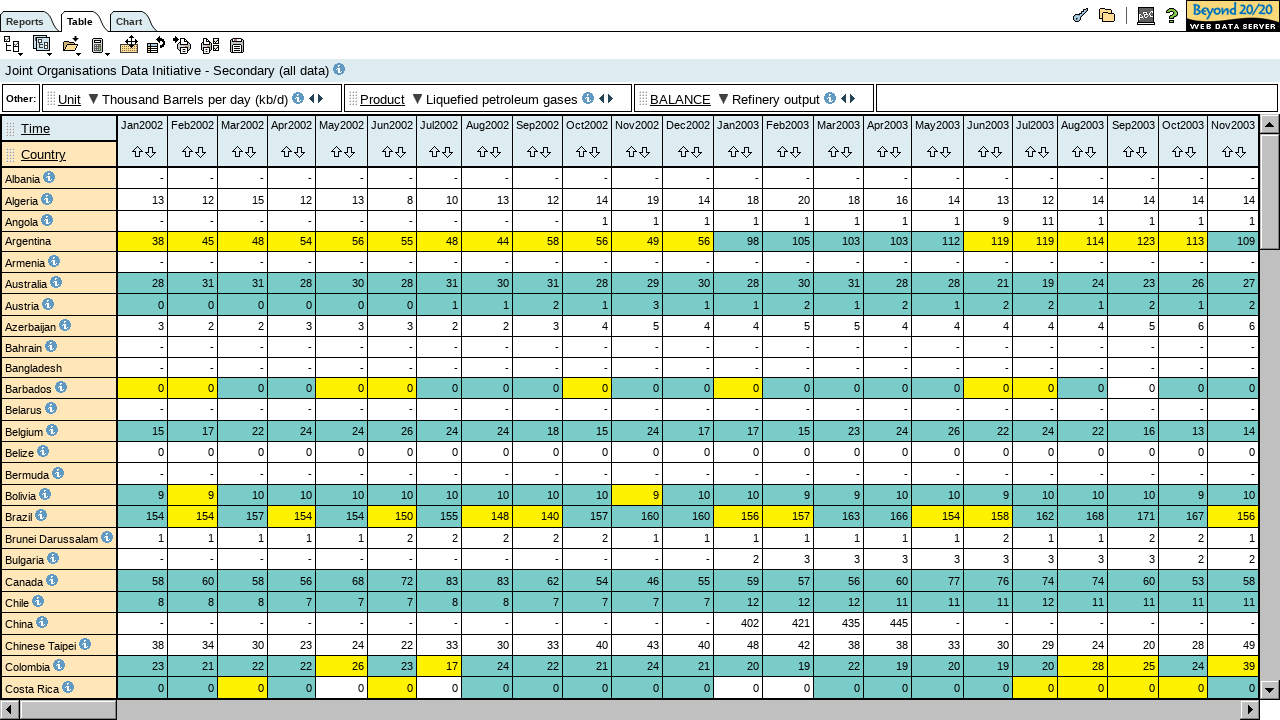

Dragged horizontal scroll thumb to scroll table at (20, 700)
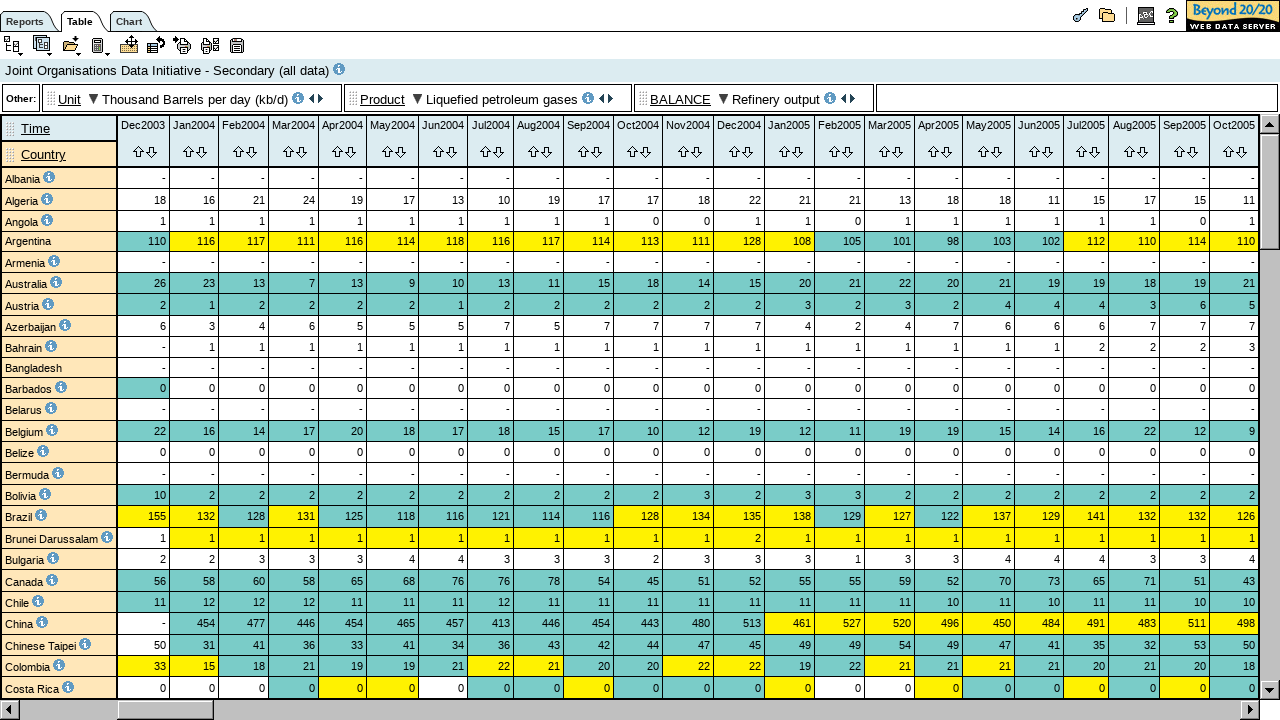

Waited for scroll animation to complete
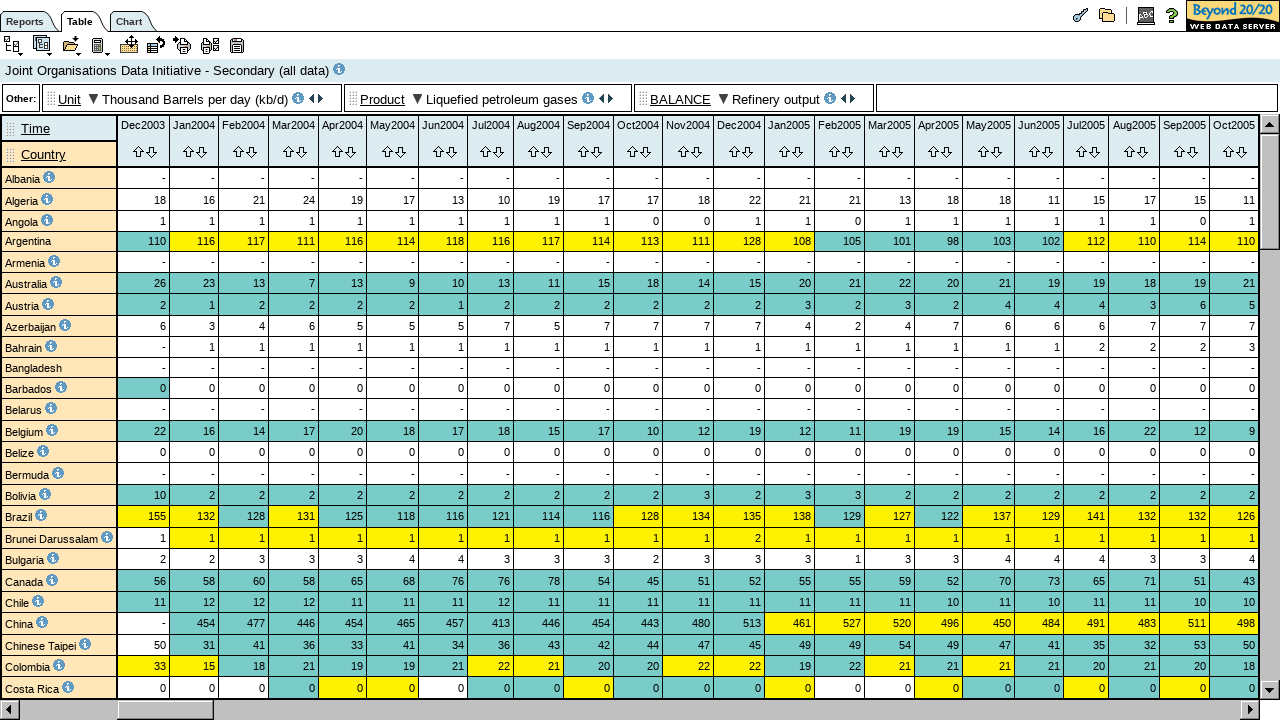

Verified table headers are visible
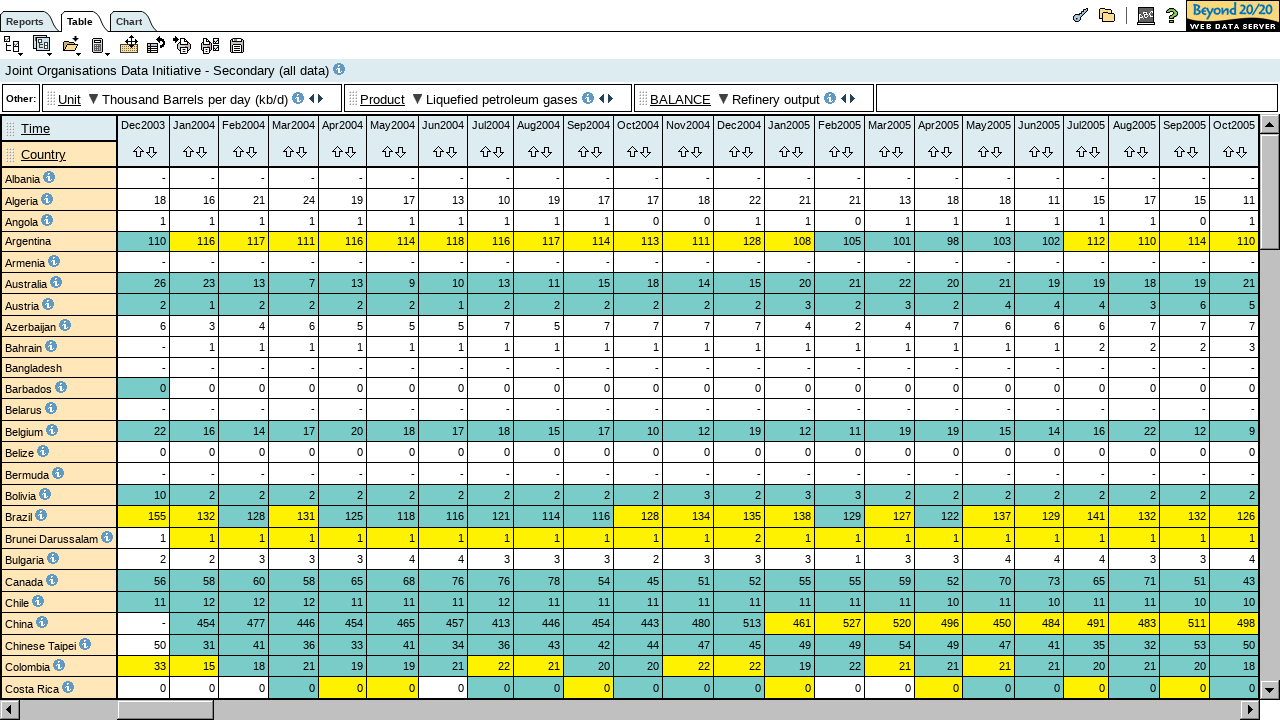

Dragged horizontal scroll thumb to scroll table at (20, 700)
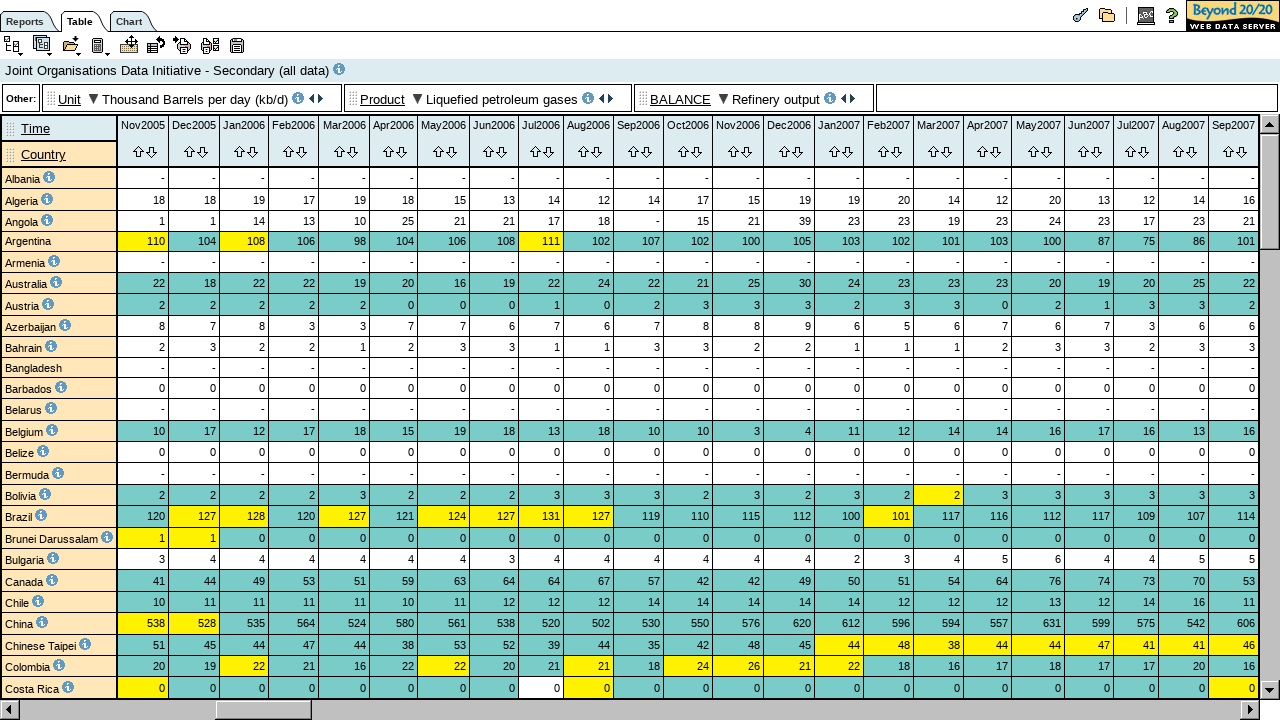

Waited for scroll animation to complete
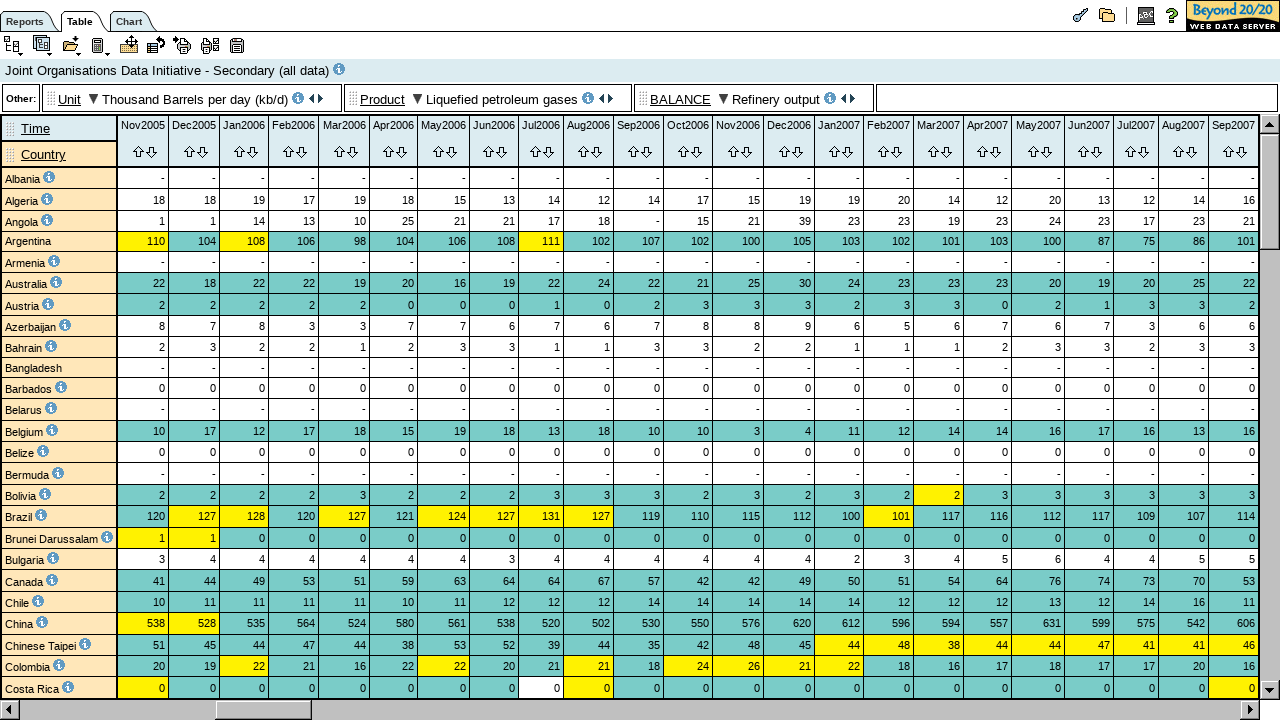

Verified table headers are visible
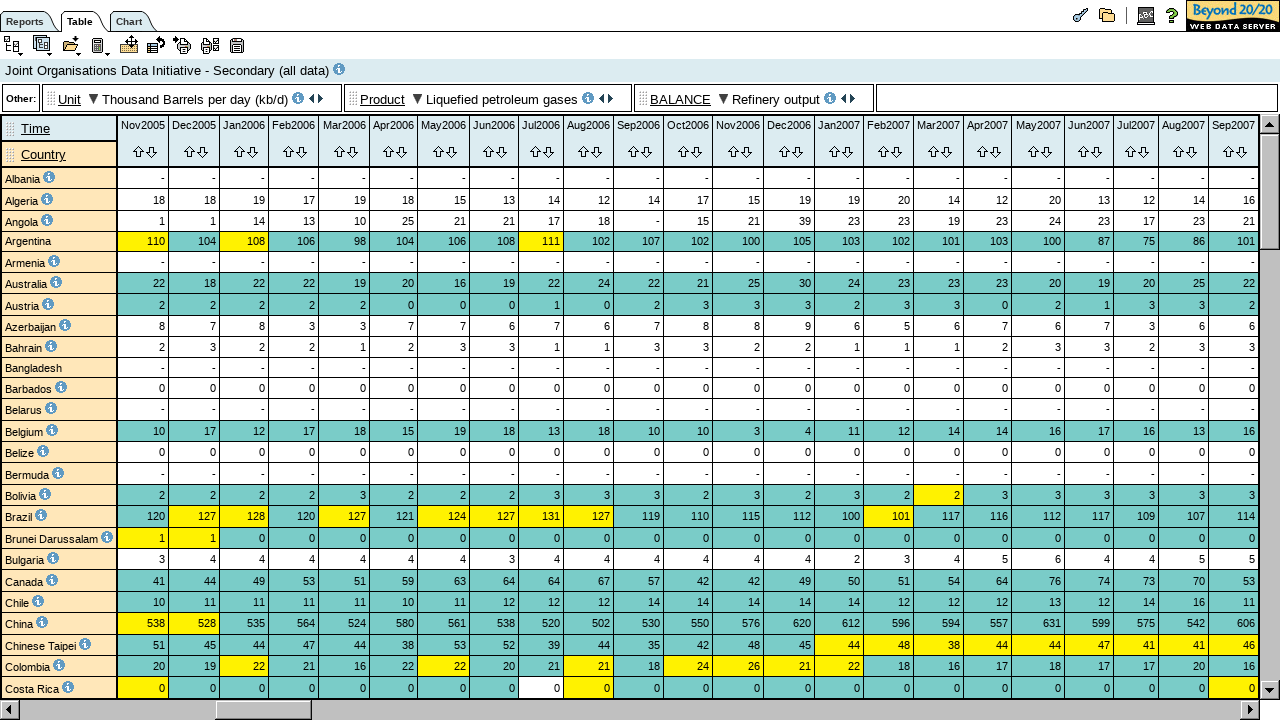

Dragged horizontal scroll thumb to scroll table at (20, 700)
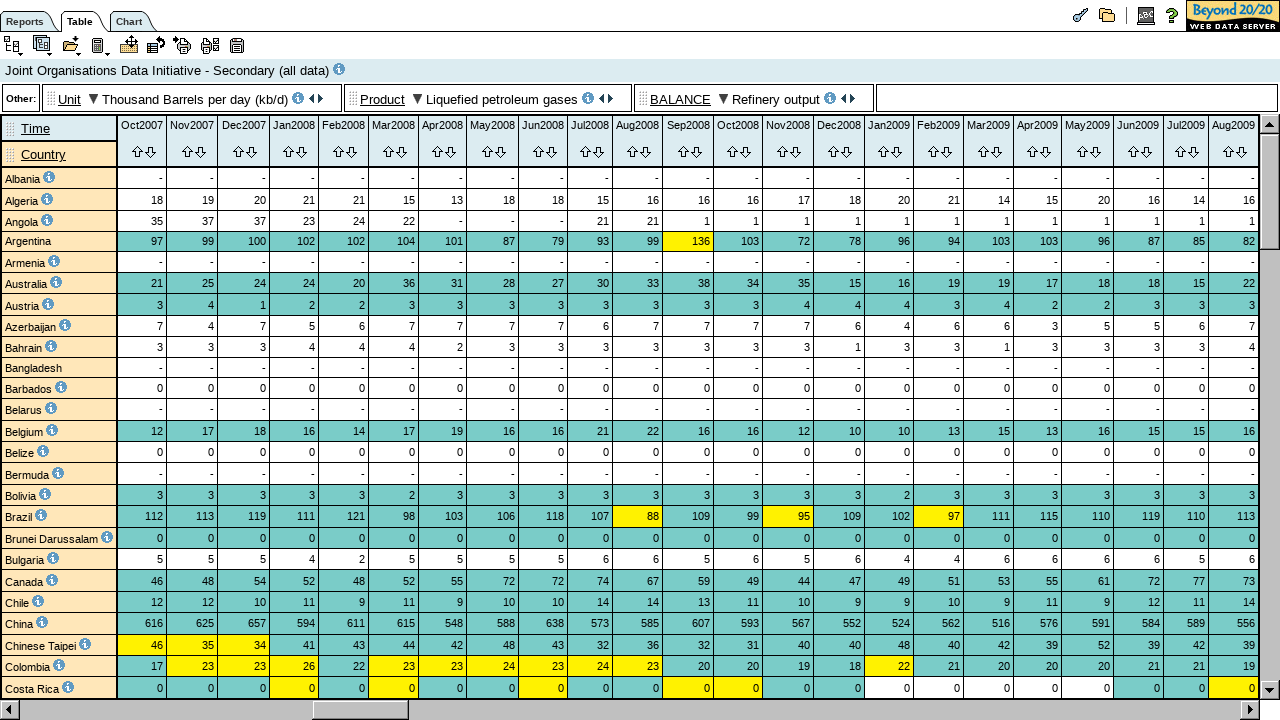

Waited for scroll animation to complete
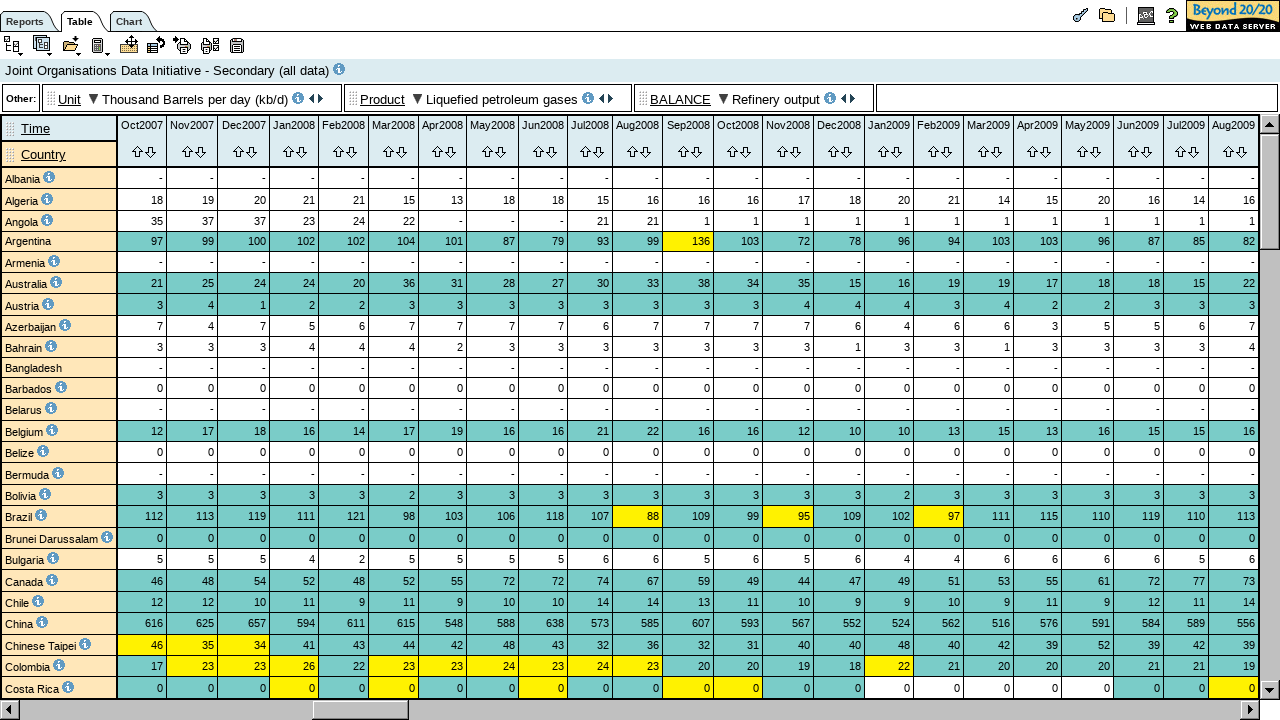

Verified table headers are visible
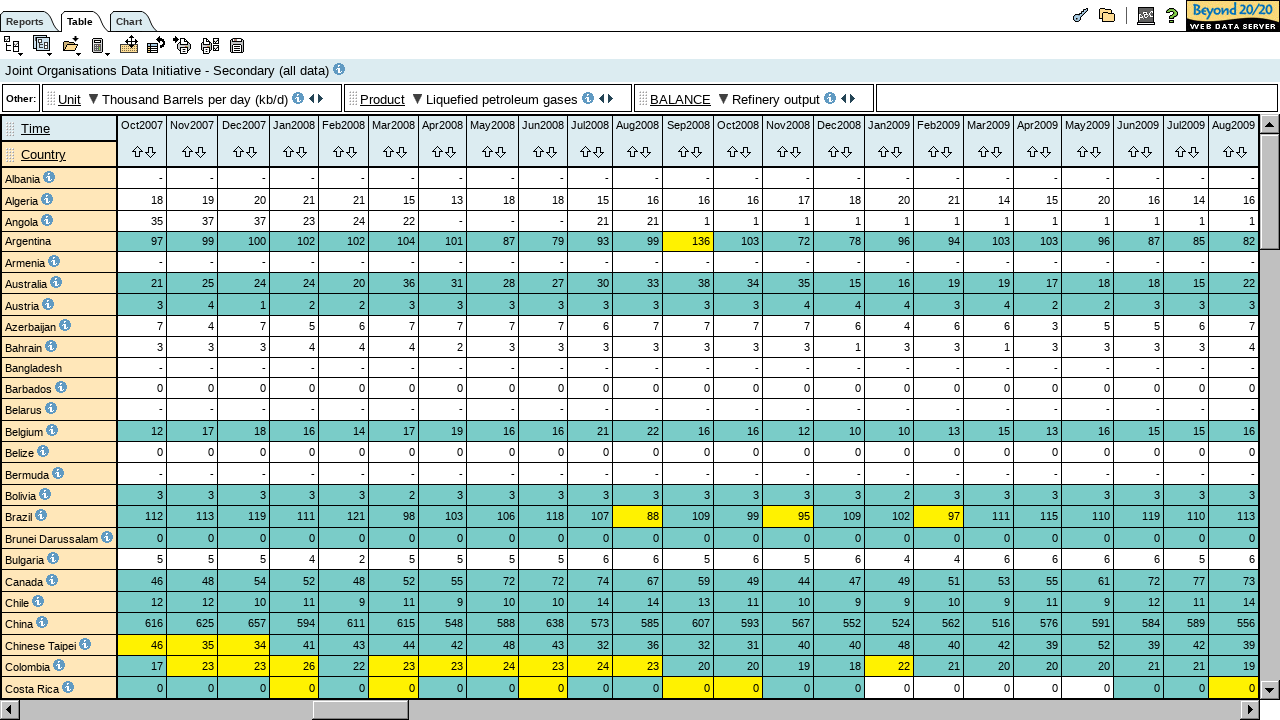

Dragged horizontal scroll thumb to scroll table at (20, 700)
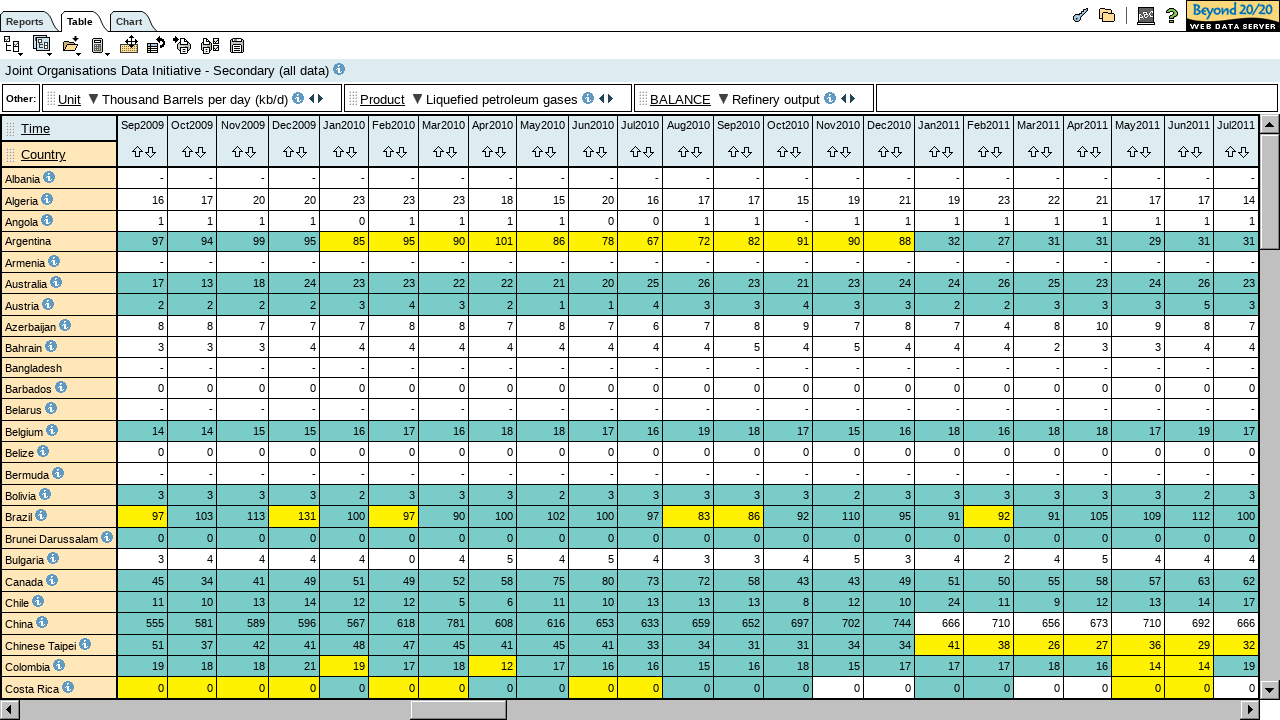

Waited for scroll animation to complete
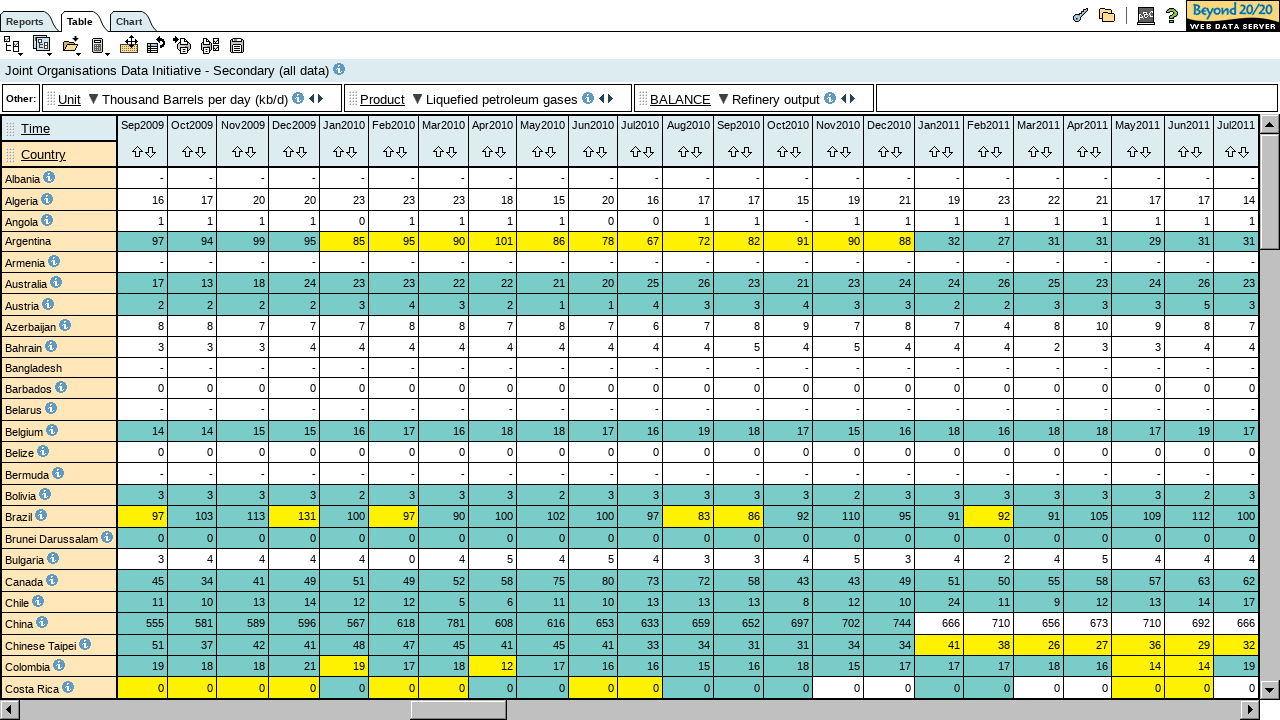

Verified table headers are visible
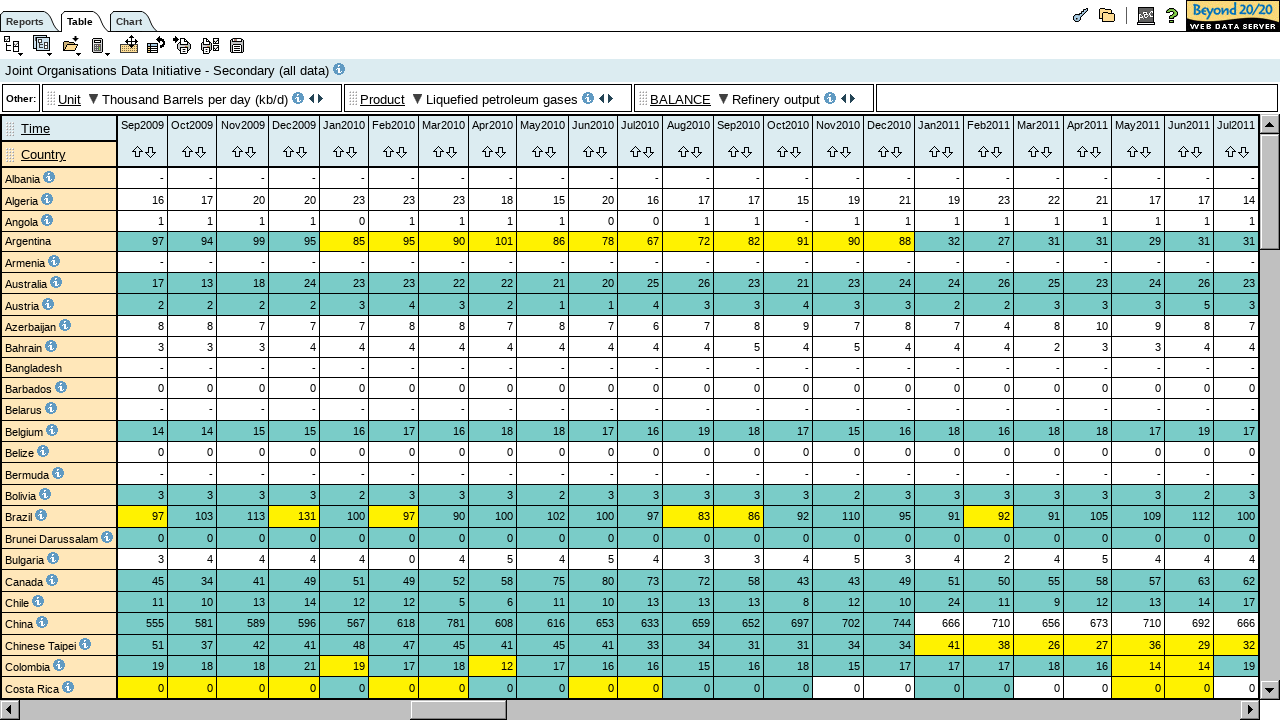

Dragged horizontal scroll thumb to scroll table at (20, 700)
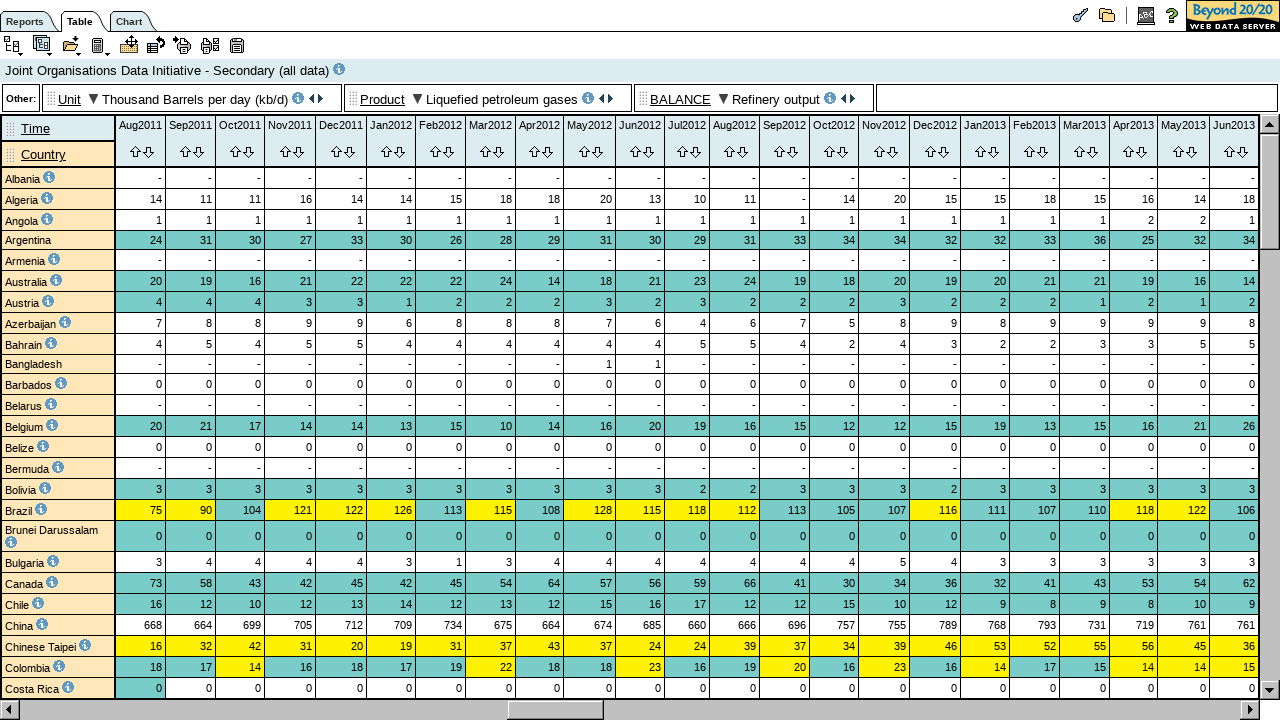

Waited for scroll animation to complete
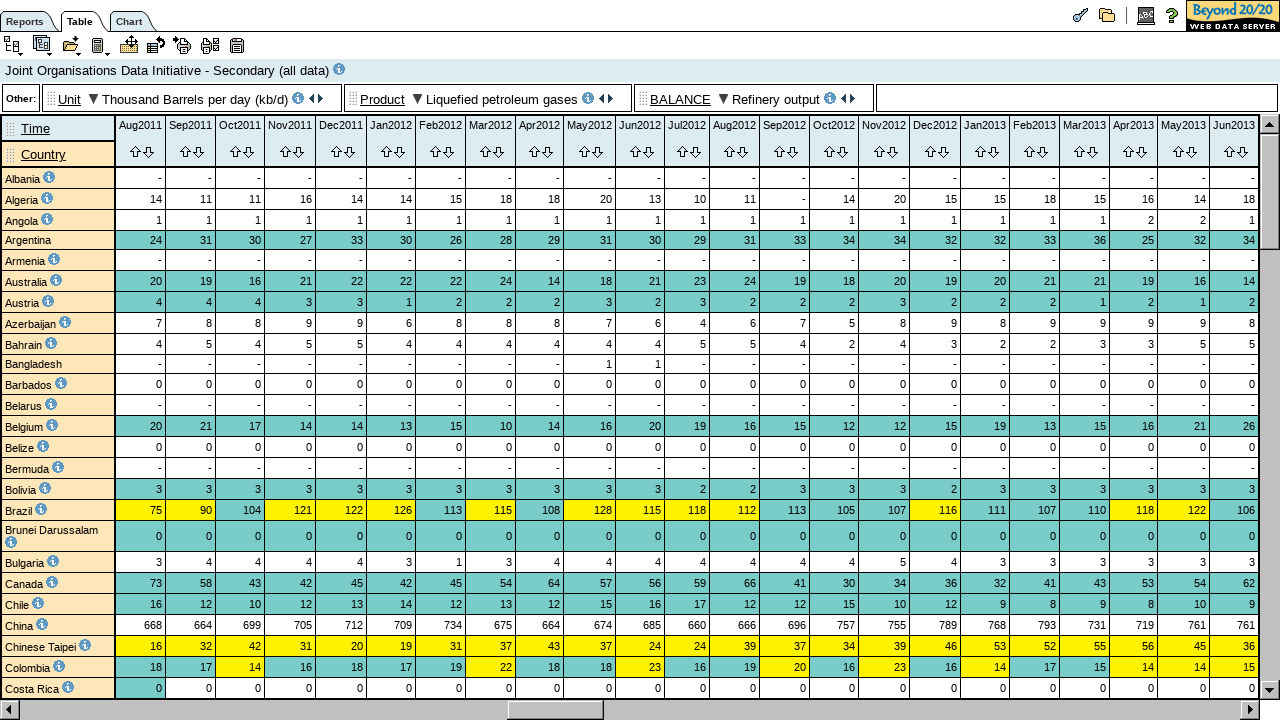

Verified table headers are visible
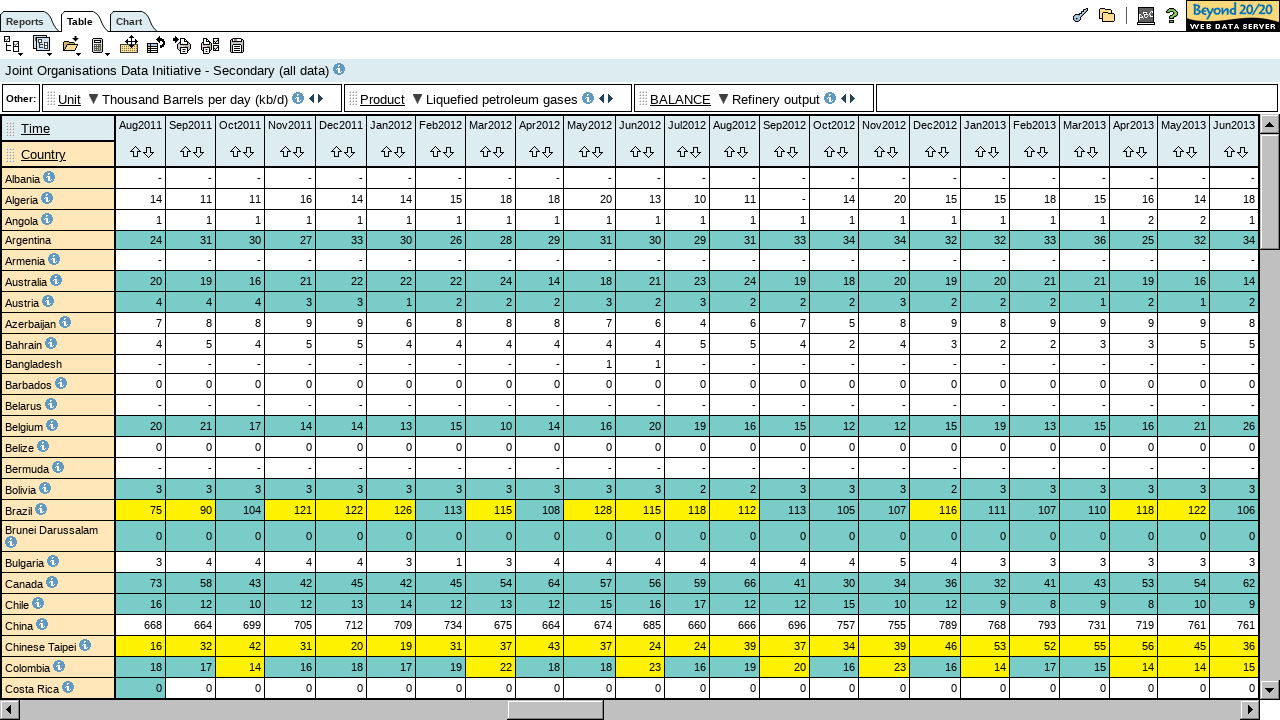

Dragged horizontal scroll thumb to scroll table at (20, 700)
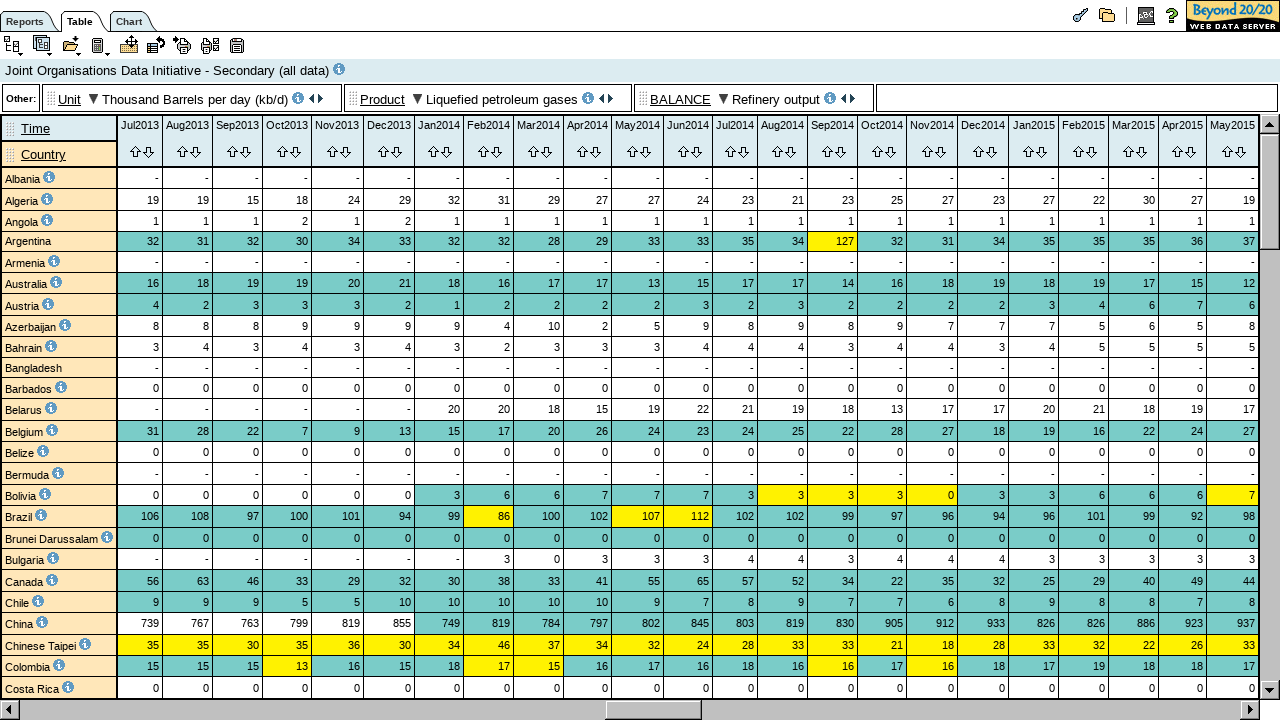

Waited for scroll animation to complete
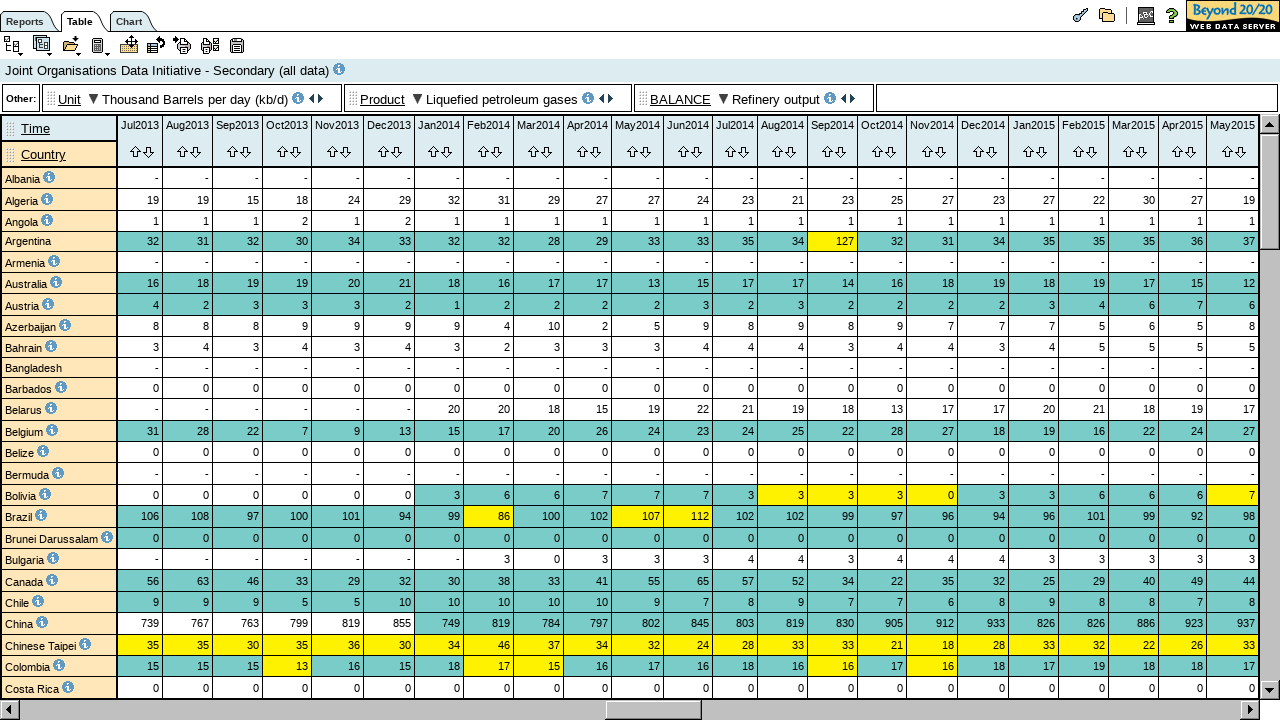

Verified table headers are visible
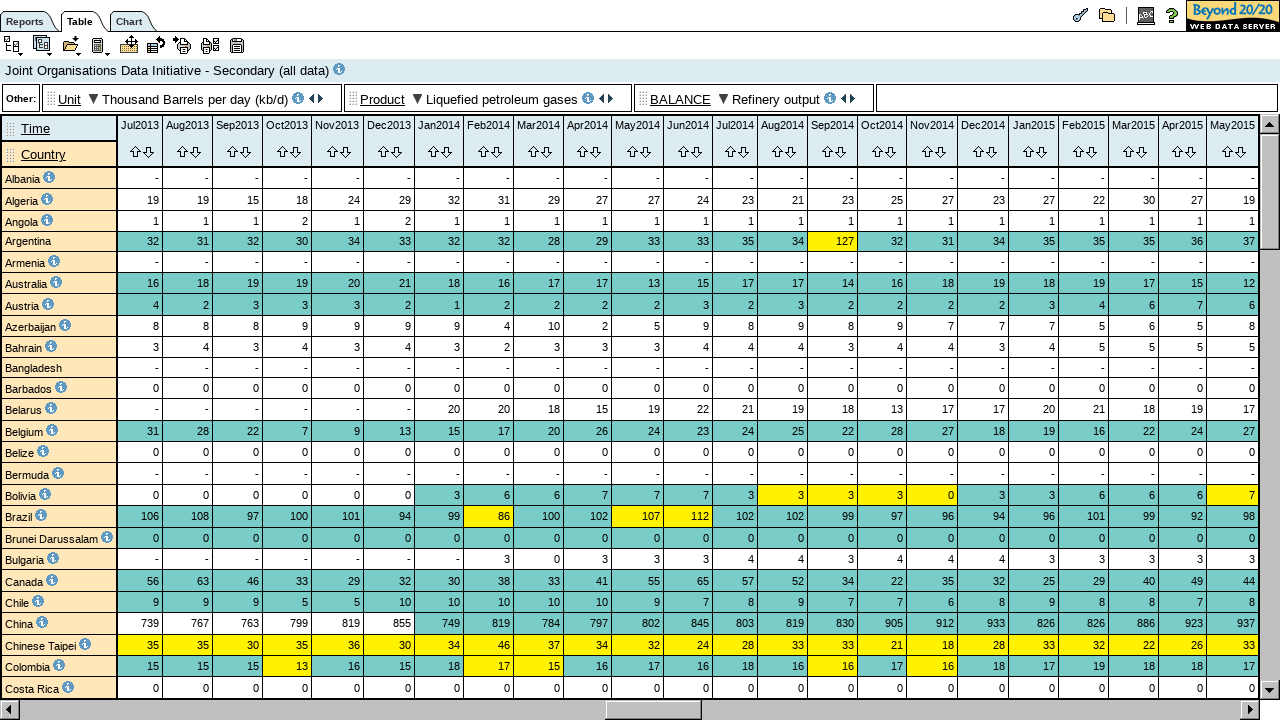

Dragged horizontal scroll thumb to scroll table at (20, 700)
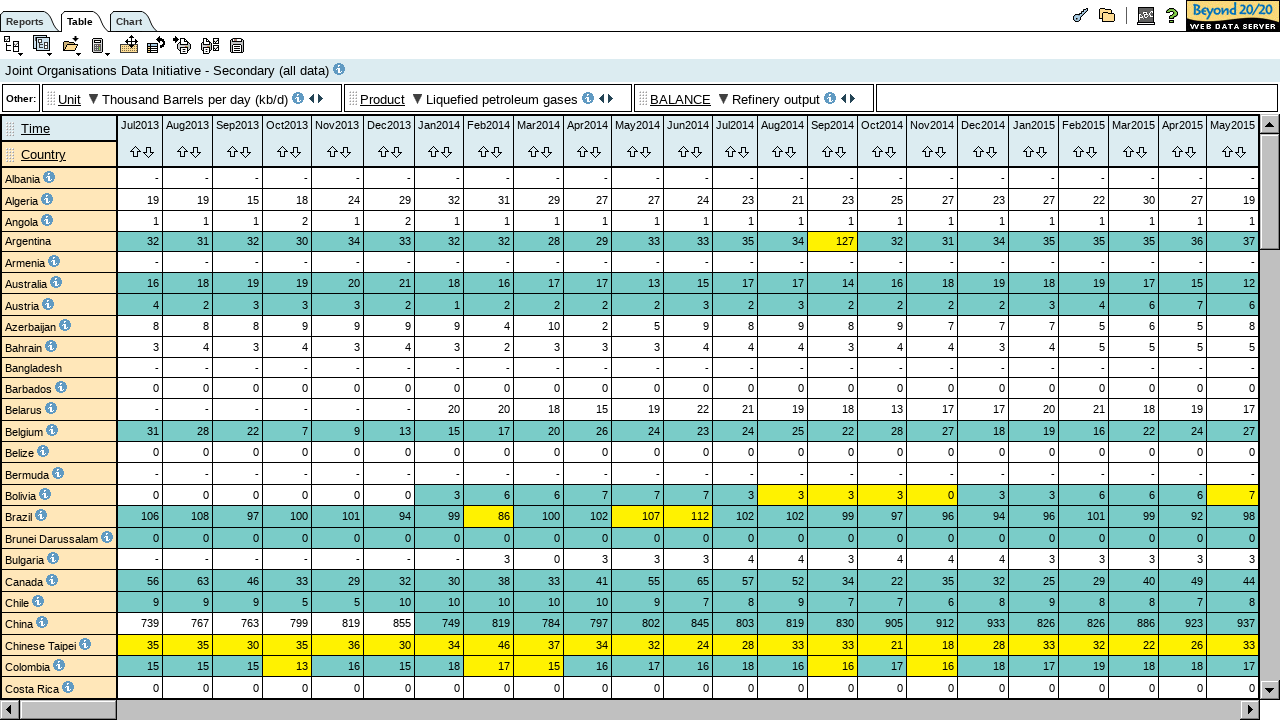

Waited for scroll animation to complete
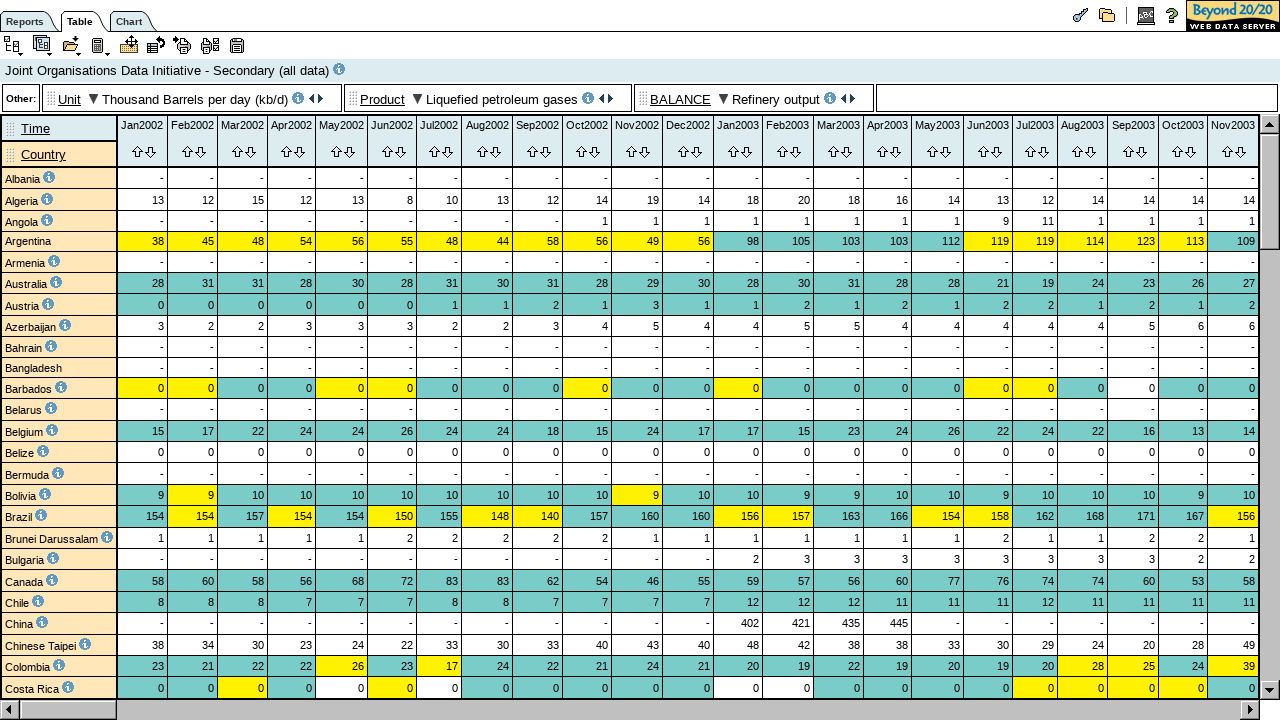

Verified table headers are visible
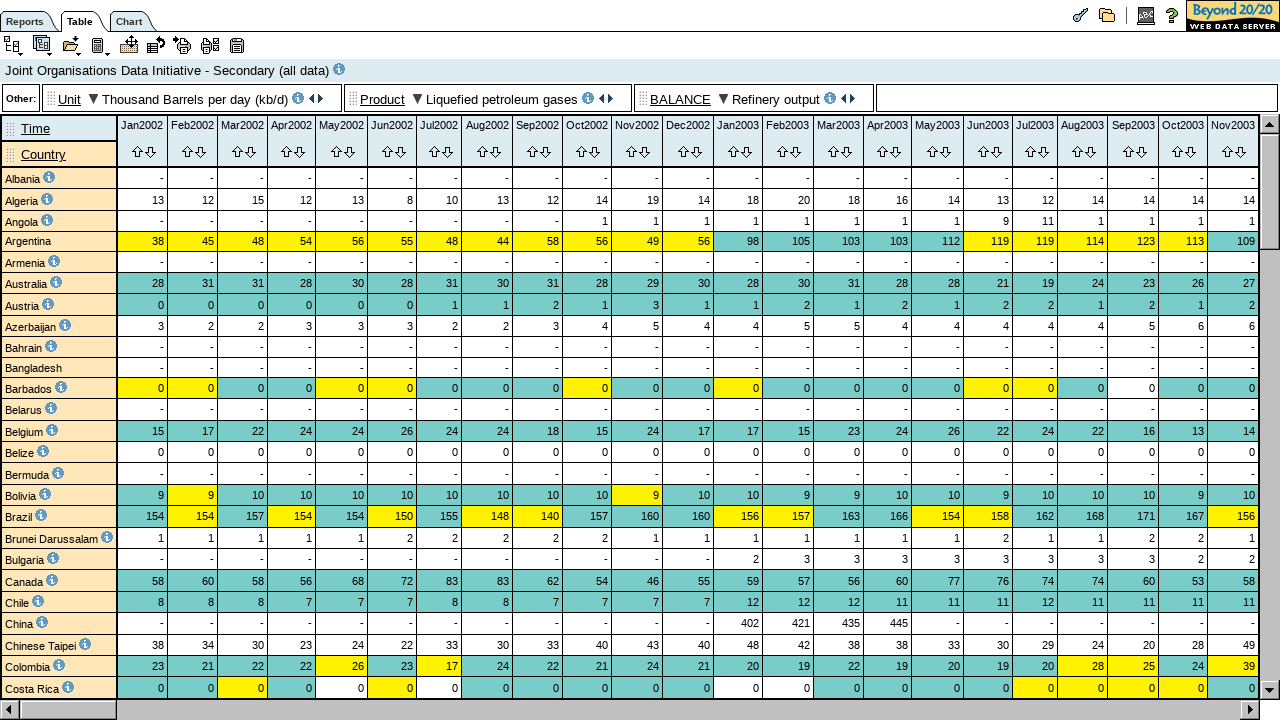

Dragged horizontal scroll thumb to scroll table at (20, 700)
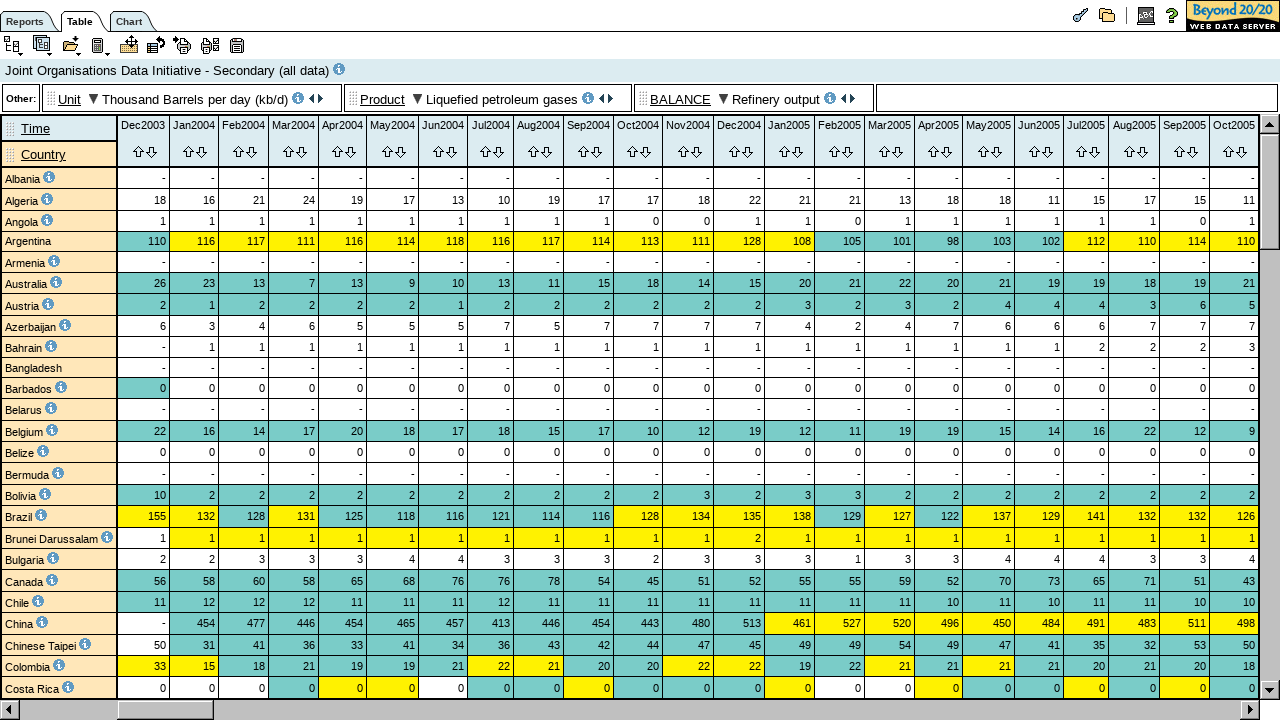

Waited for scroll animation to complete
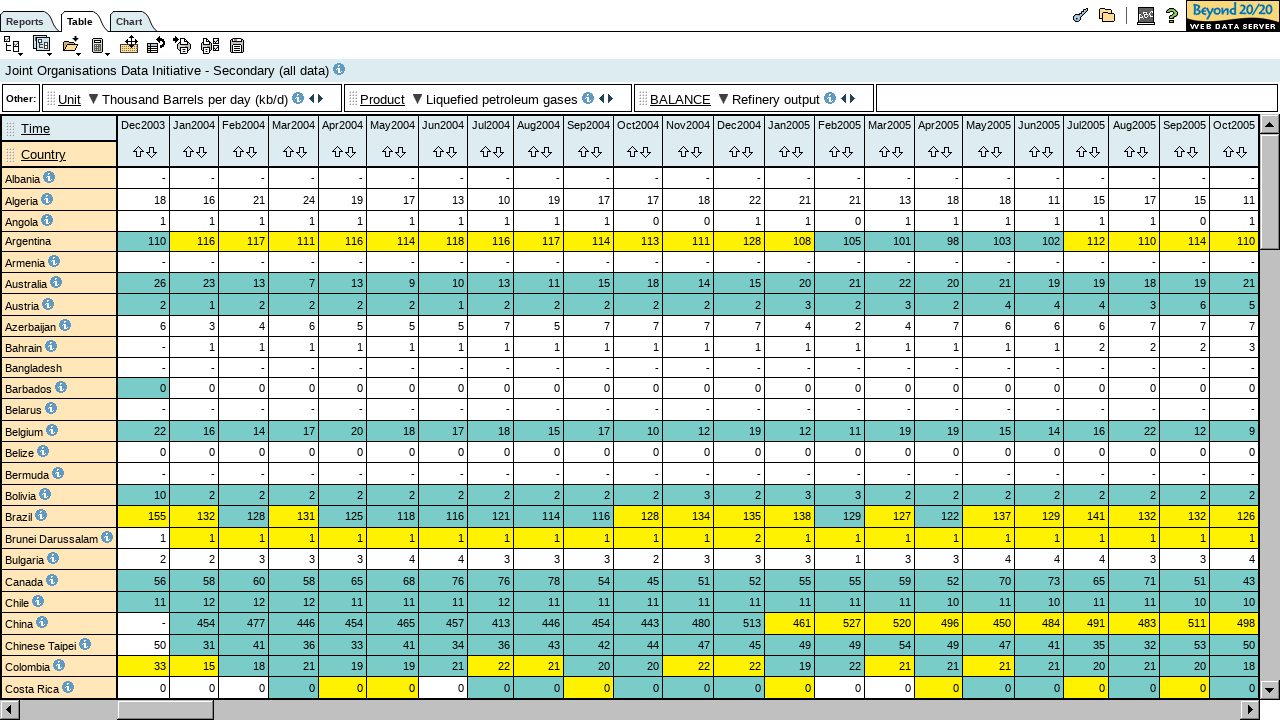

Verified table headers are visible
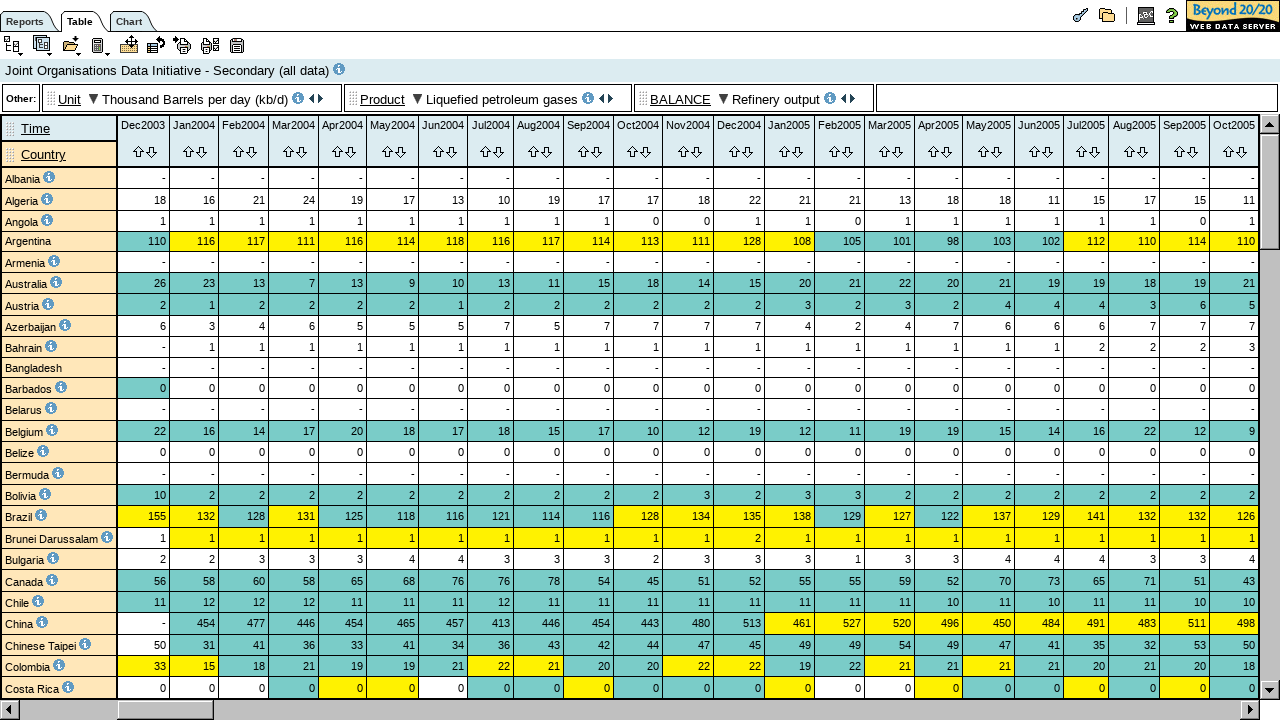

Dragged horizontal scroll thumb to scroll table at (20, 700)
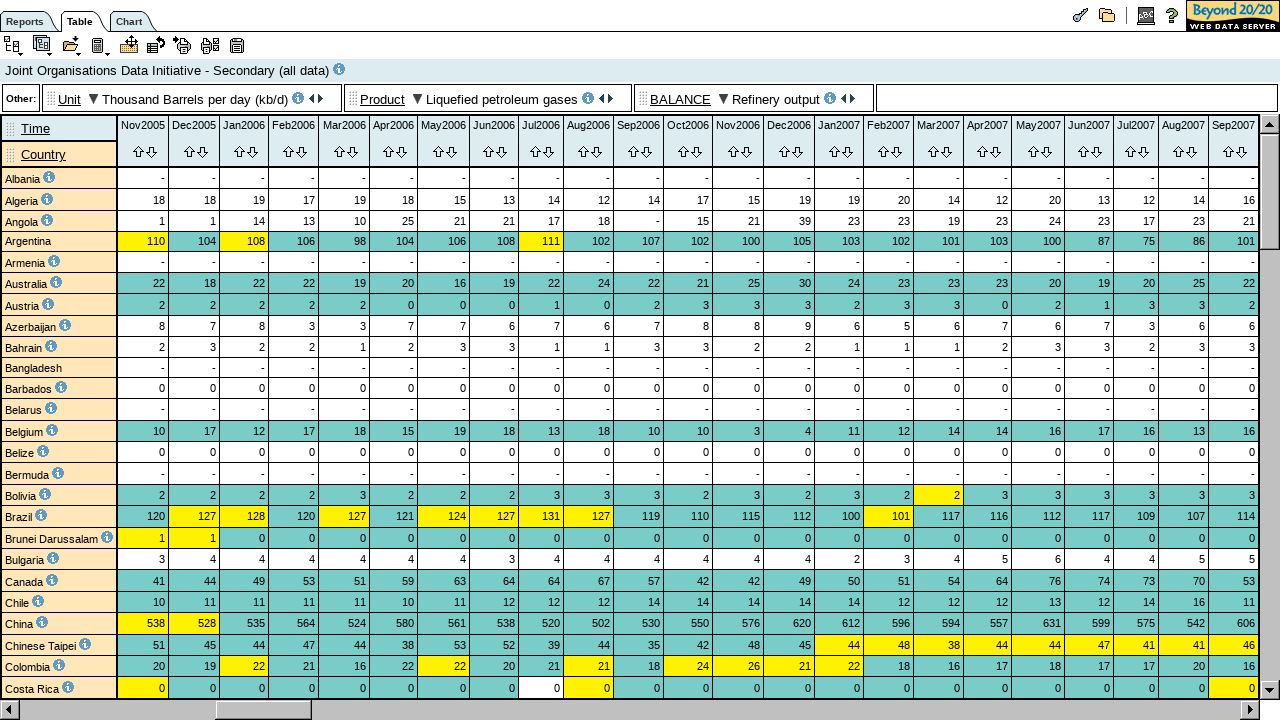

Waited for scroll animation to complete
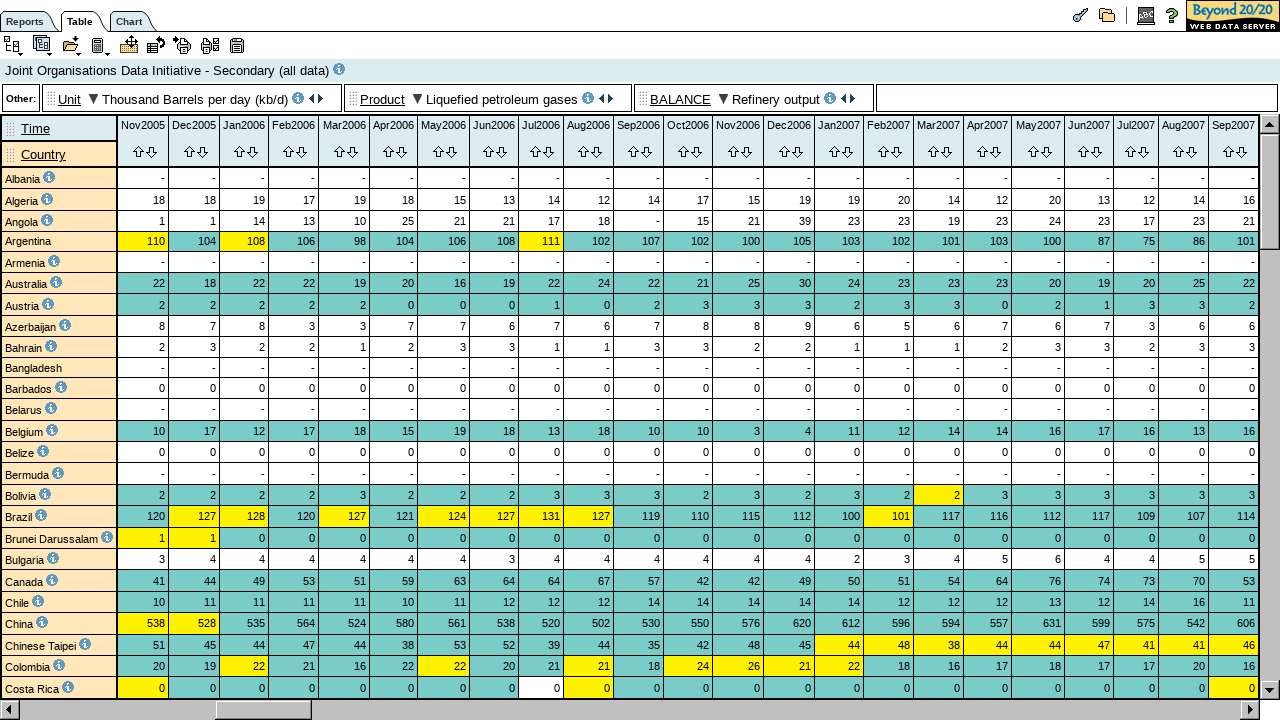

Verified table headers are visible
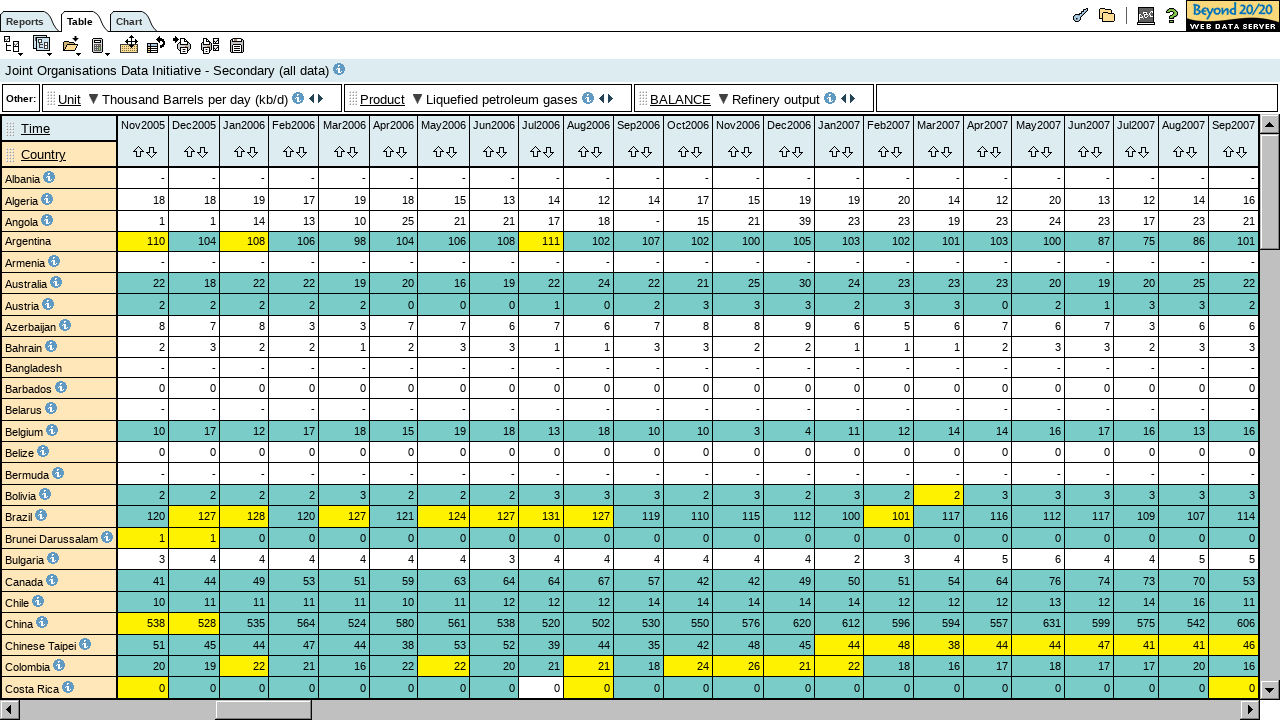

Dragged horizontal scroll thumb to scroll table at (20, 700)
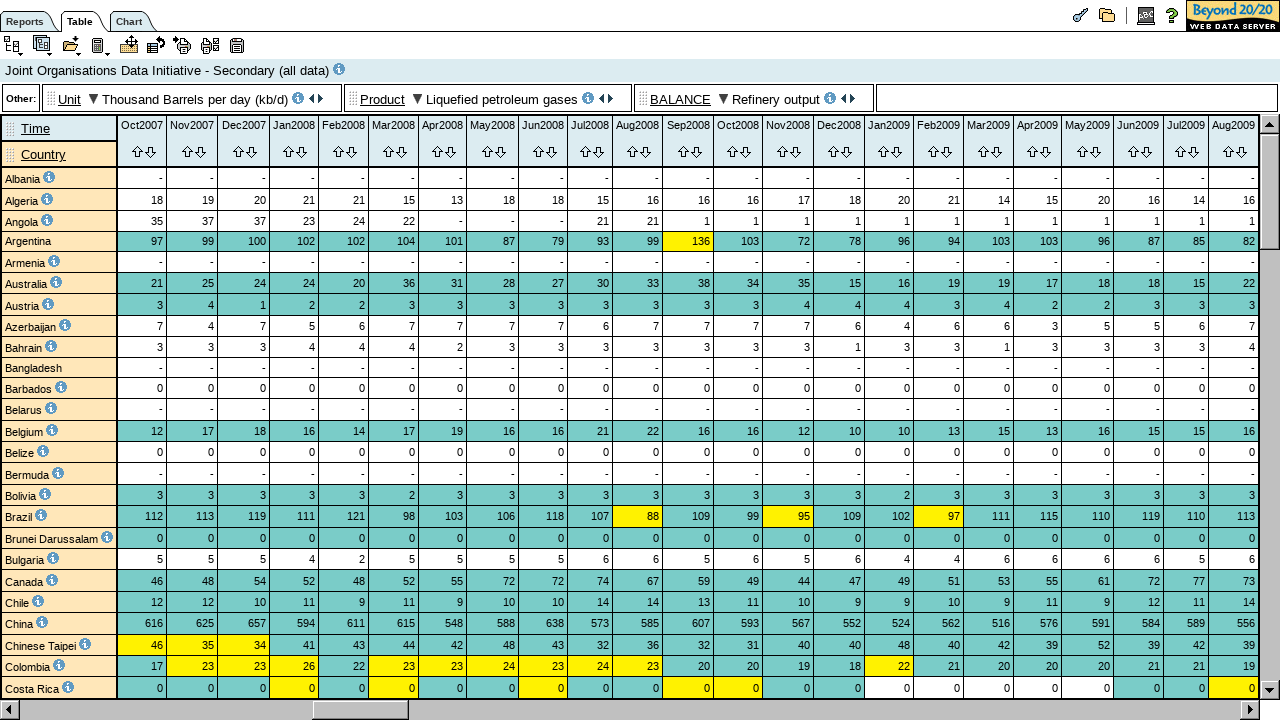

Waited for scroll animation to complete
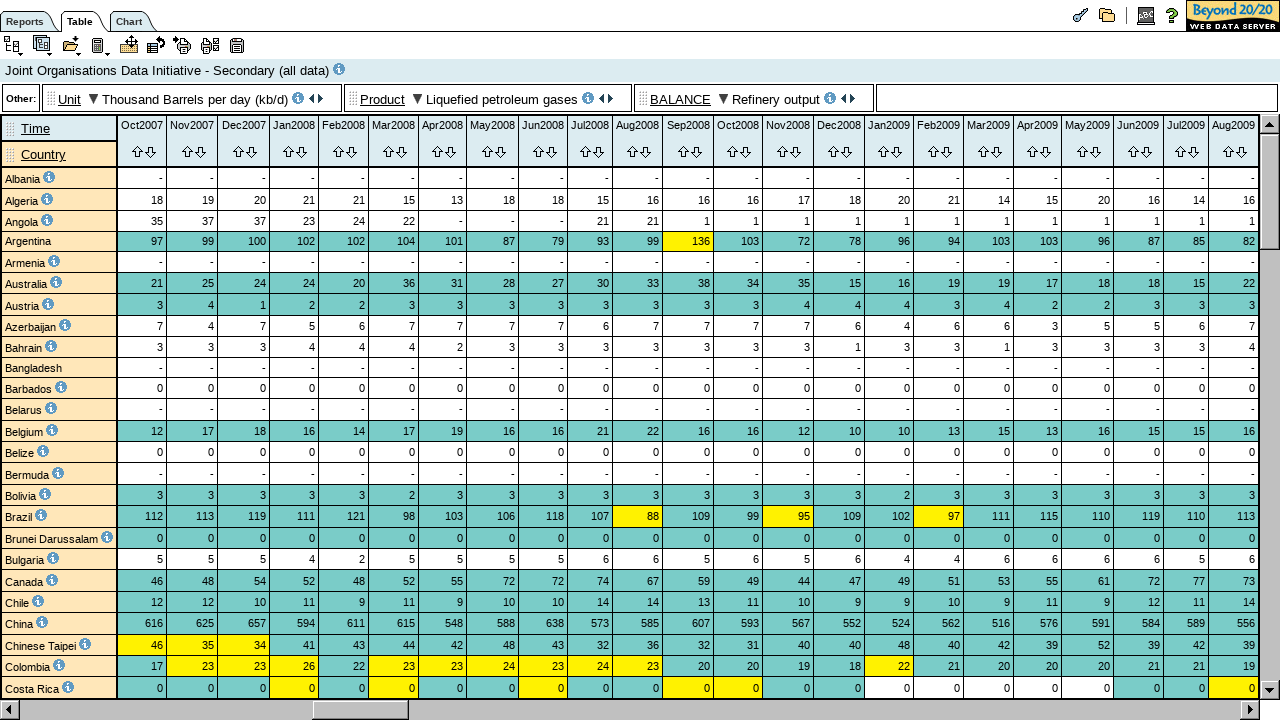

Verified table headers are visible
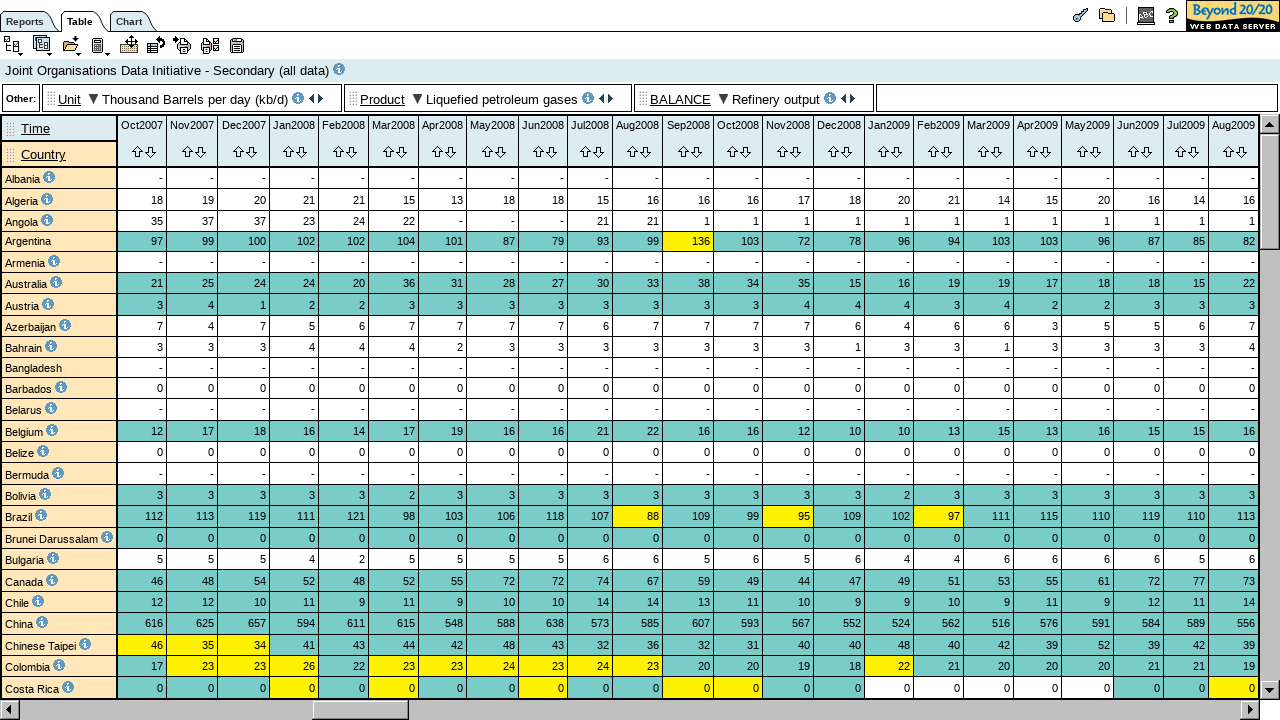

Dragged horizontal scroll thumb to scroll table at (20, 700)
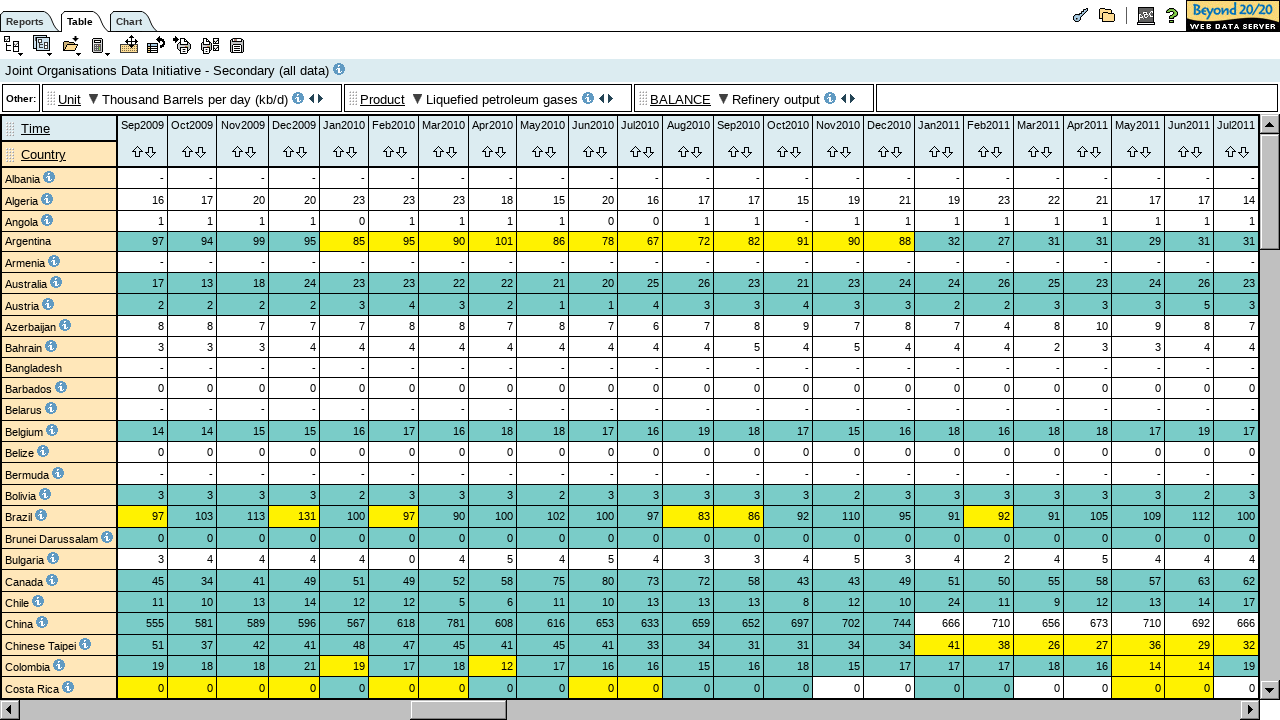

Waited for scroll animation to complete
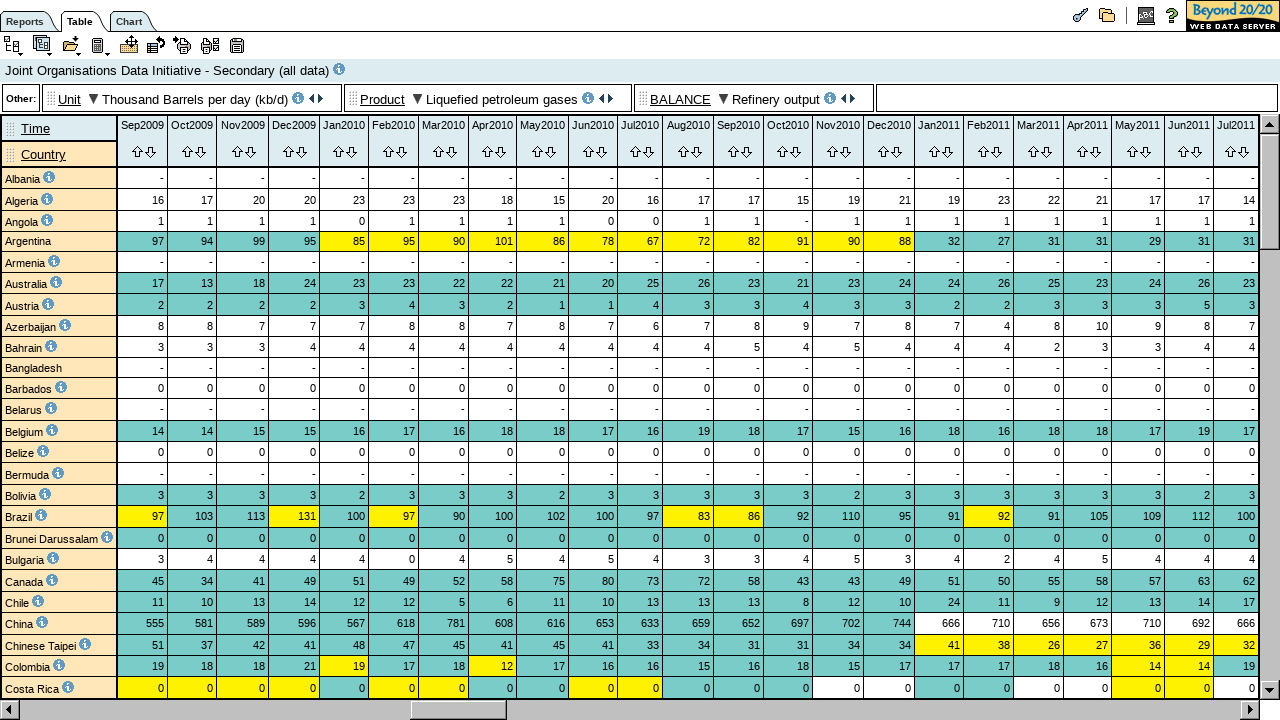

Verified table headers are visible
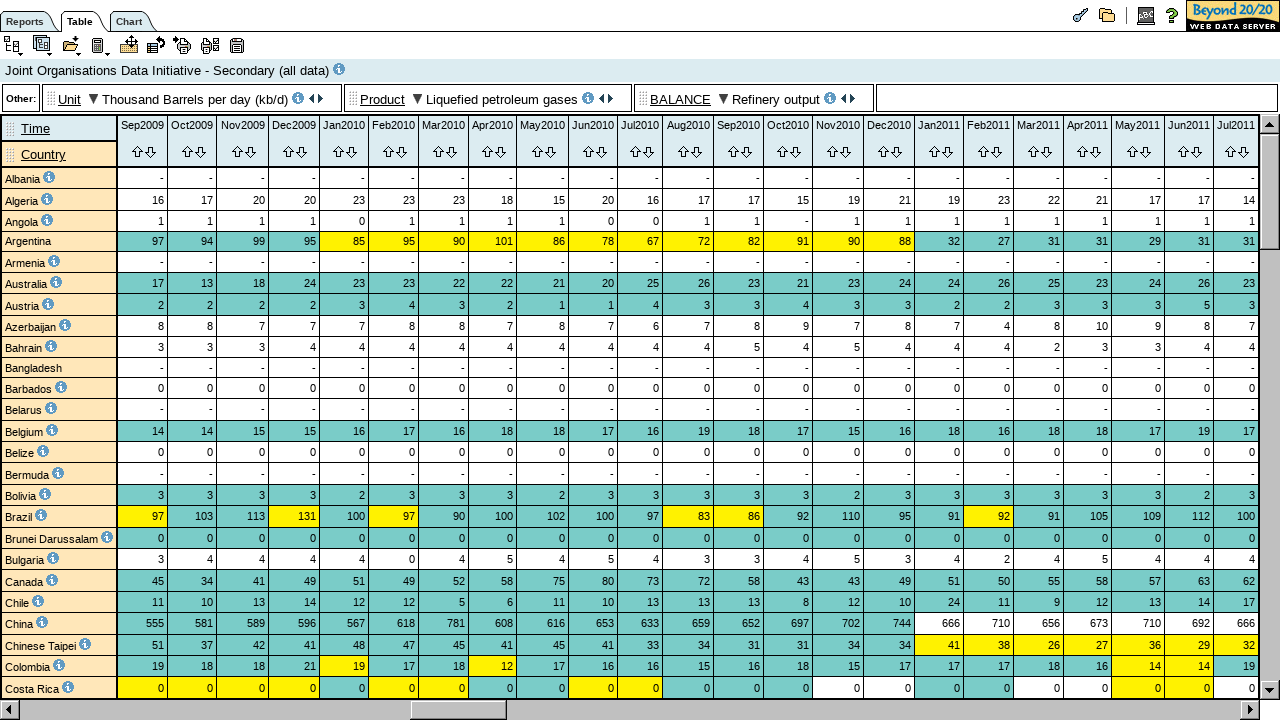

Dragged horizontal scroll thumb to scroll table at (20, 700)
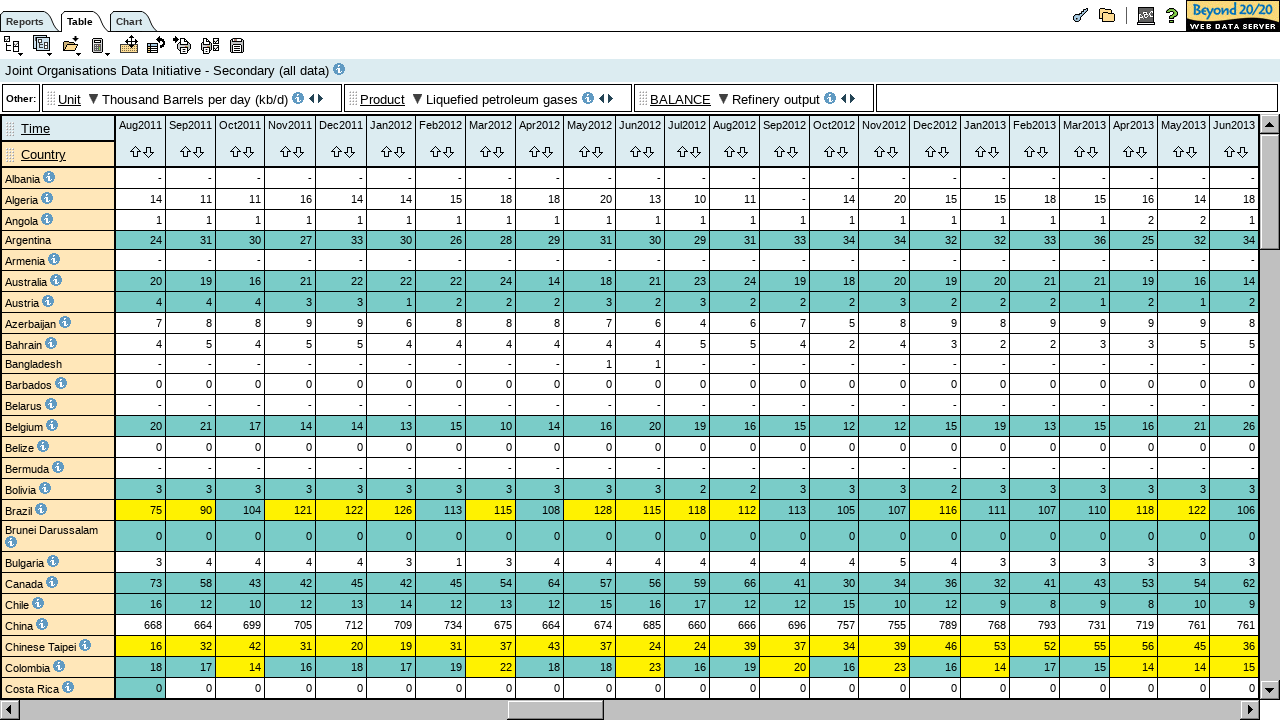

Waited for scroll animation to complete
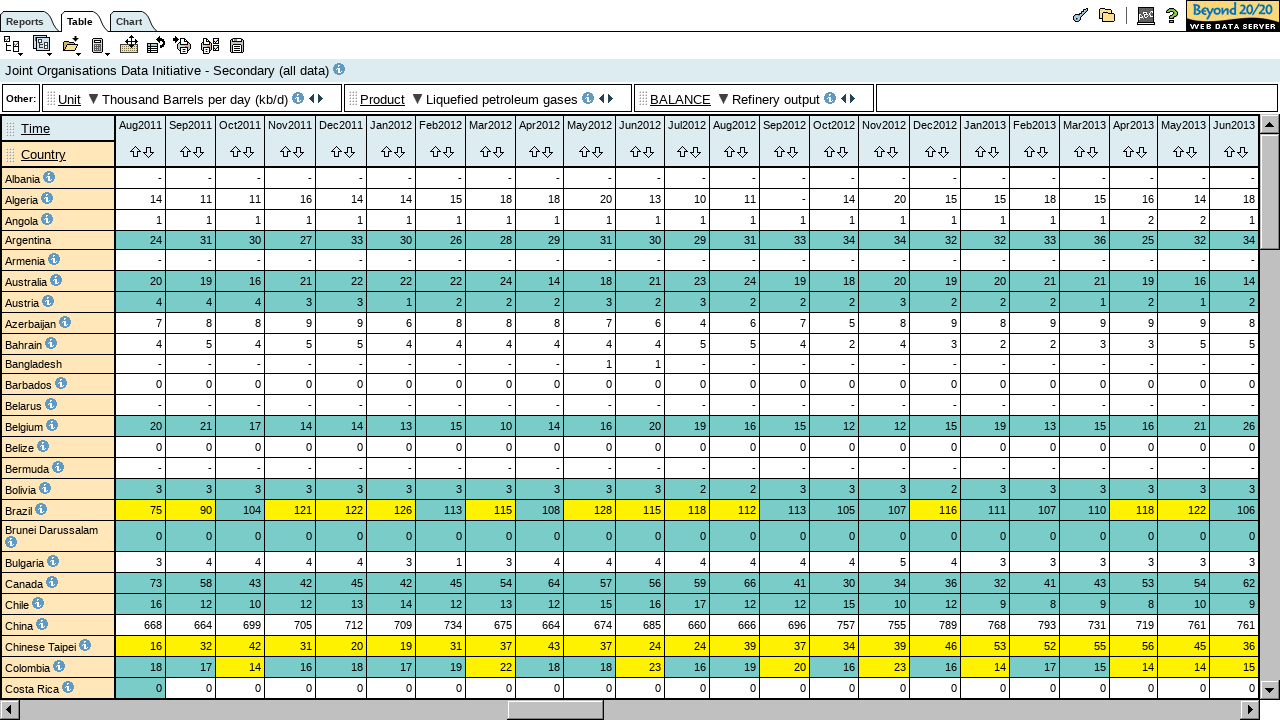

Verified table headers are visible
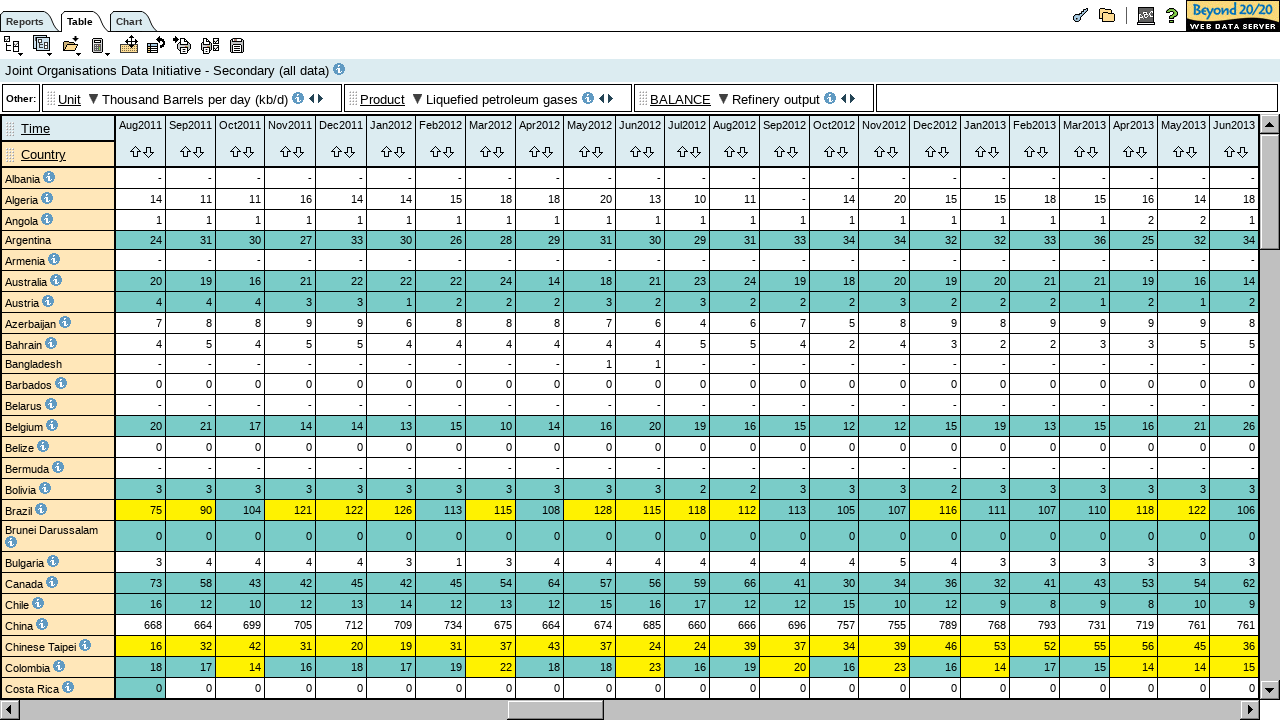

Dragged horizontal scroll thumb to scroll table at (20, 700)
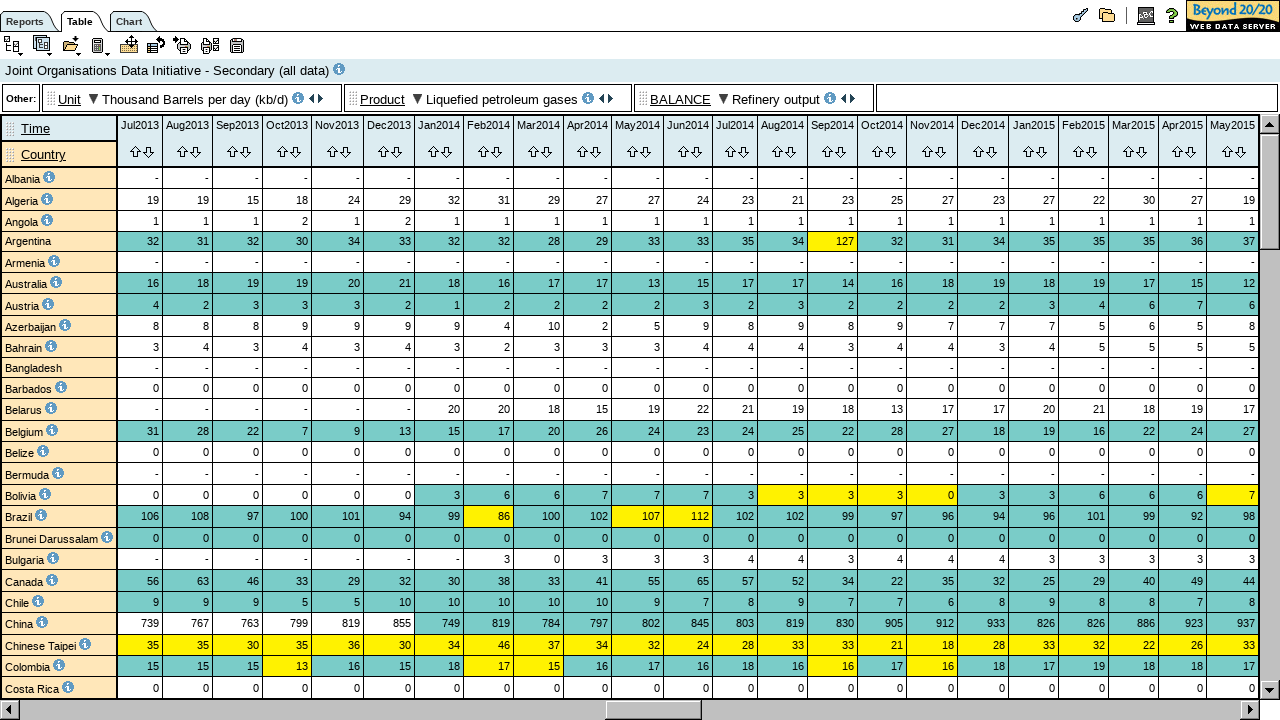

Waited for scroll animation to complete
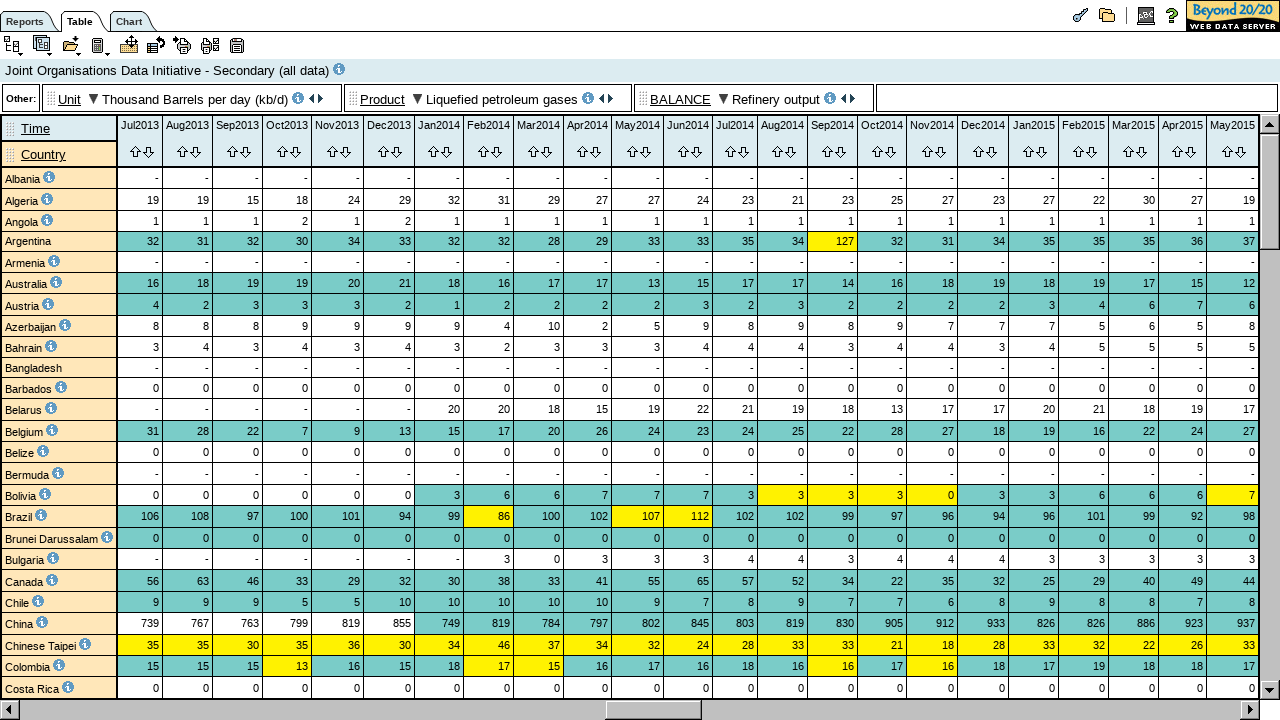

Verified table headers are visible
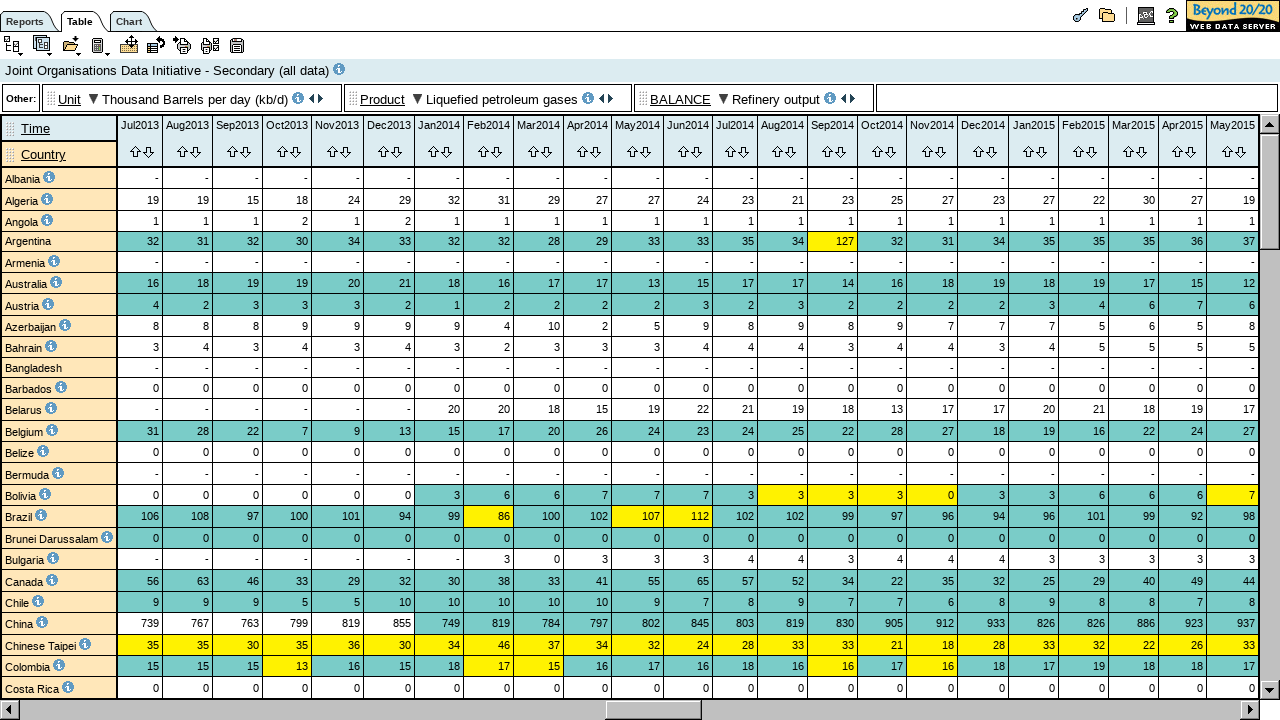

Dragged horizontal scroll thumb to scroll table at (20, 700)
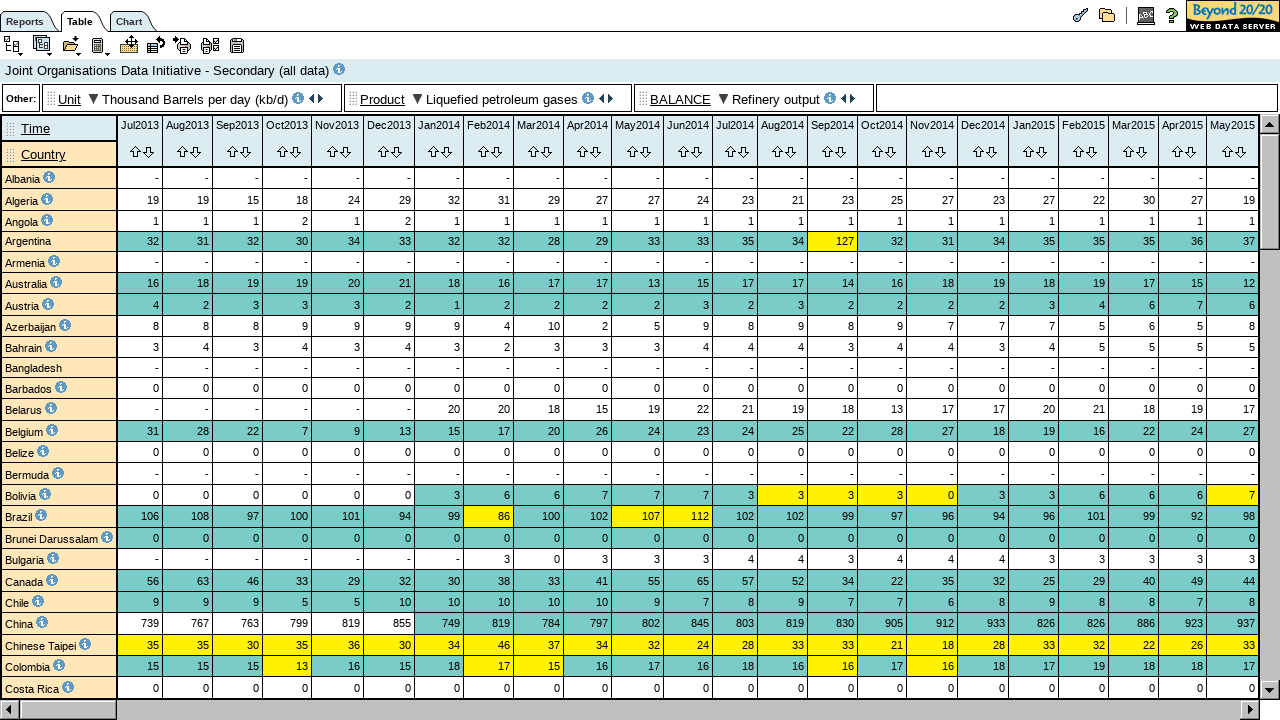

Waited for scroll animation to complete
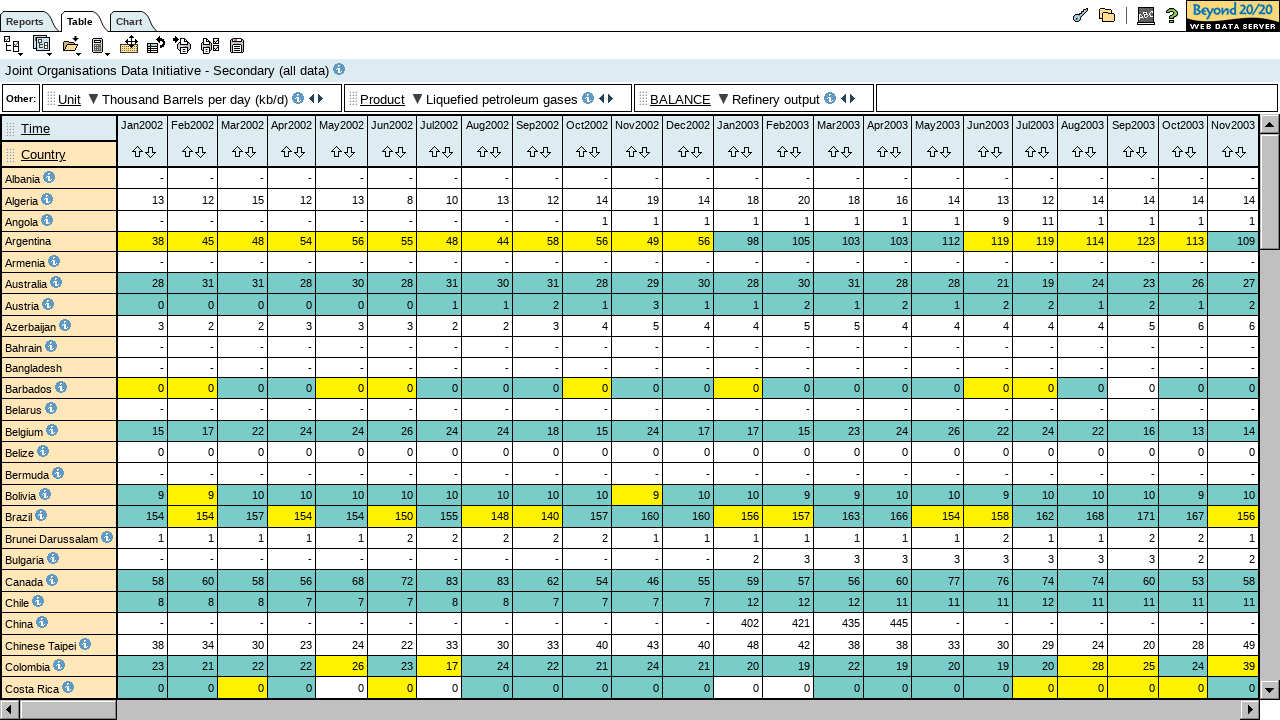

Verified table headers are visible
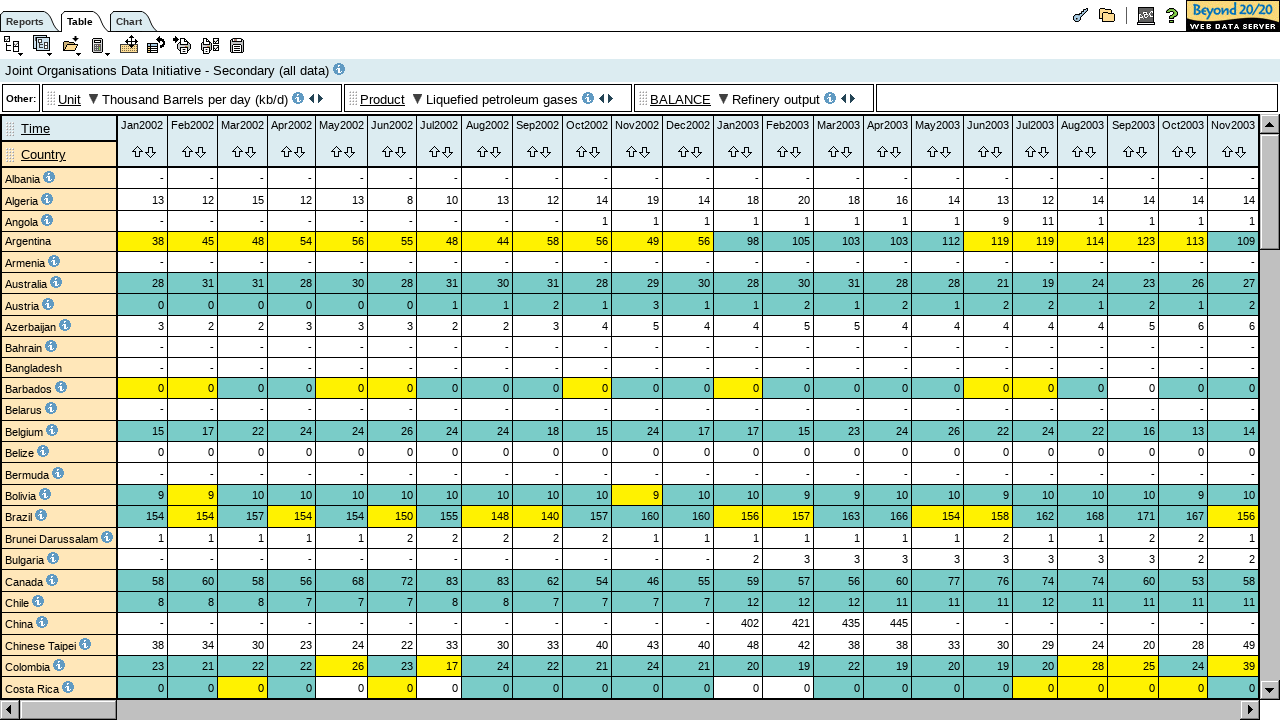

Dragged horizontal scroll thumb to scroll table at (20, 700)
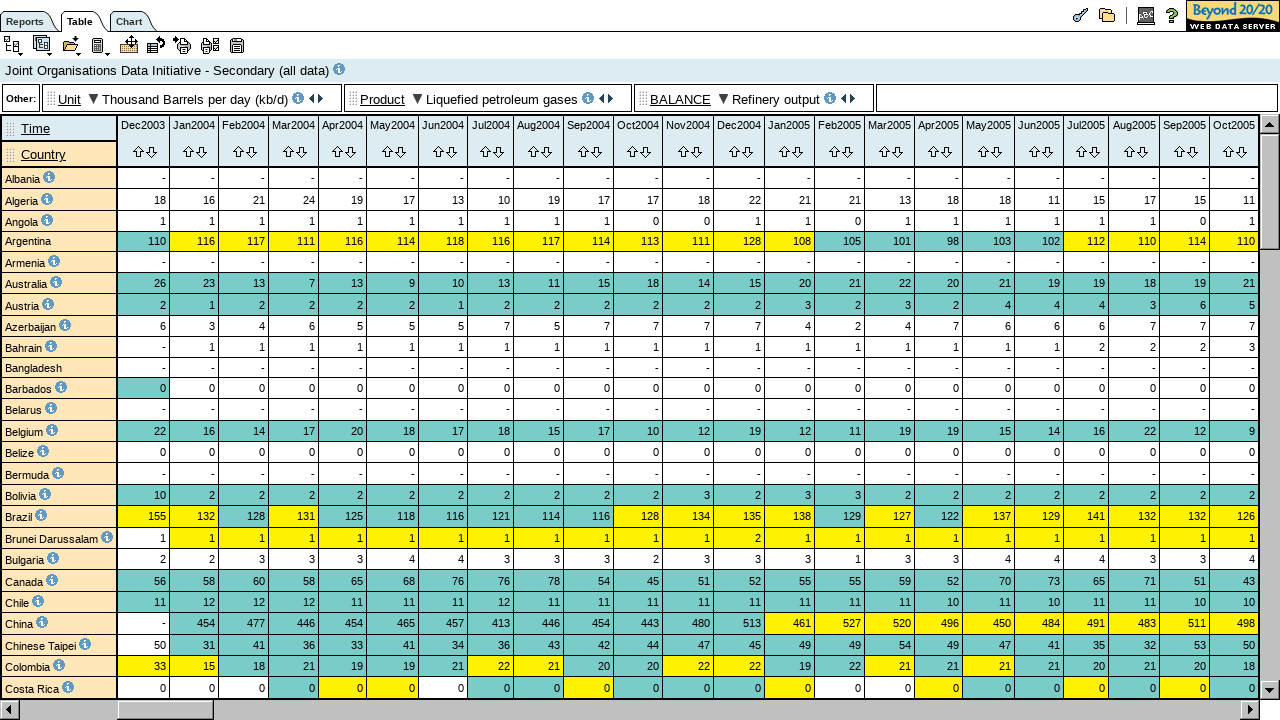

Waited for scroll animation to complete
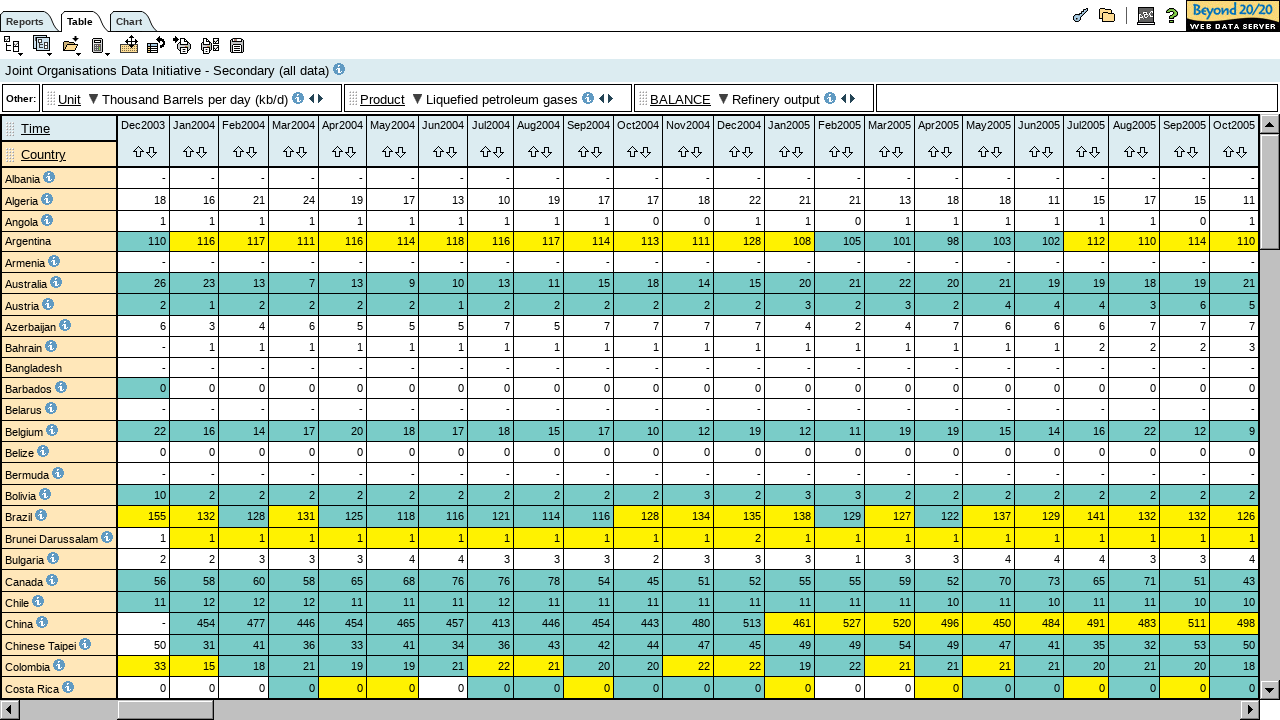

Verified table headers are visible
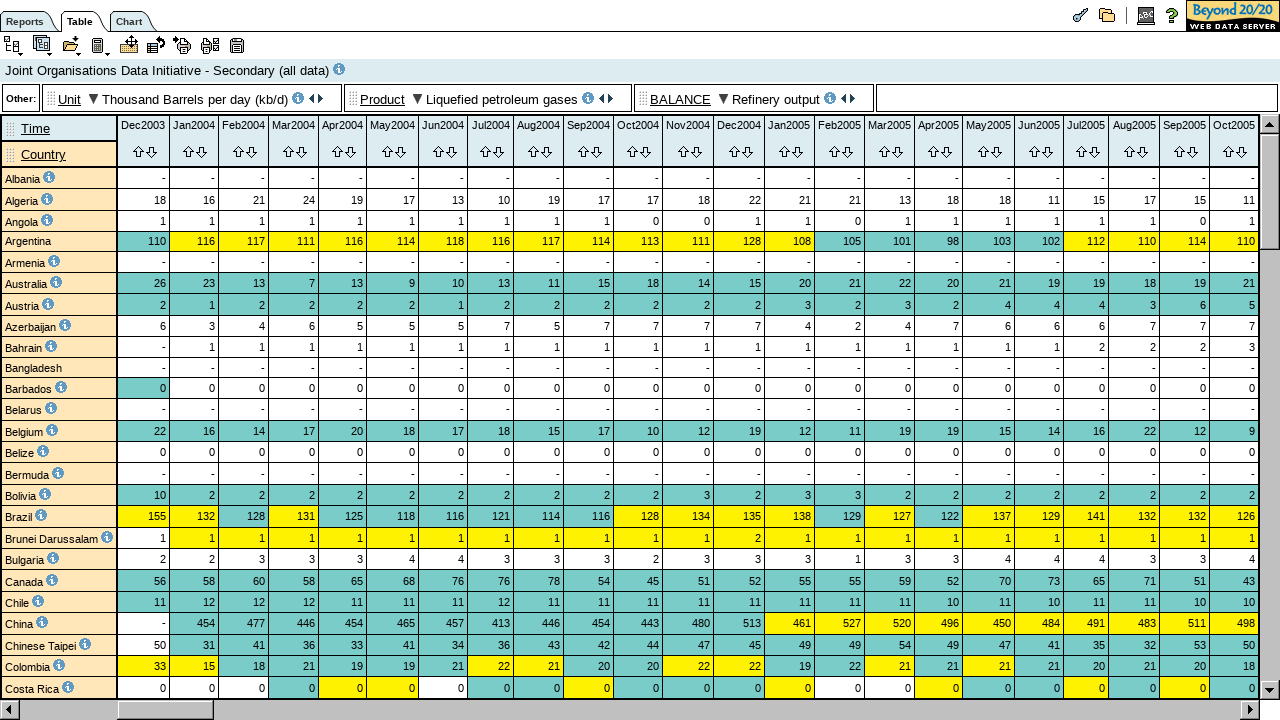

Dragged horizontal scroll thumb to scroll table at (20, 700)
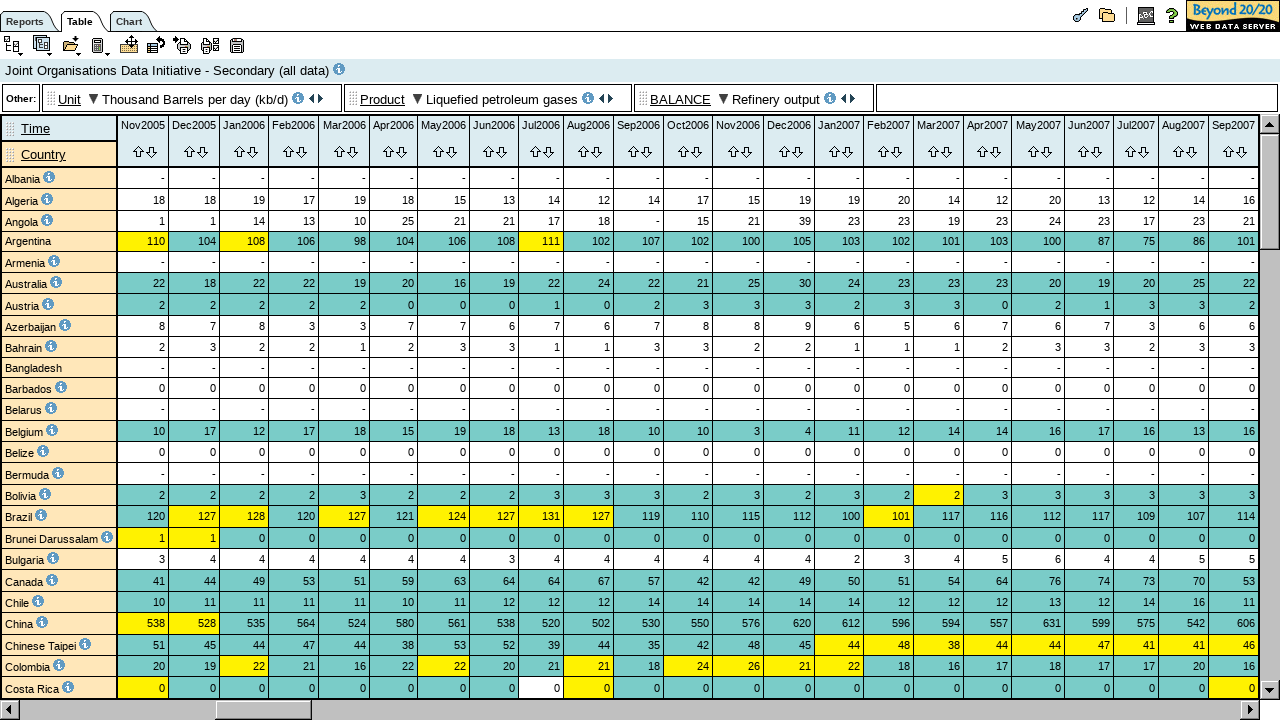

Waited for scroll animation to complete
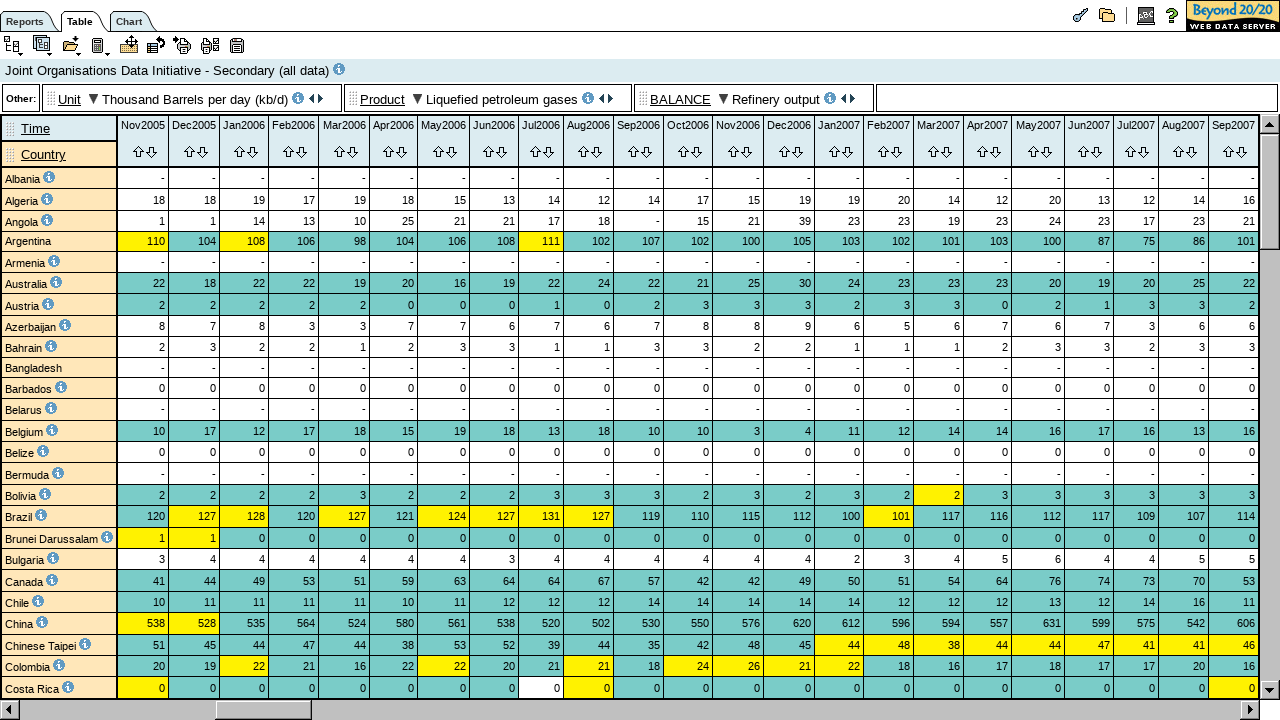

Verified table headers are visible
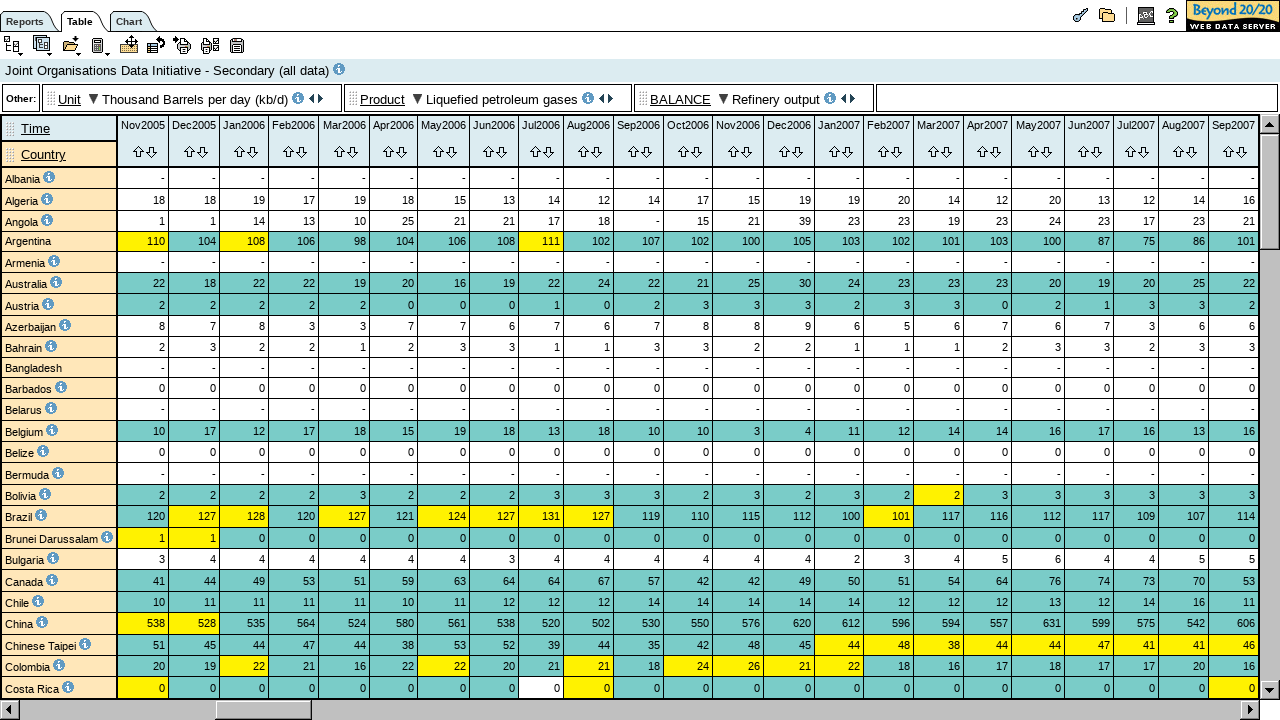

Dragged horizontal scroll thumb to scroll table at (20, 700)
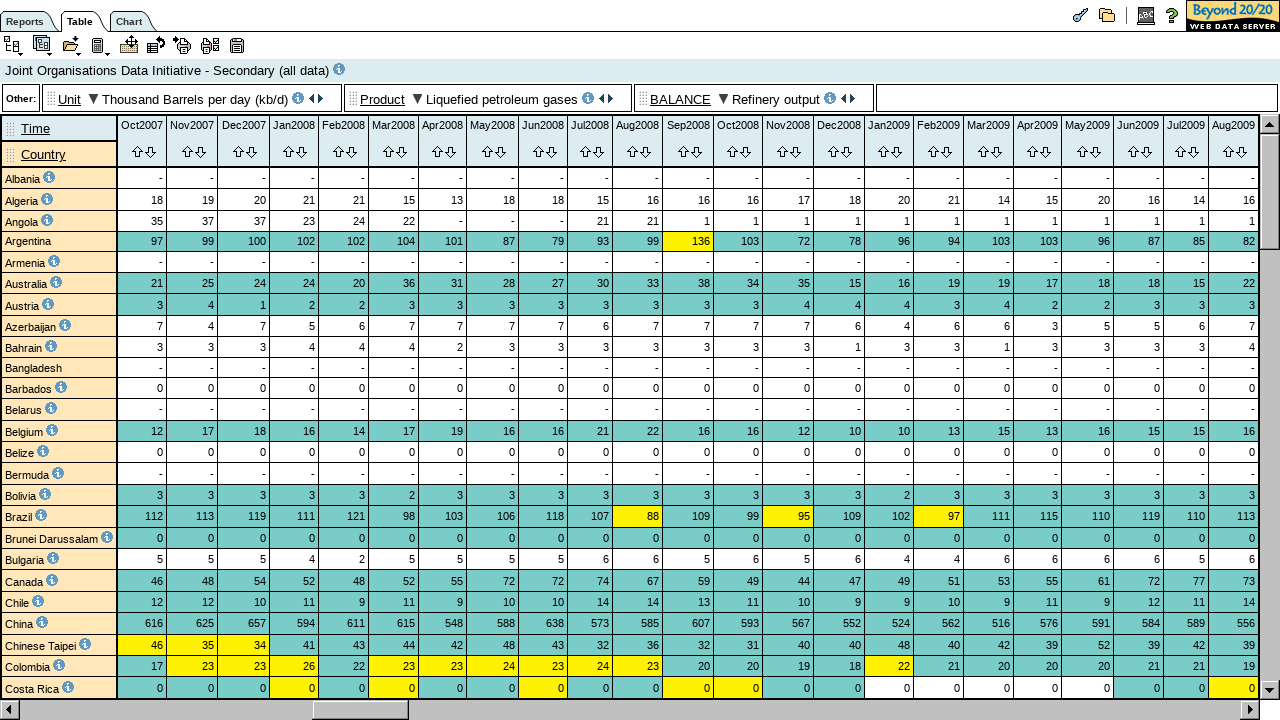

Waited for scroll animation to complete
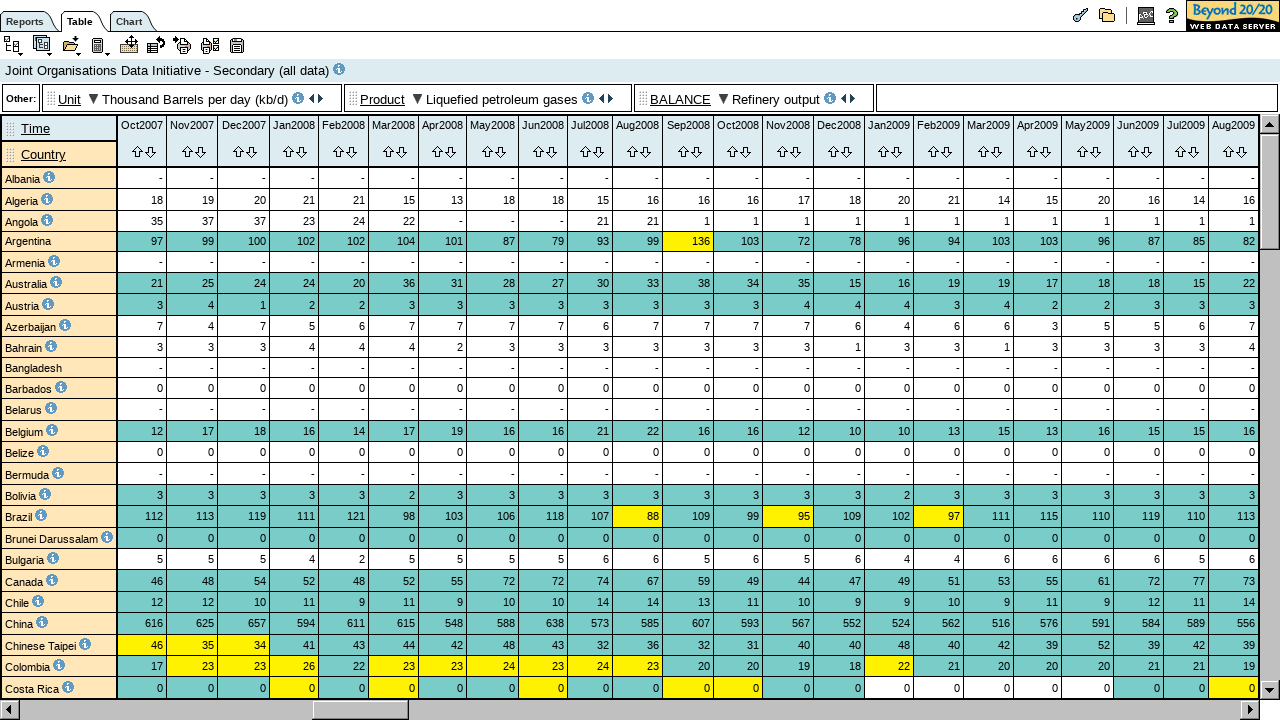

Verified table headers are visible
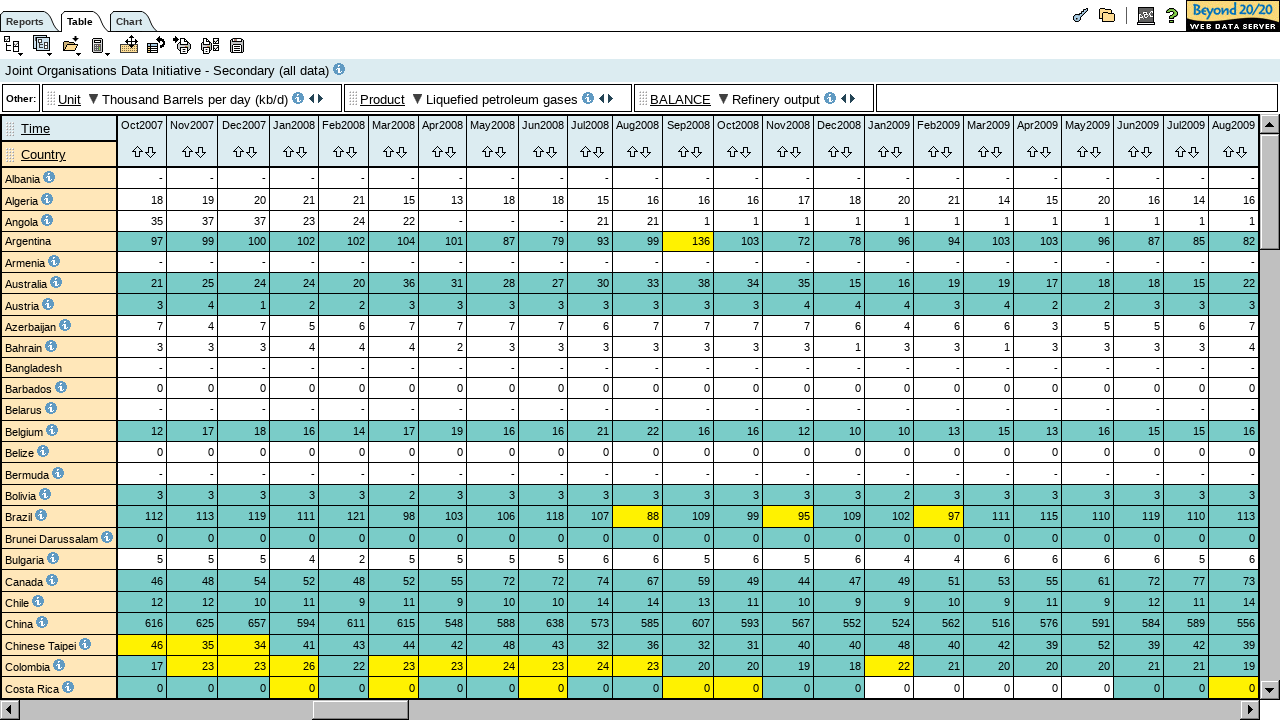

Dragged horizontal scroll thumb to scroll table at (20, 700)
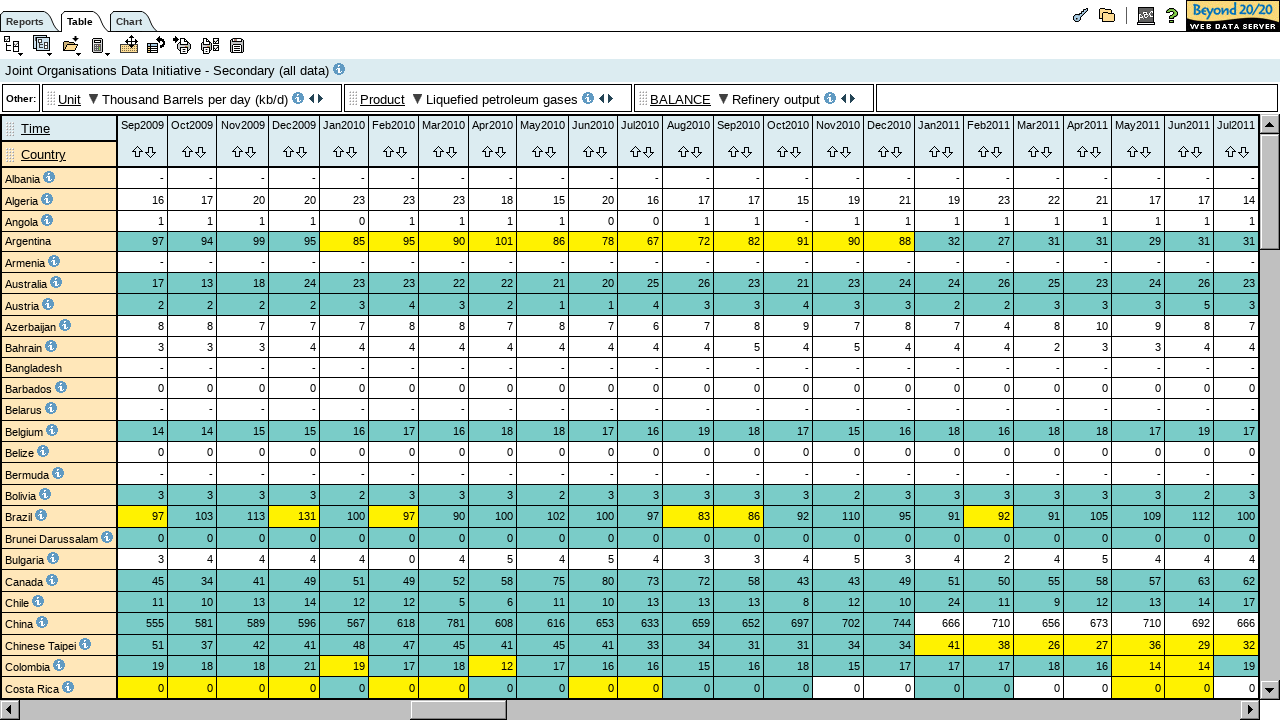

Waited for scroll animation to complete
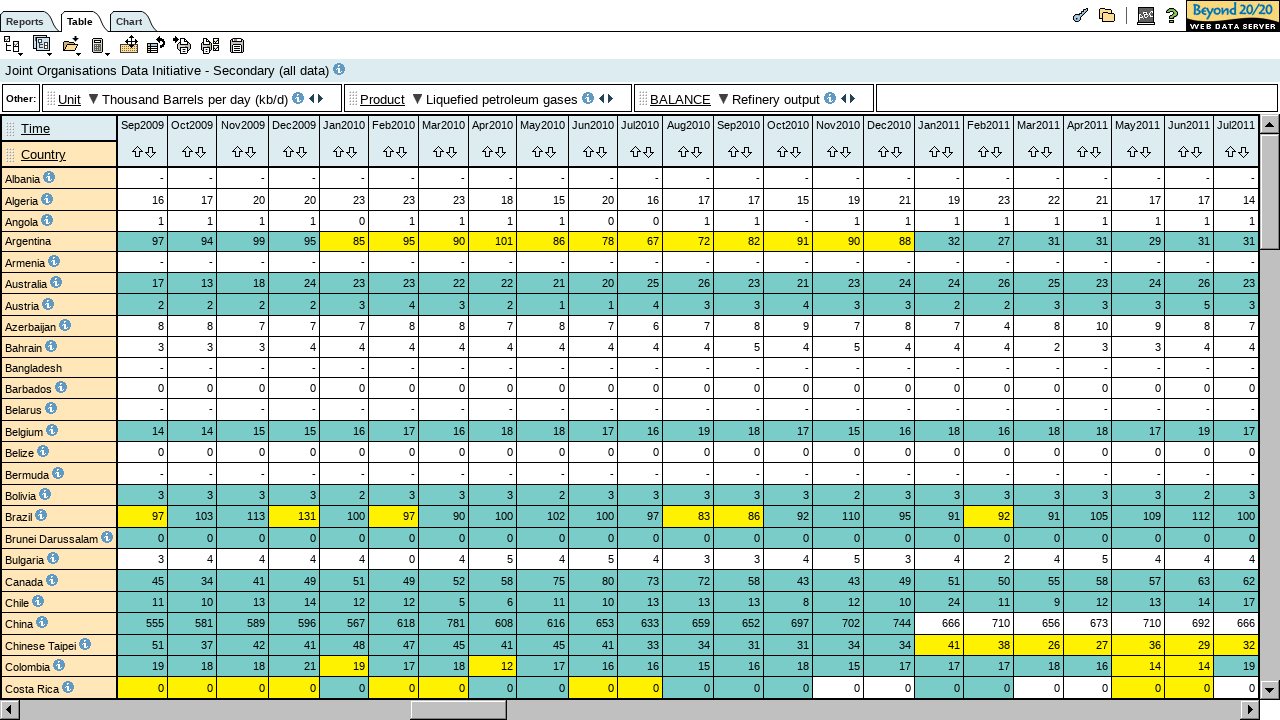

Verified table headers are visible
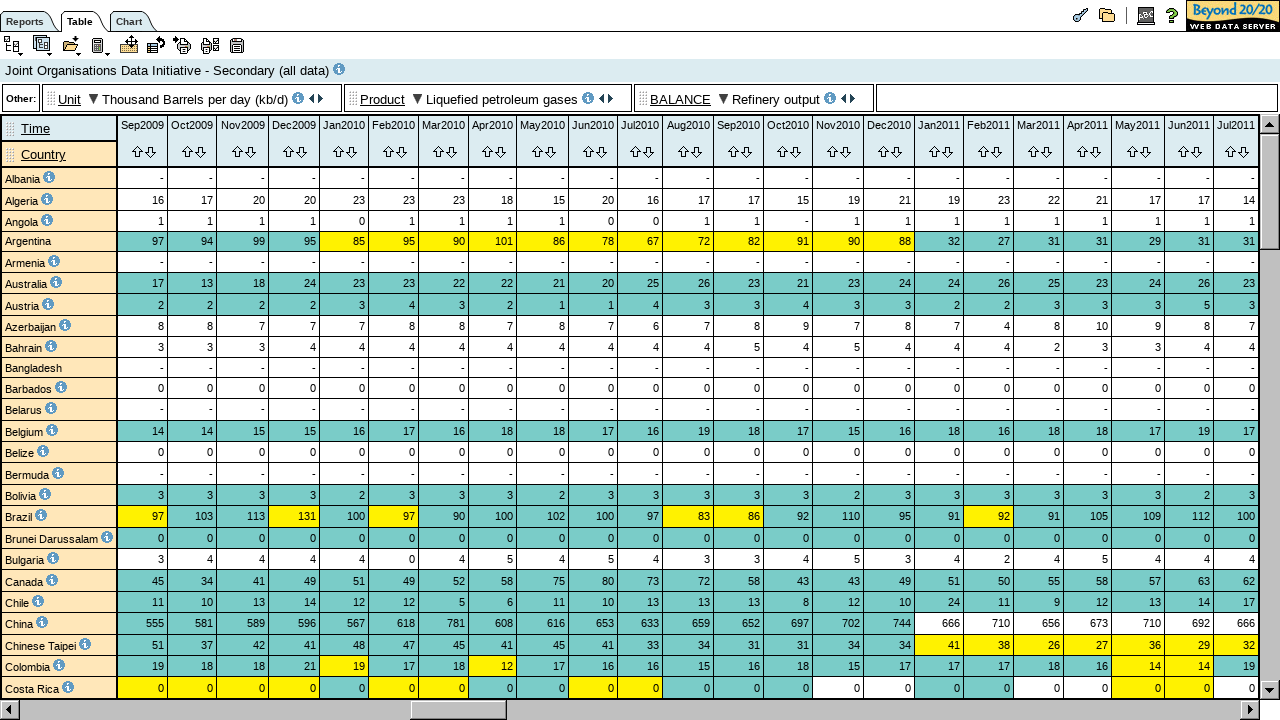

Dragged horizontal scroll thumb to scroll table at (20, 700)
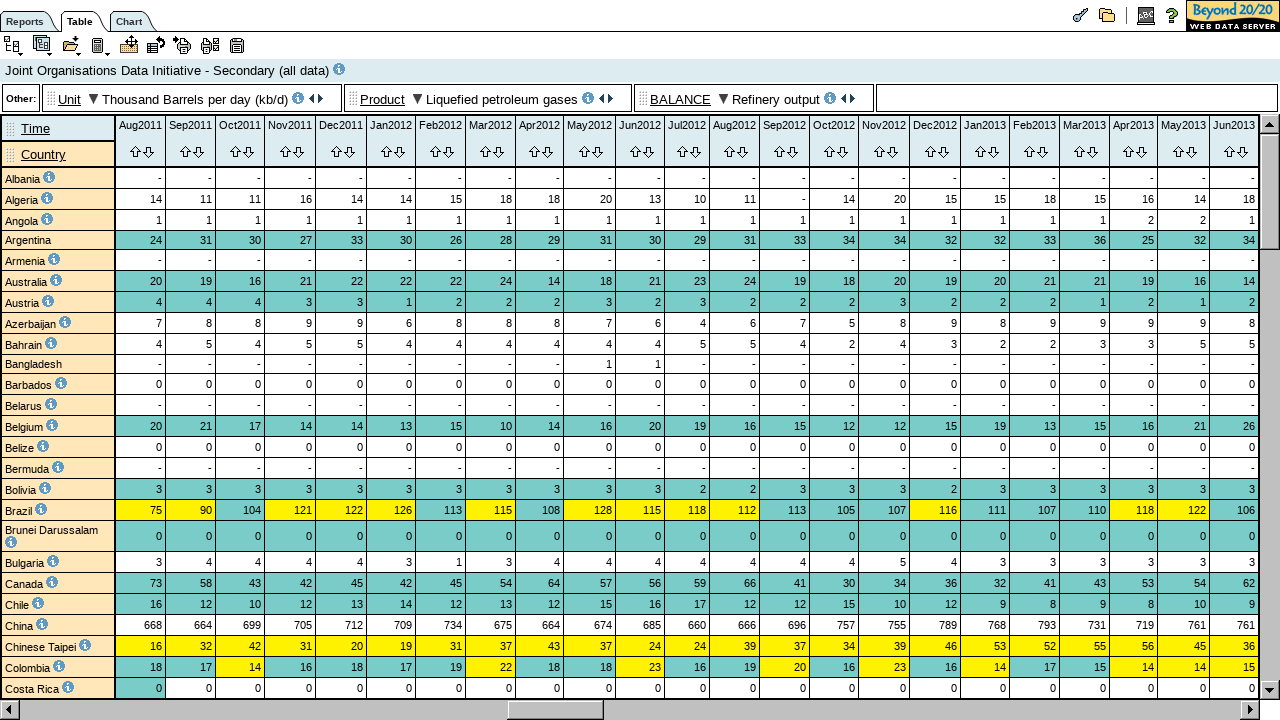

Waited for scroll animation to complete
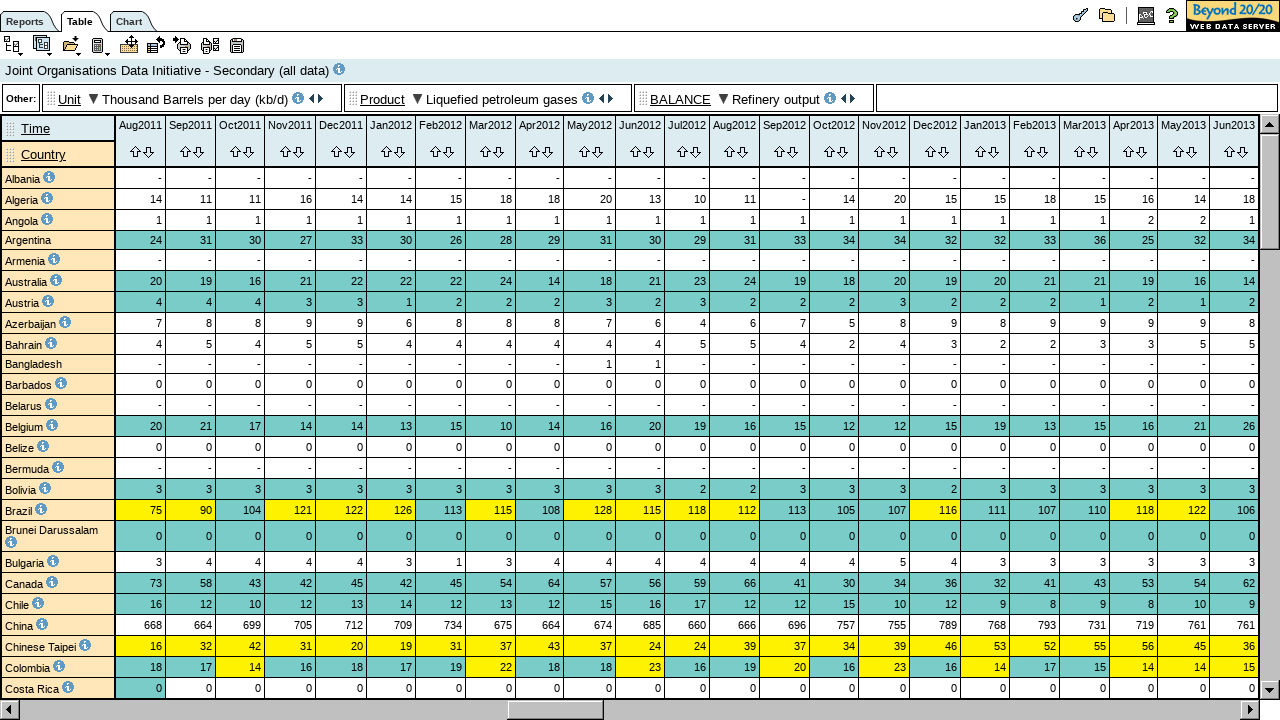

Verified table headers are visible
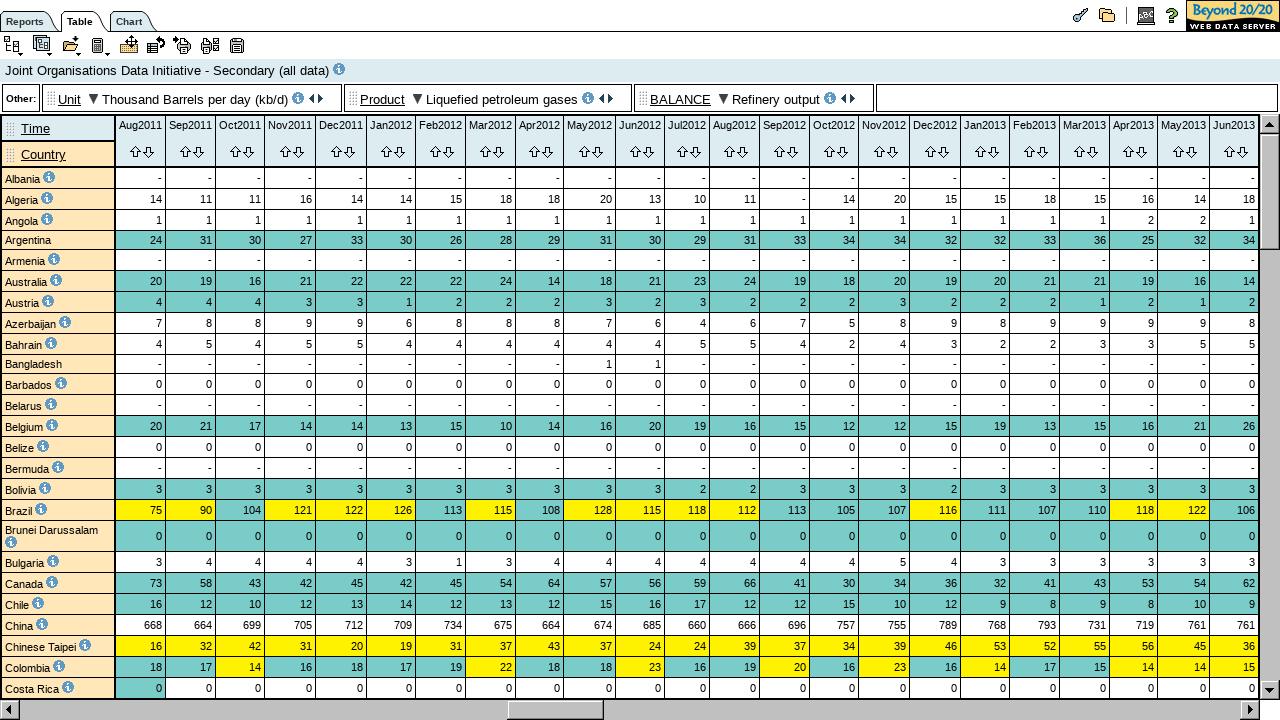

Dragged horizontal scroll thumb to scroll table at (20, 700)
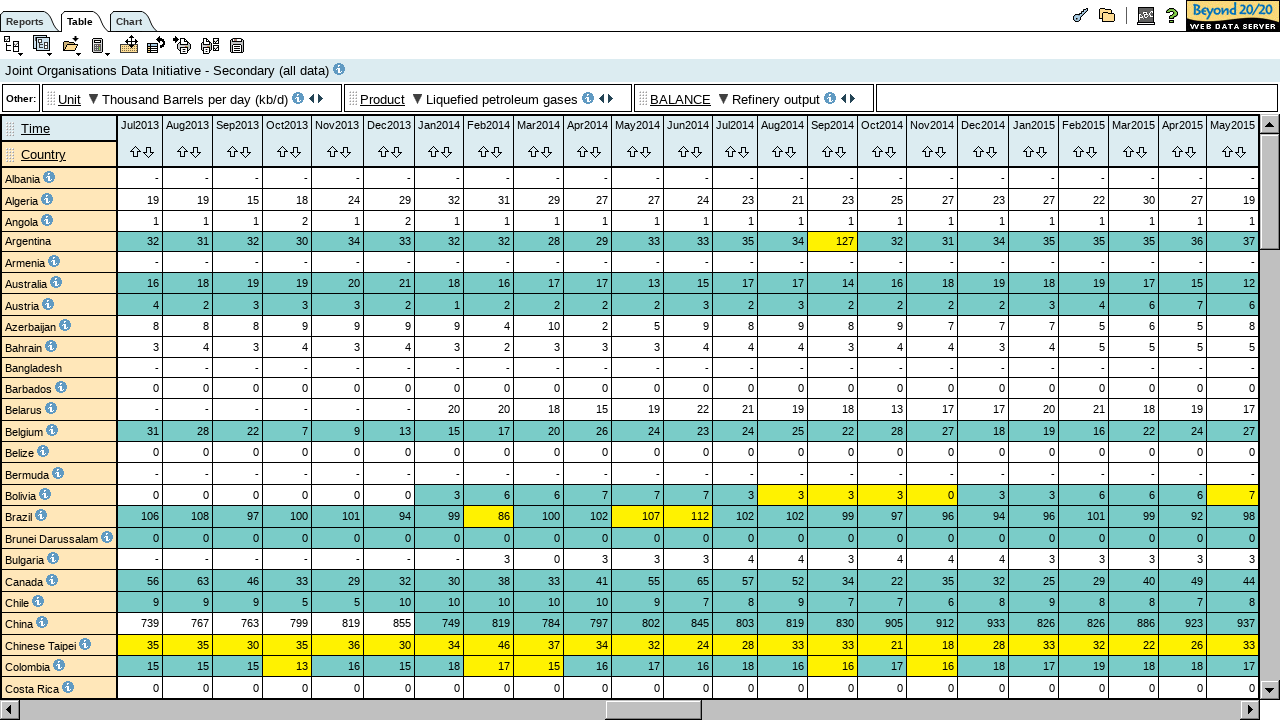

Waited for scroll animation to complete
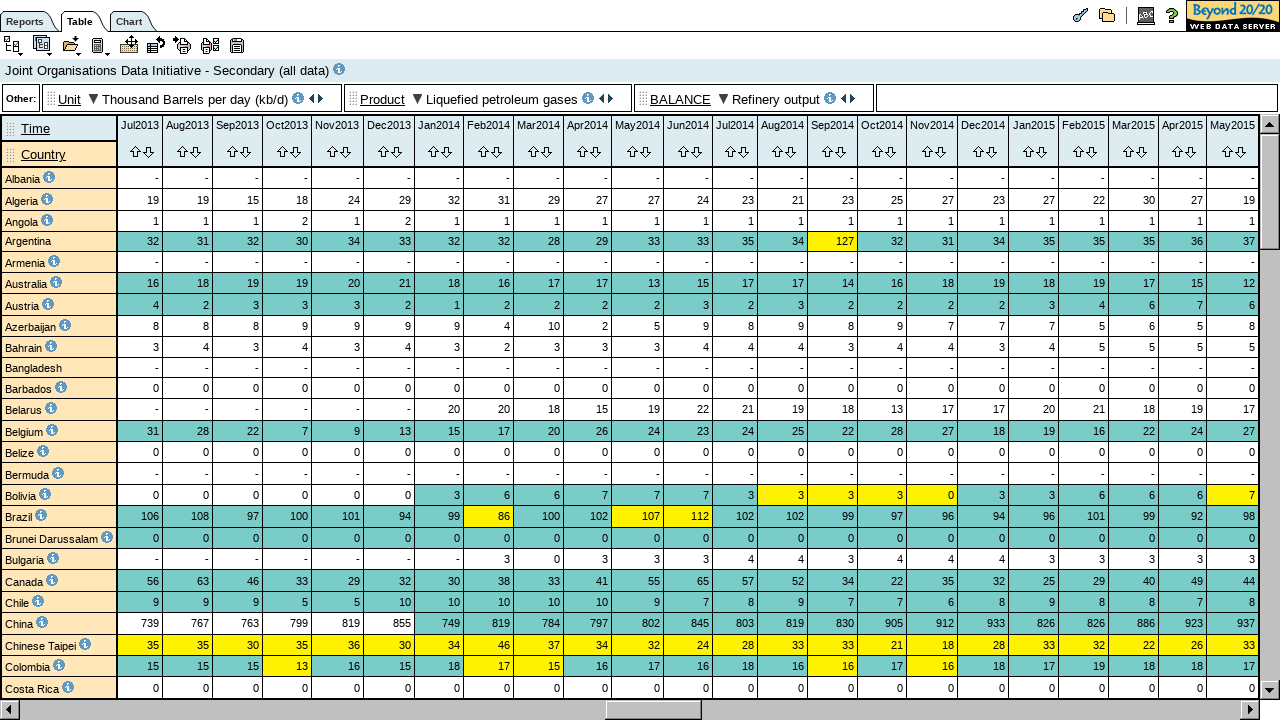

Verified table headers are visible
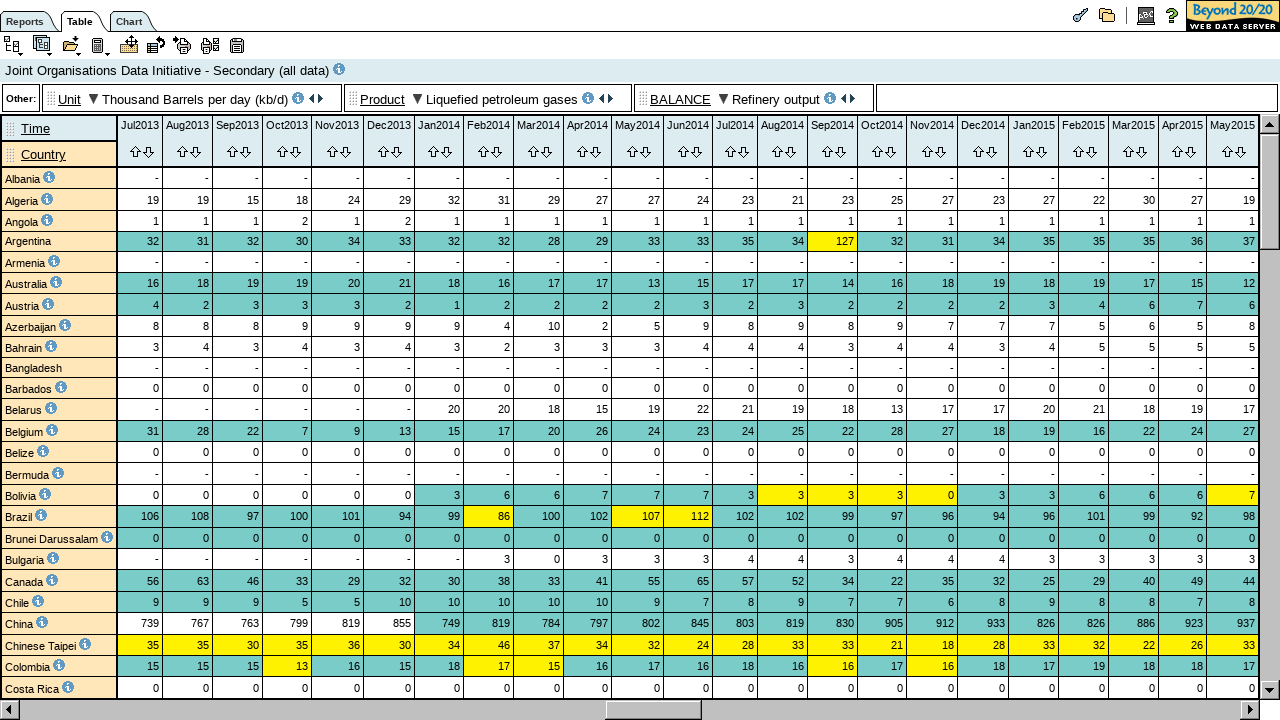

Dragged horizontal scroll thumb to scroll table at (20, 700)
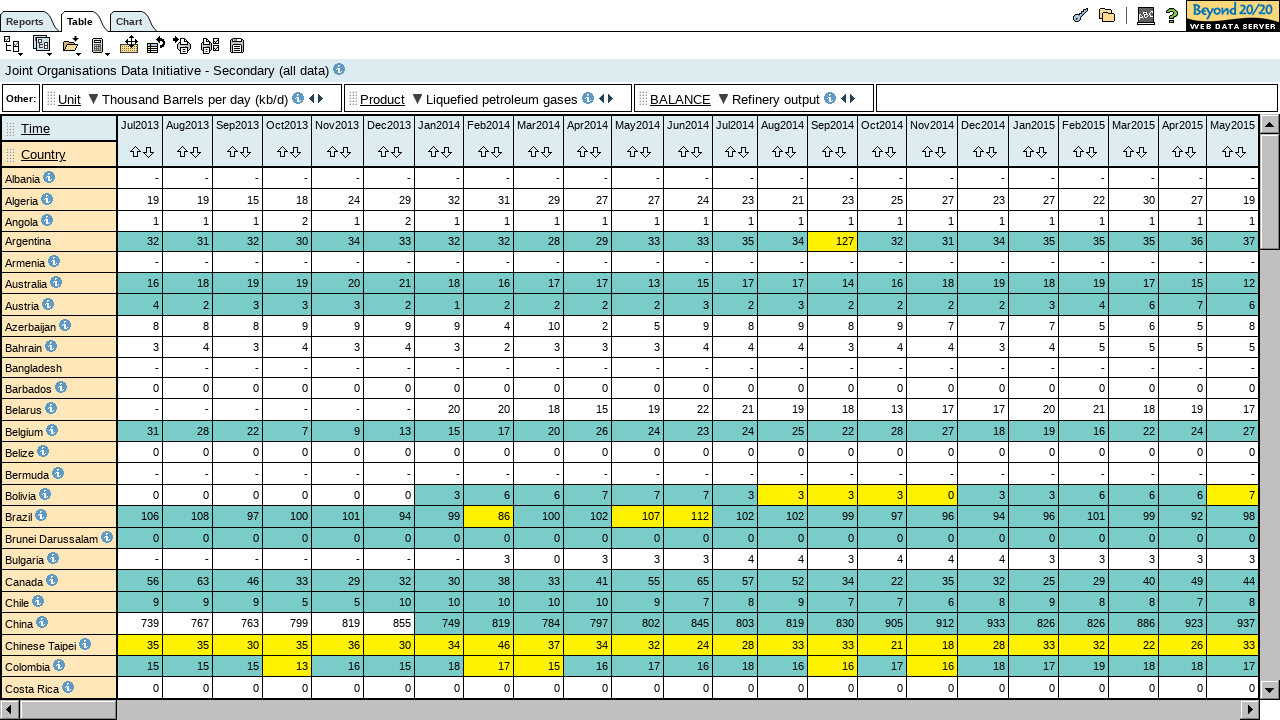

Waited for scroll animation to complete
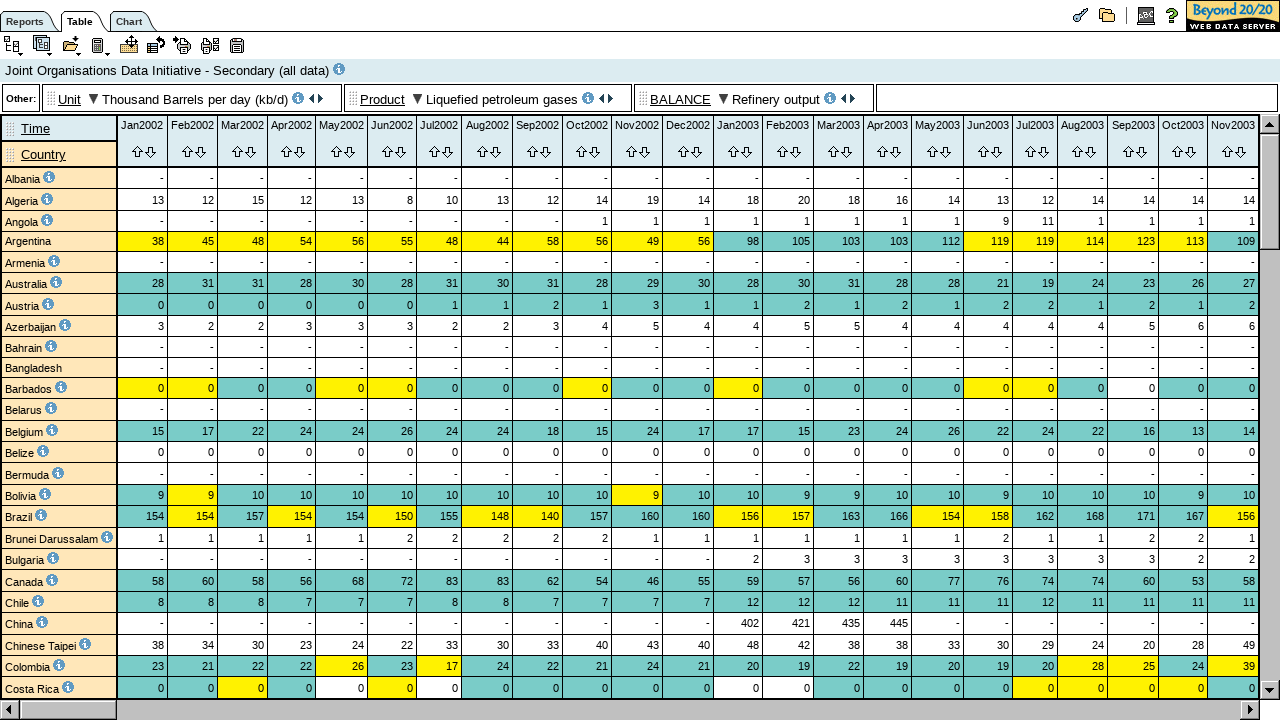

Verified table headers are visible
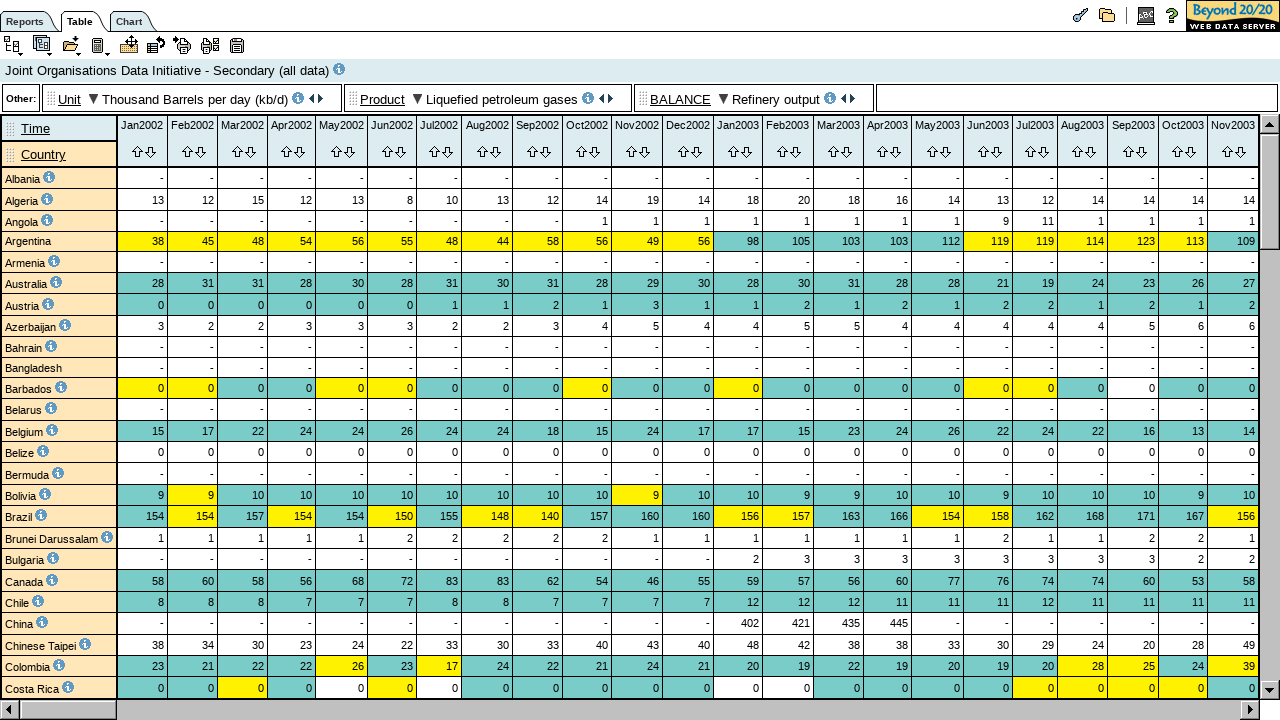

Dragged horizontal scroll thumb to scroll table at (20, 700)
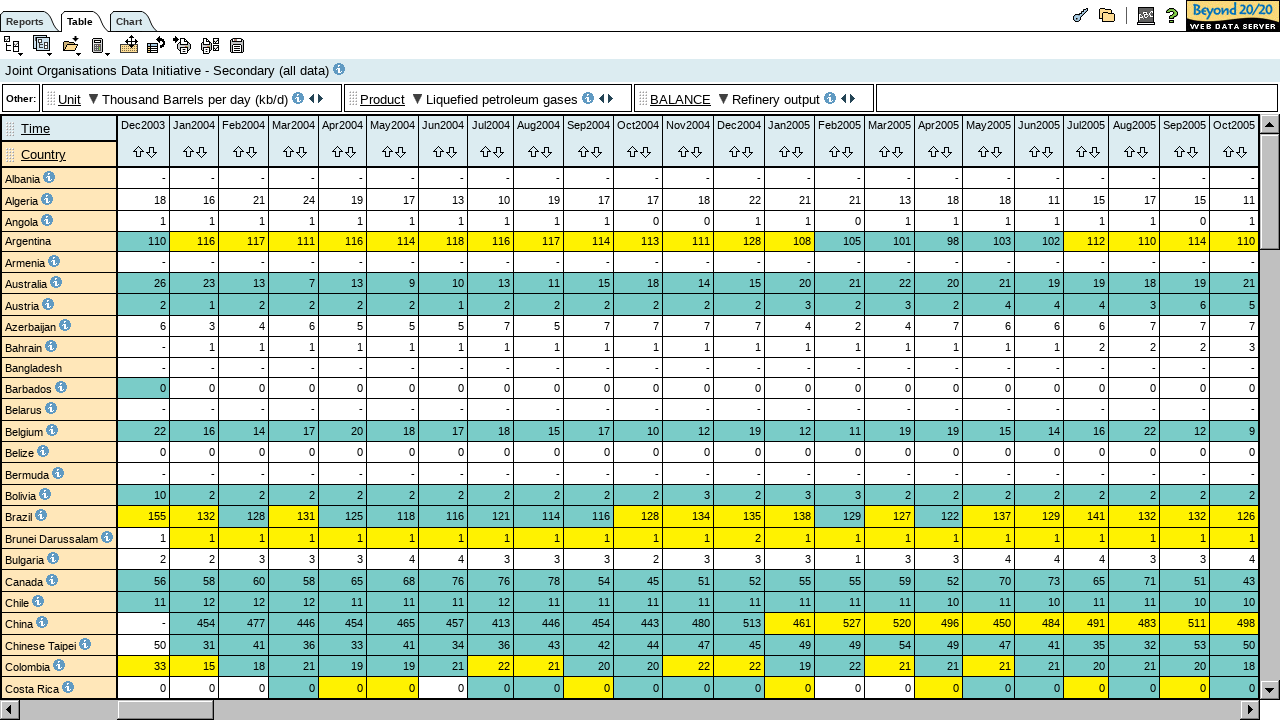

Waited for scroll animation to complete
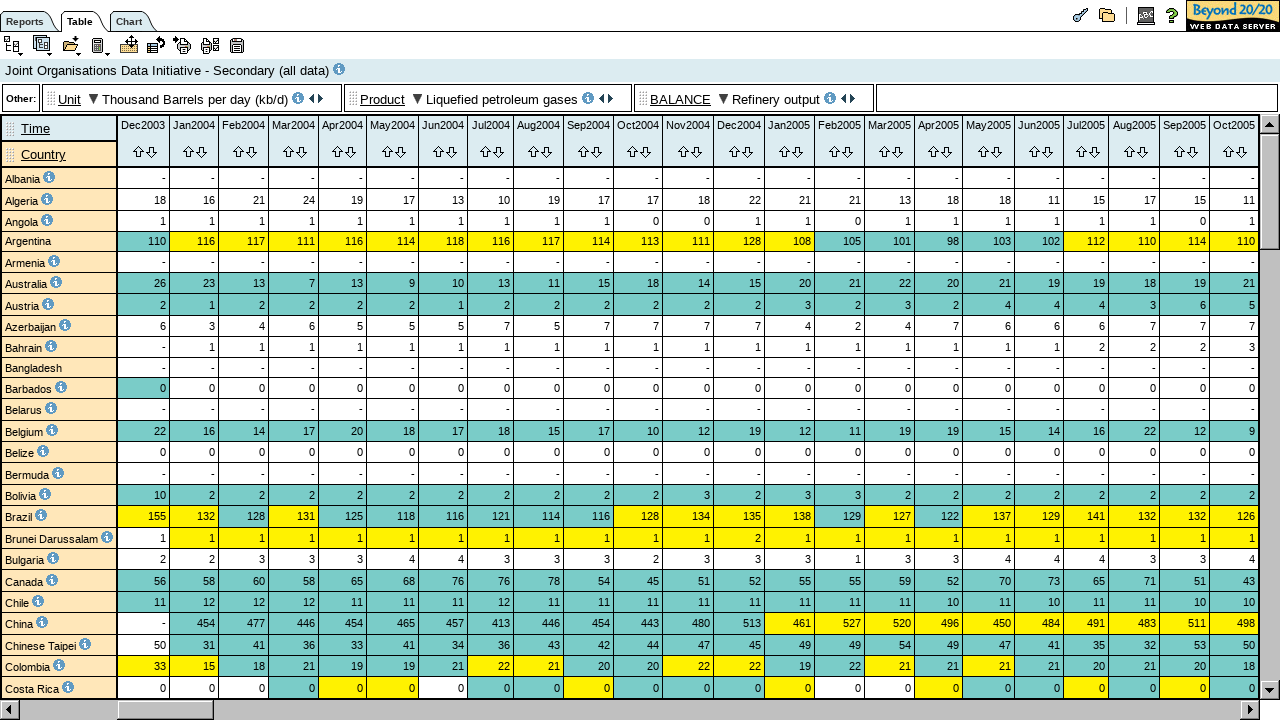

Verified table headers are visible
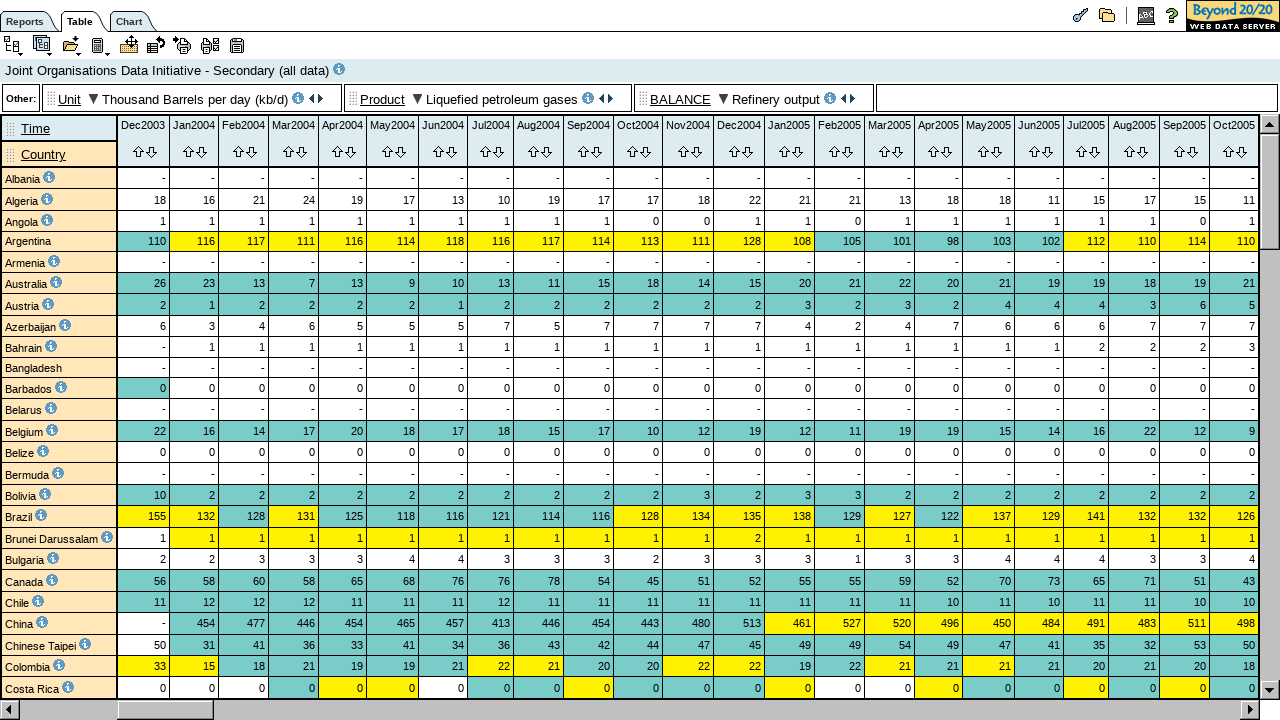

Dragged horizontal scroll thumb to scroll table at (20, 700)
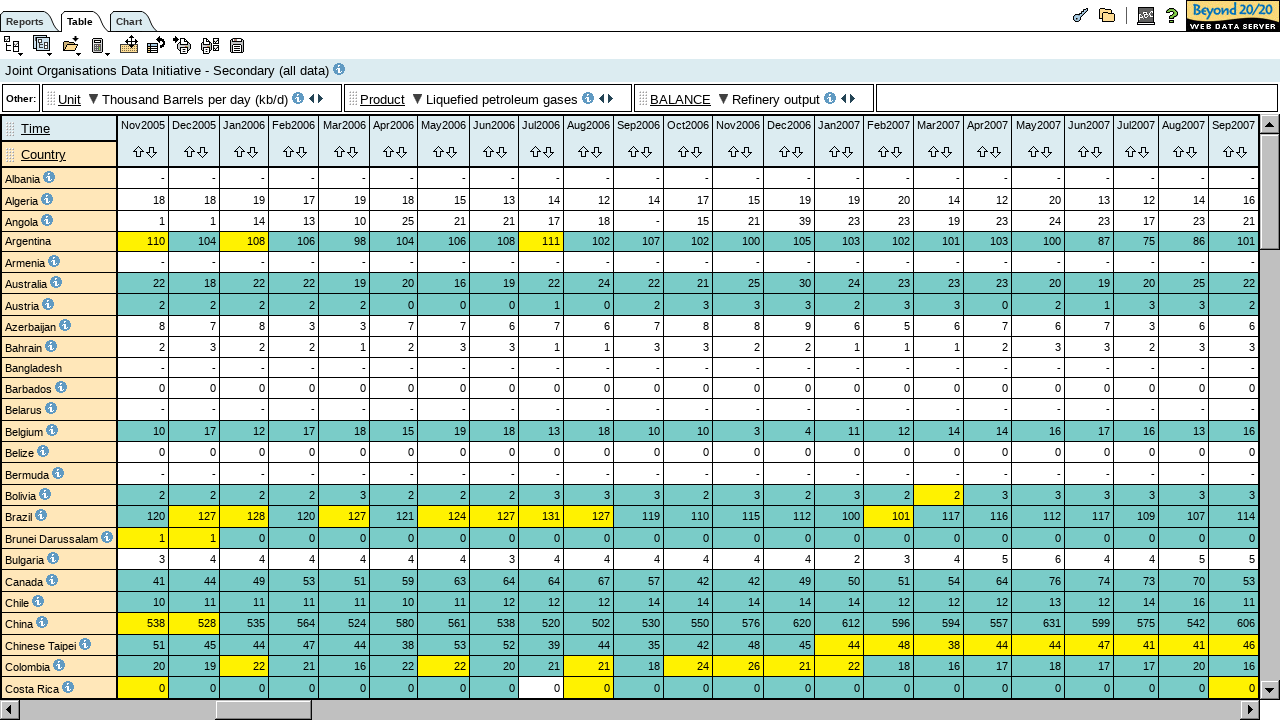

Waited for scroll animation to complete
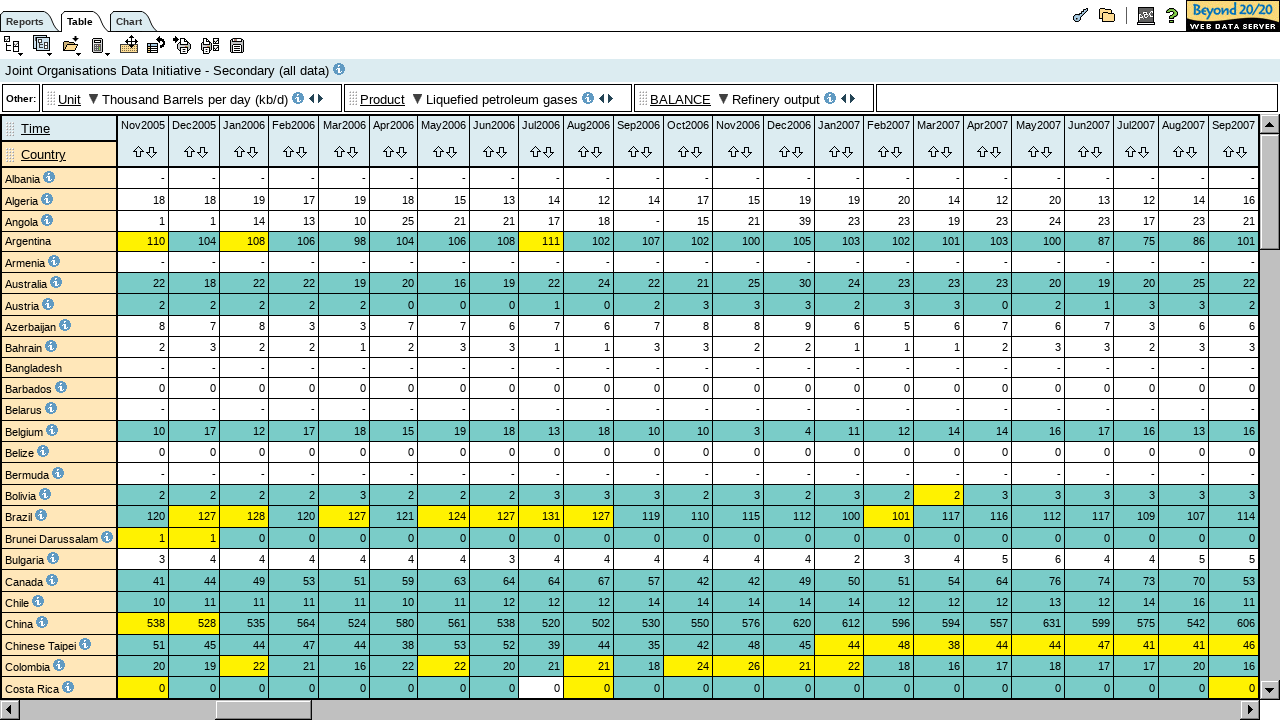

Verified table headers are visible
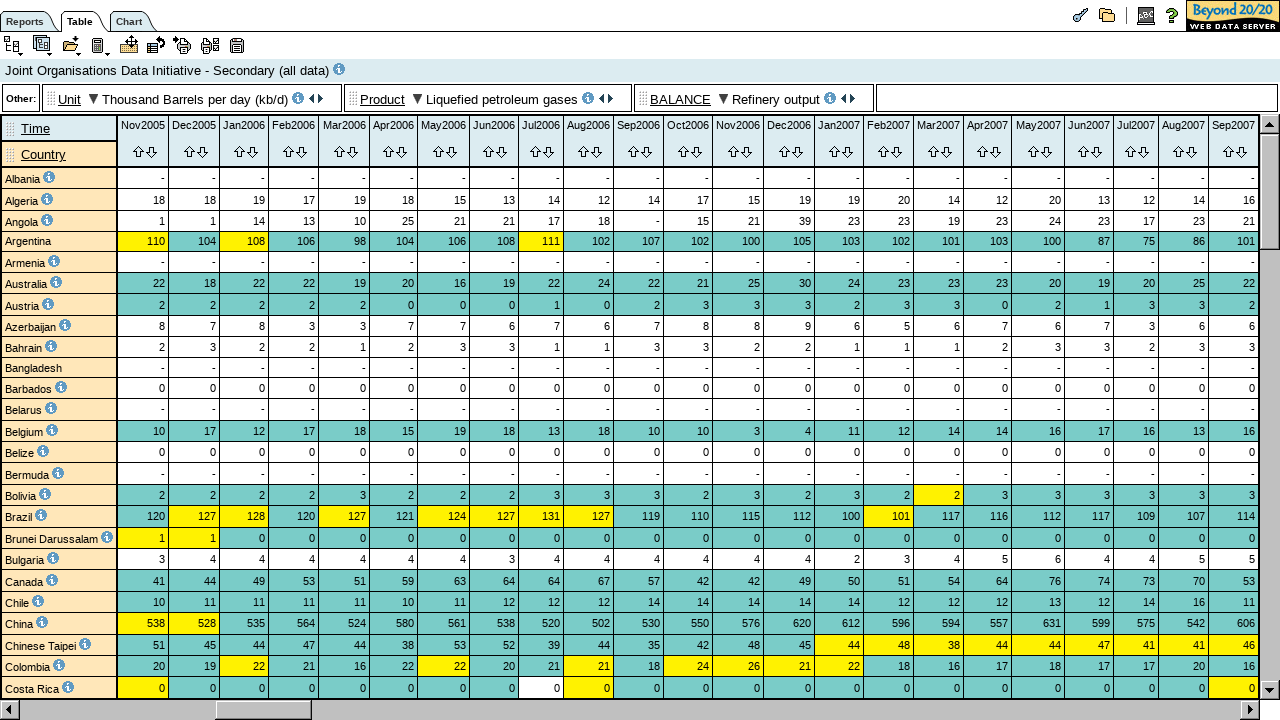

Dragged horizontal scroll thumb to scroll table at (20, 700)
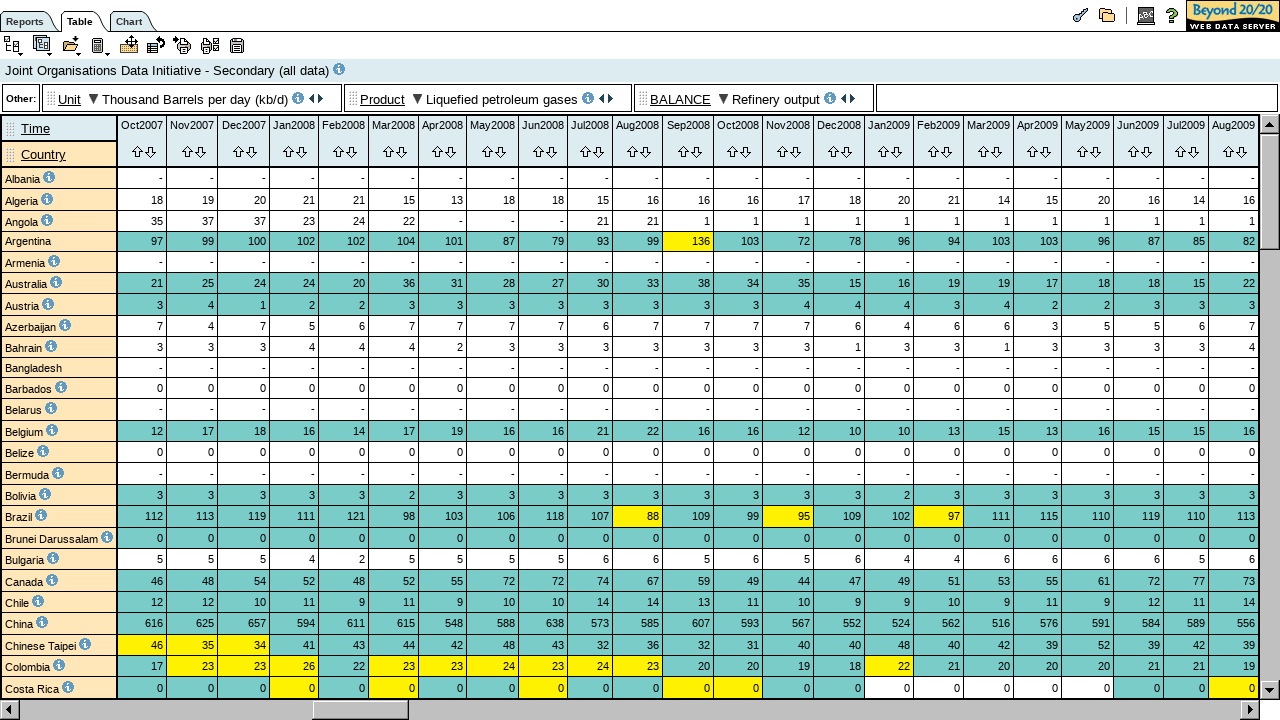

Waited for scroll animation to complete
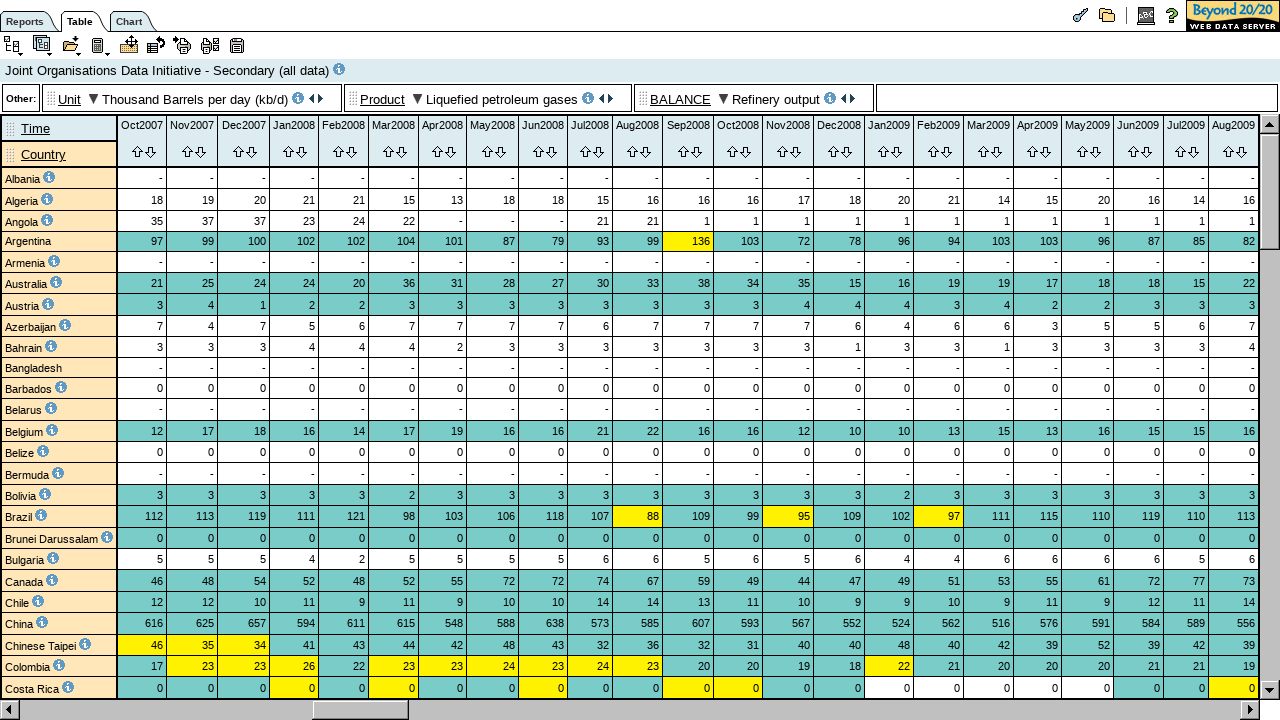

Verified table headers are visible
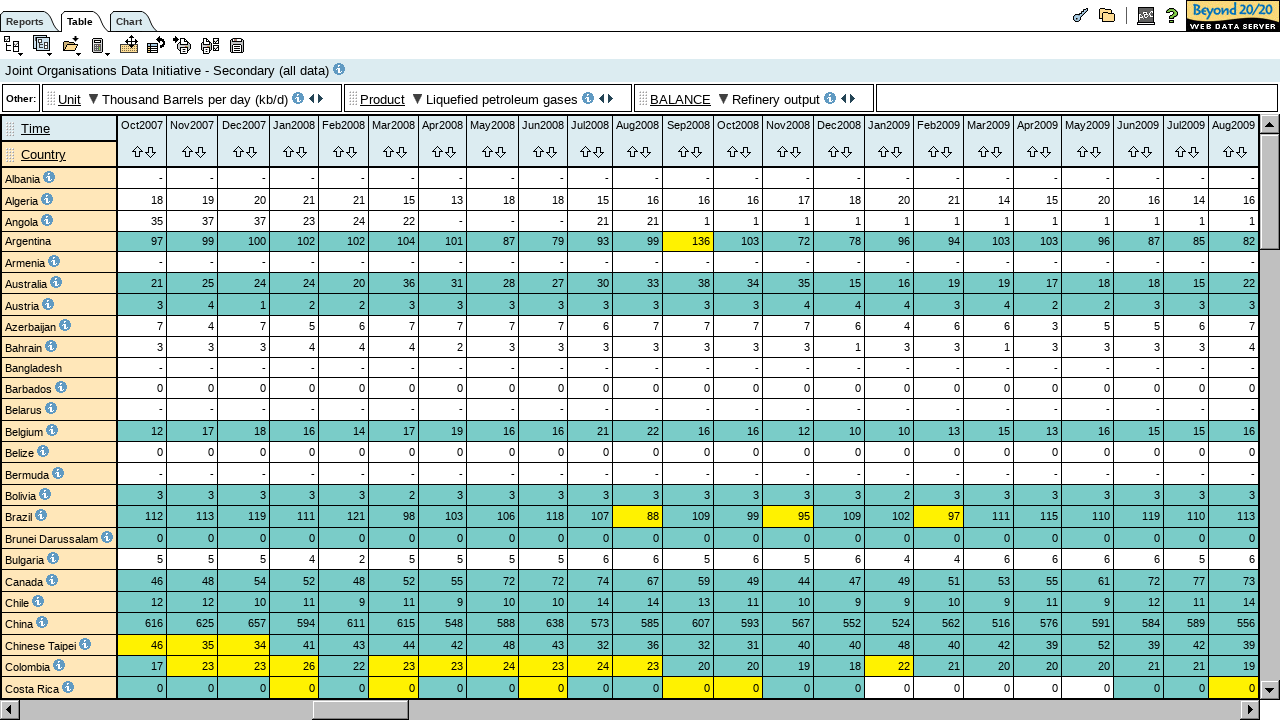

Dragged horizontal scroll thumb to scroll table at (20, 700)
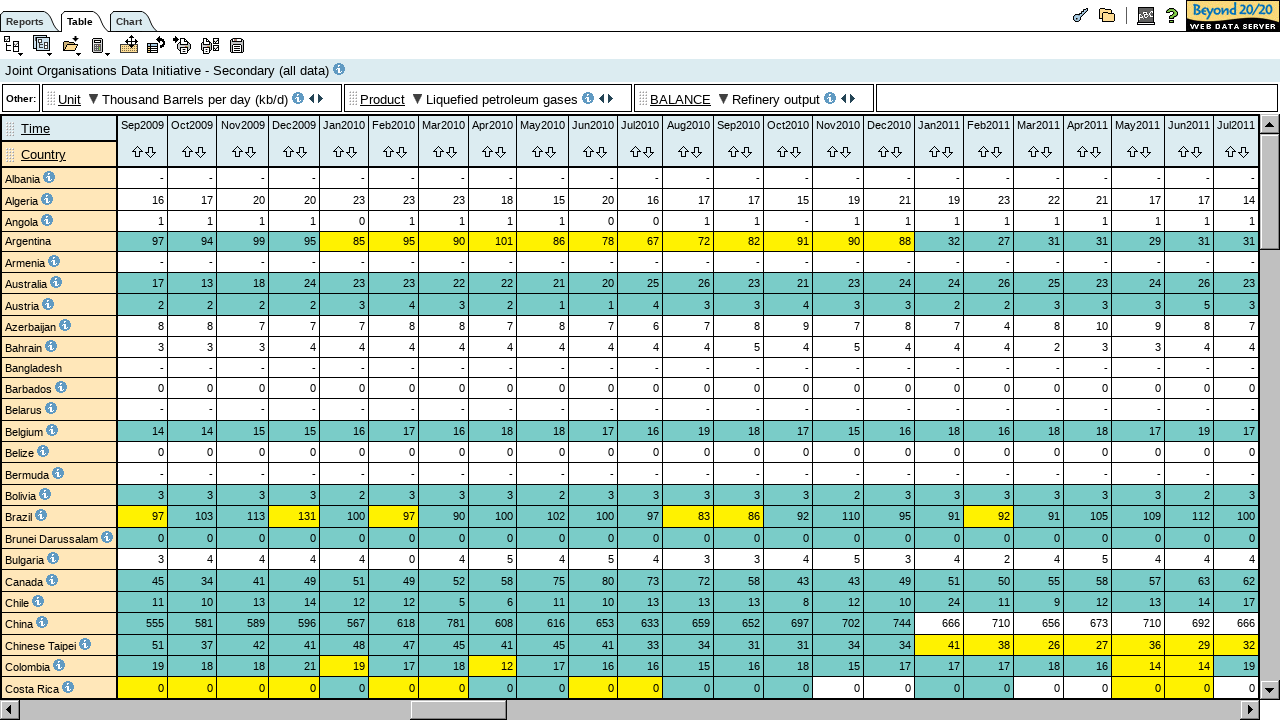

Waited for scroll animation to complete
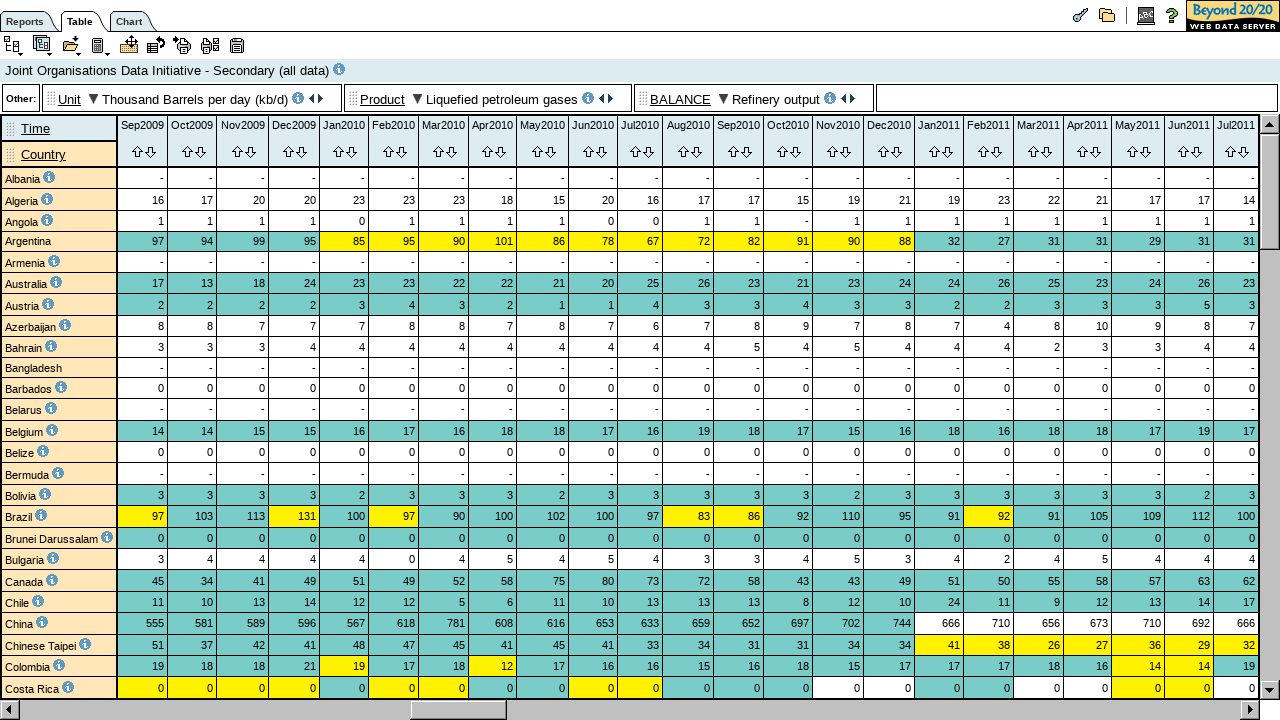

Verified table headers are visible
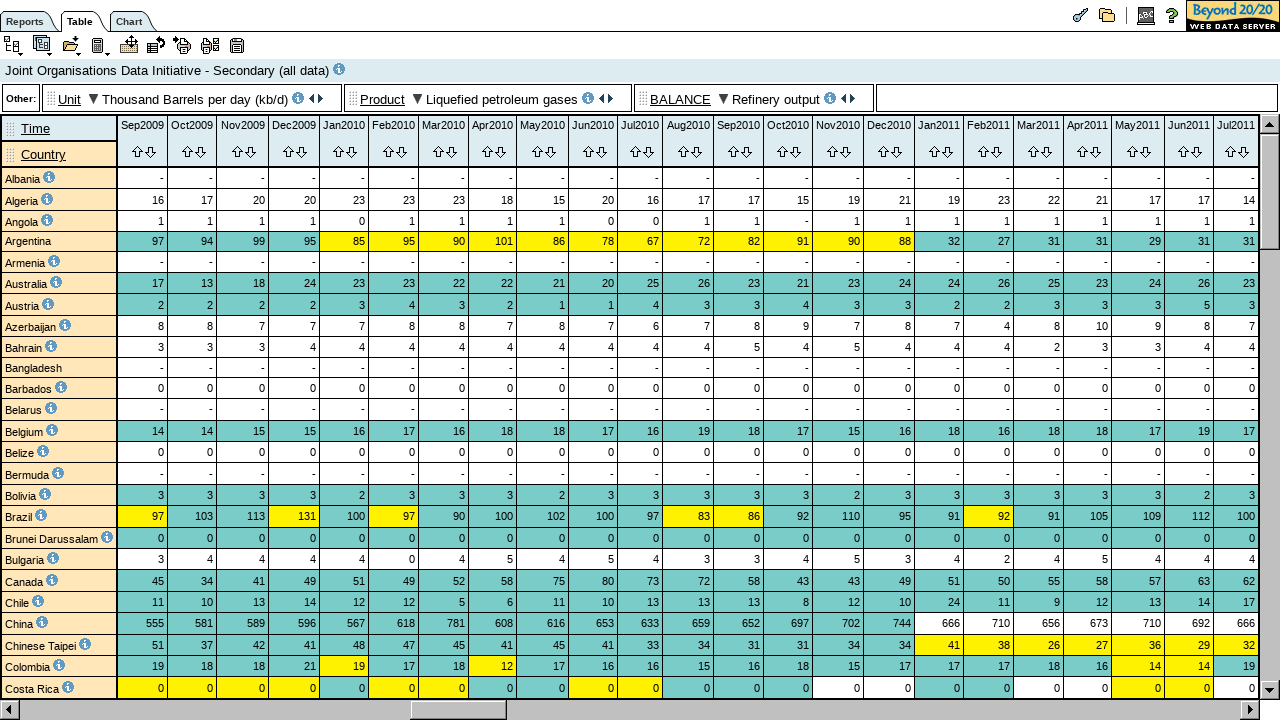

Dragged horizontal scroll thumb to scroll table at (20, 700)
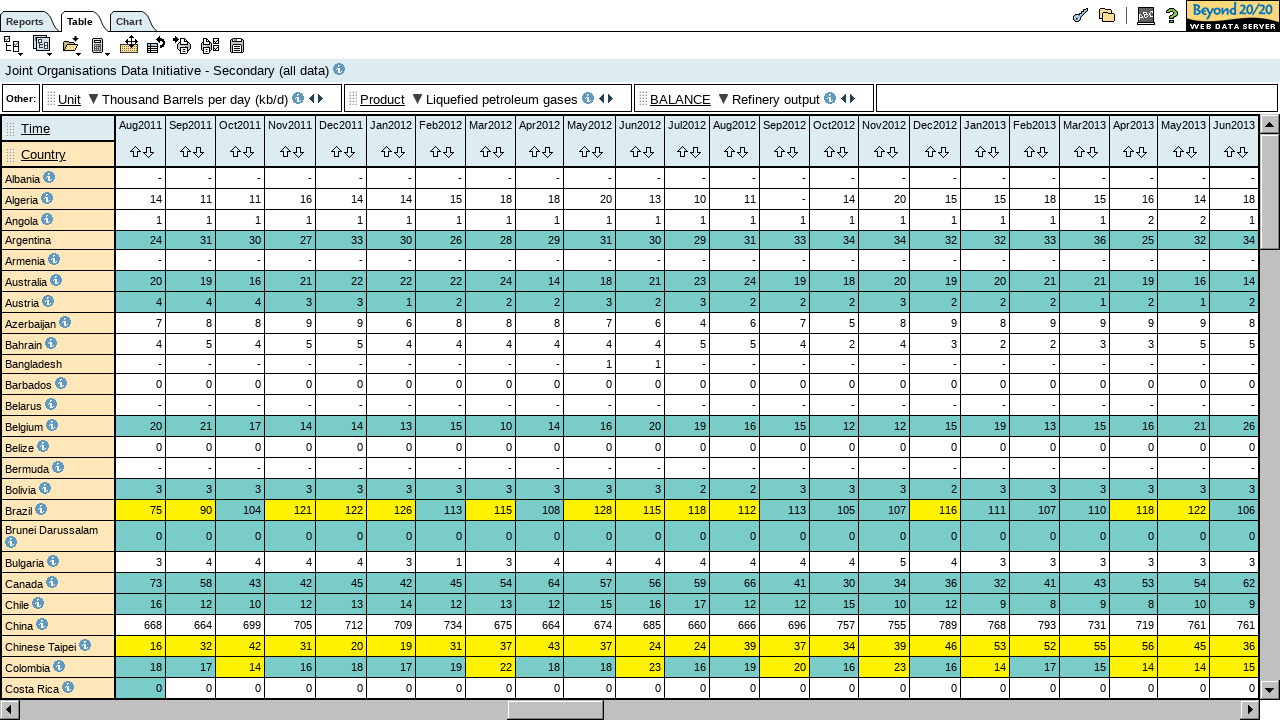

Waited for scroll animation to complete
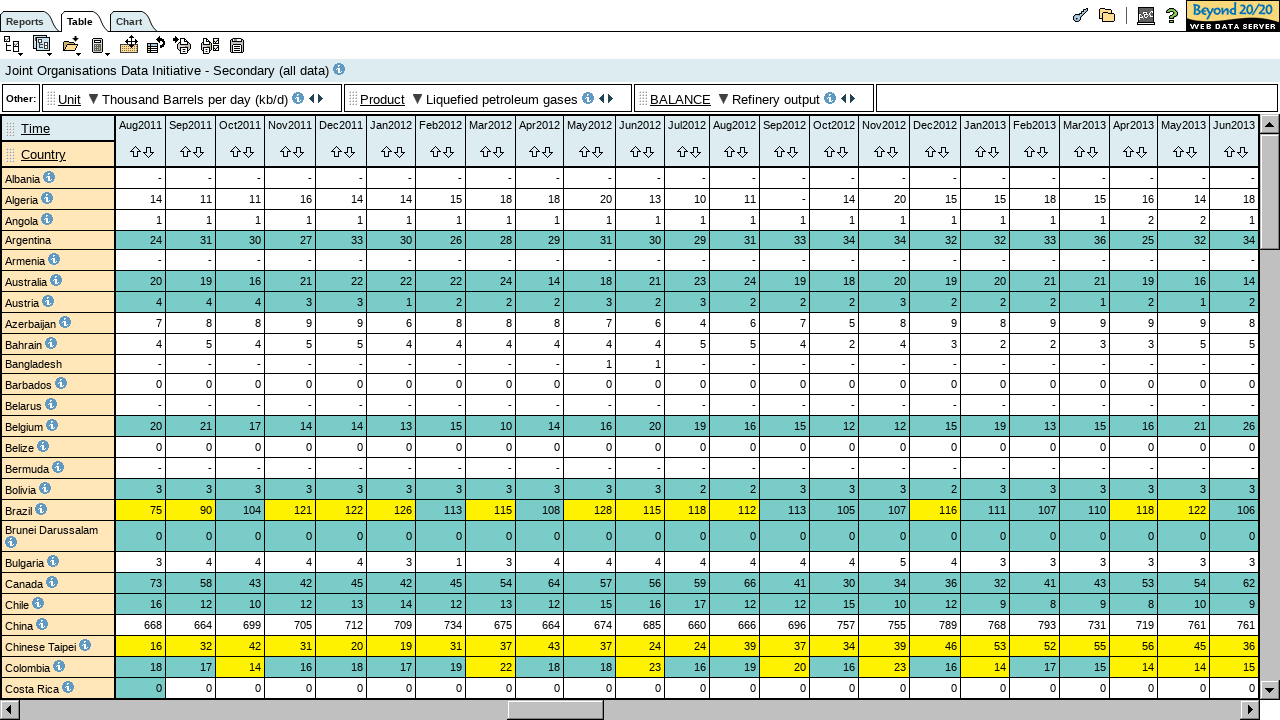

Verified table headers are visible
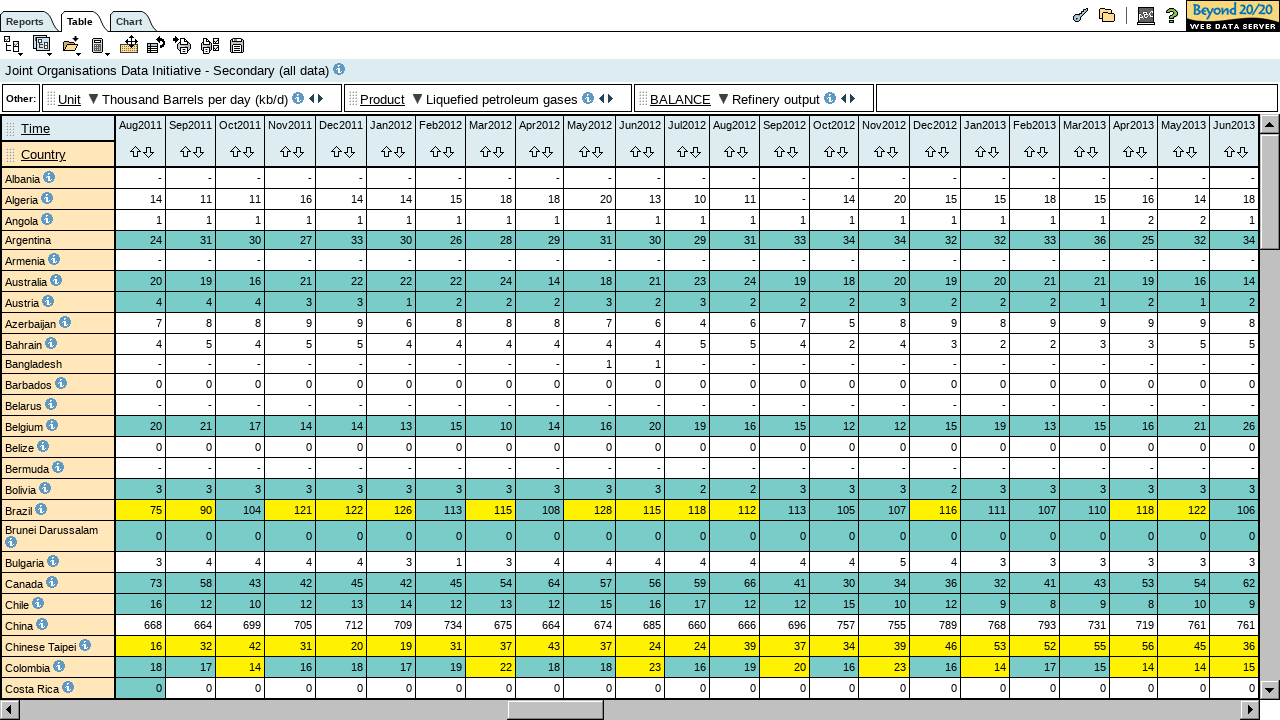

Dragged horizontal scroll thumb to scroll table at (20, 700)
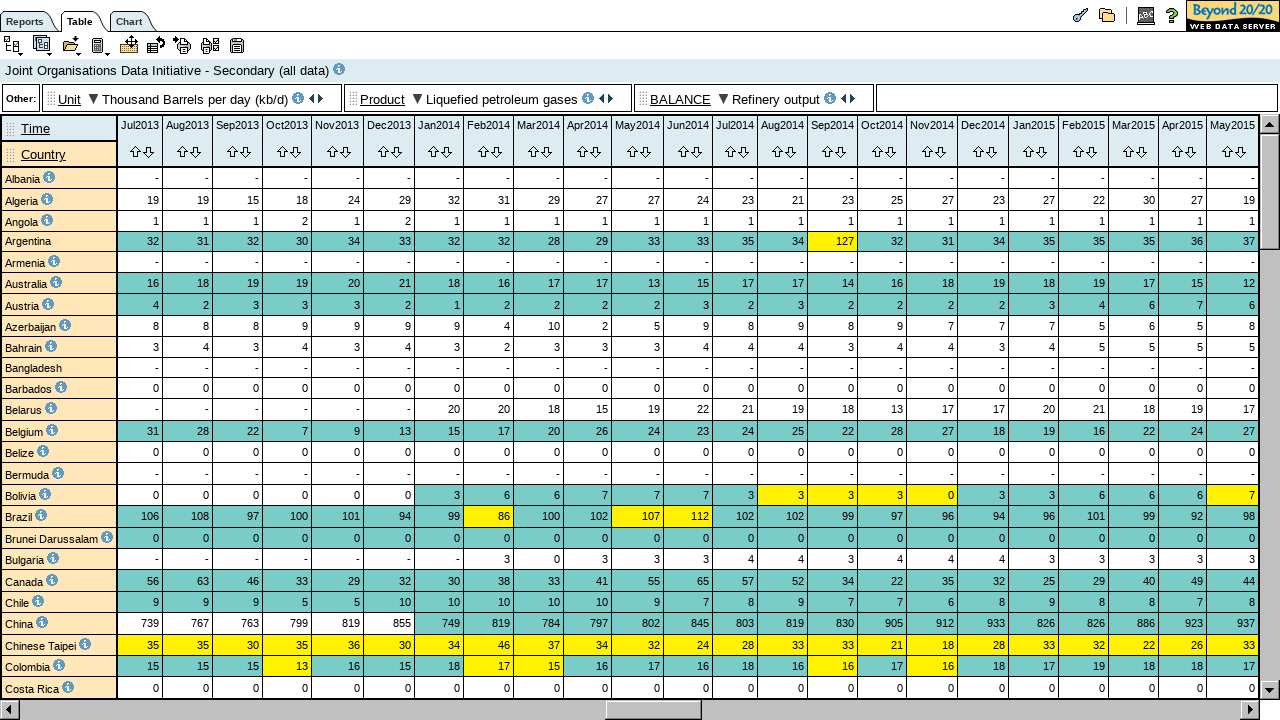

Waited for scroll animation to complete
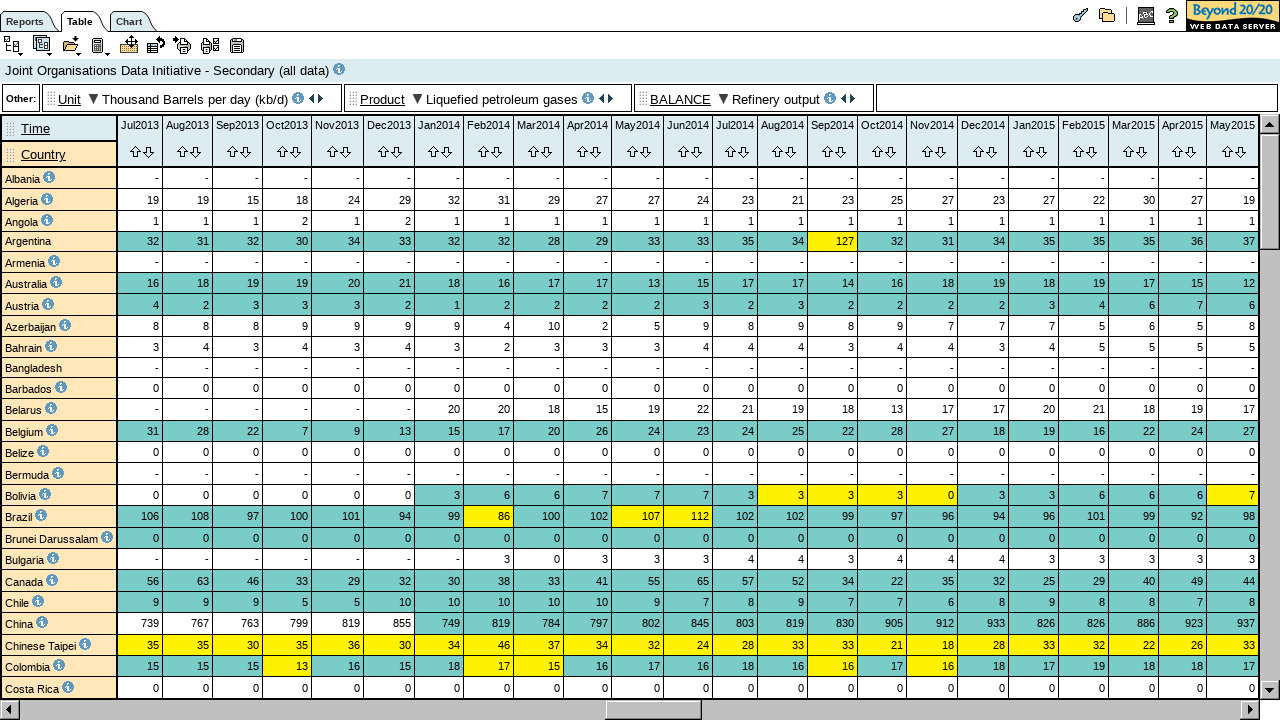

Verified table headers are visible
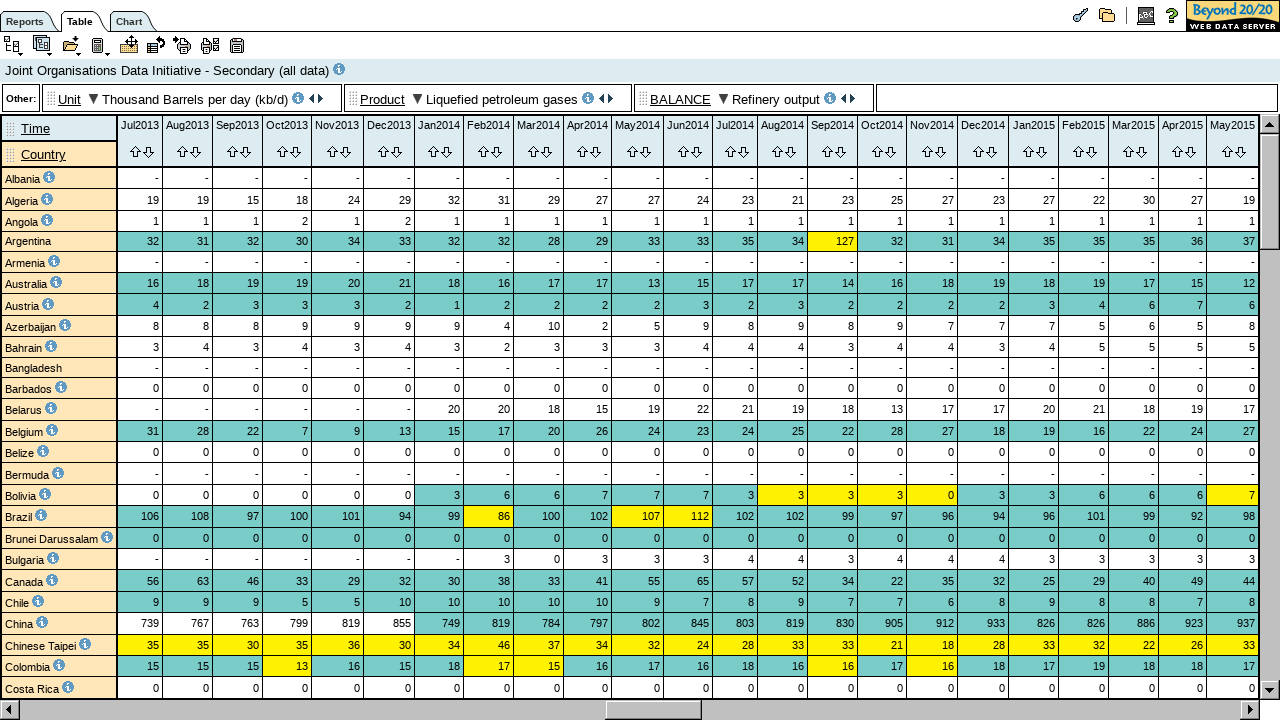

Dragged horizontal scroll thumb to scroll table at (20, 700)
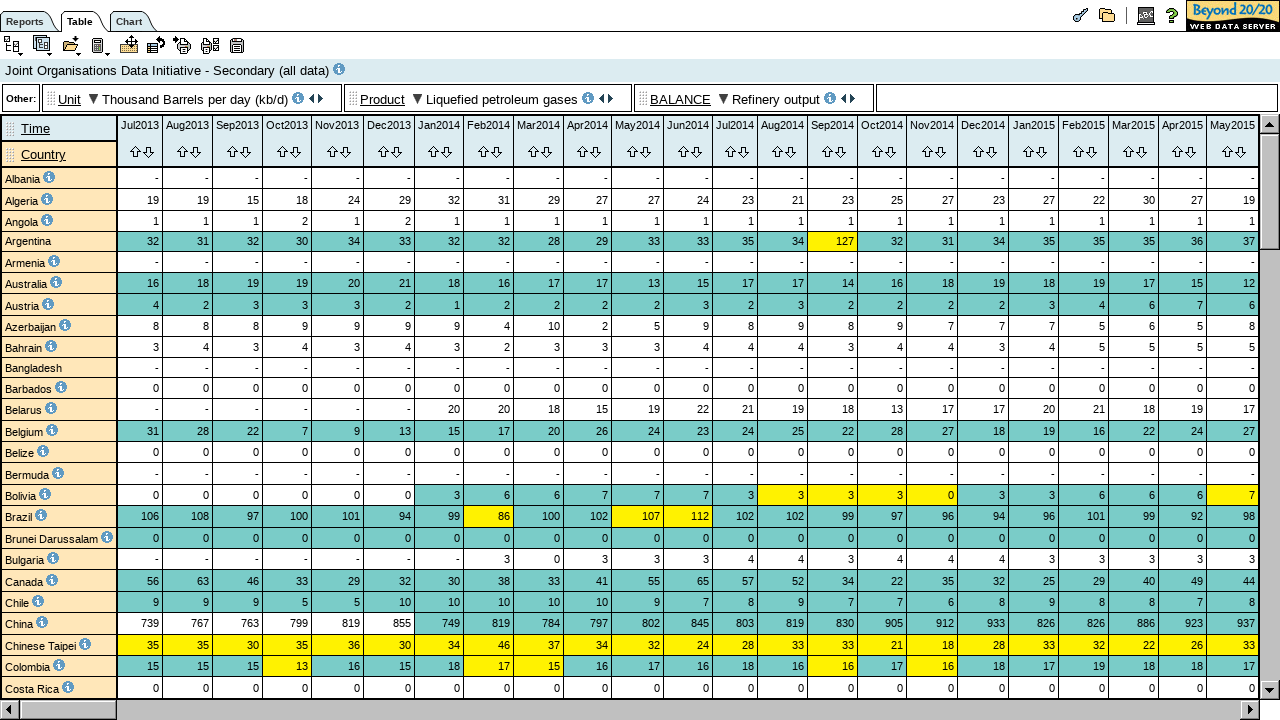

Waited for scroll animation to complete
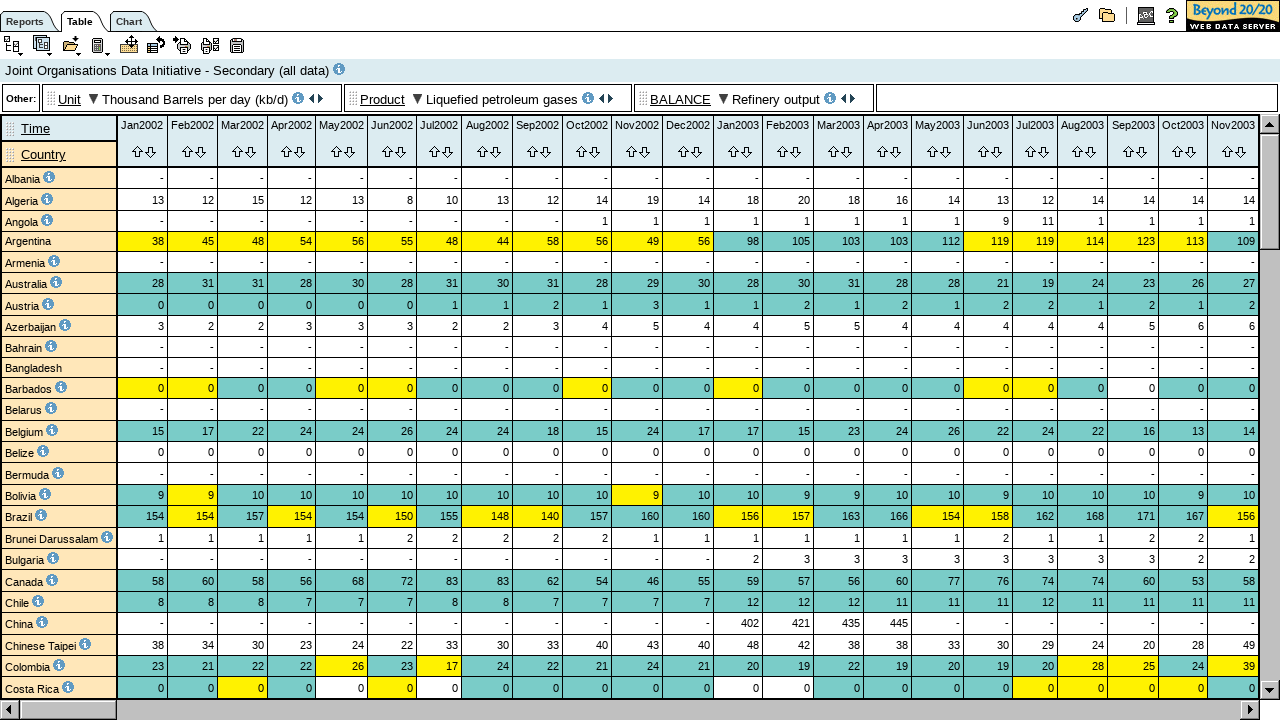

Verified table headers are visible
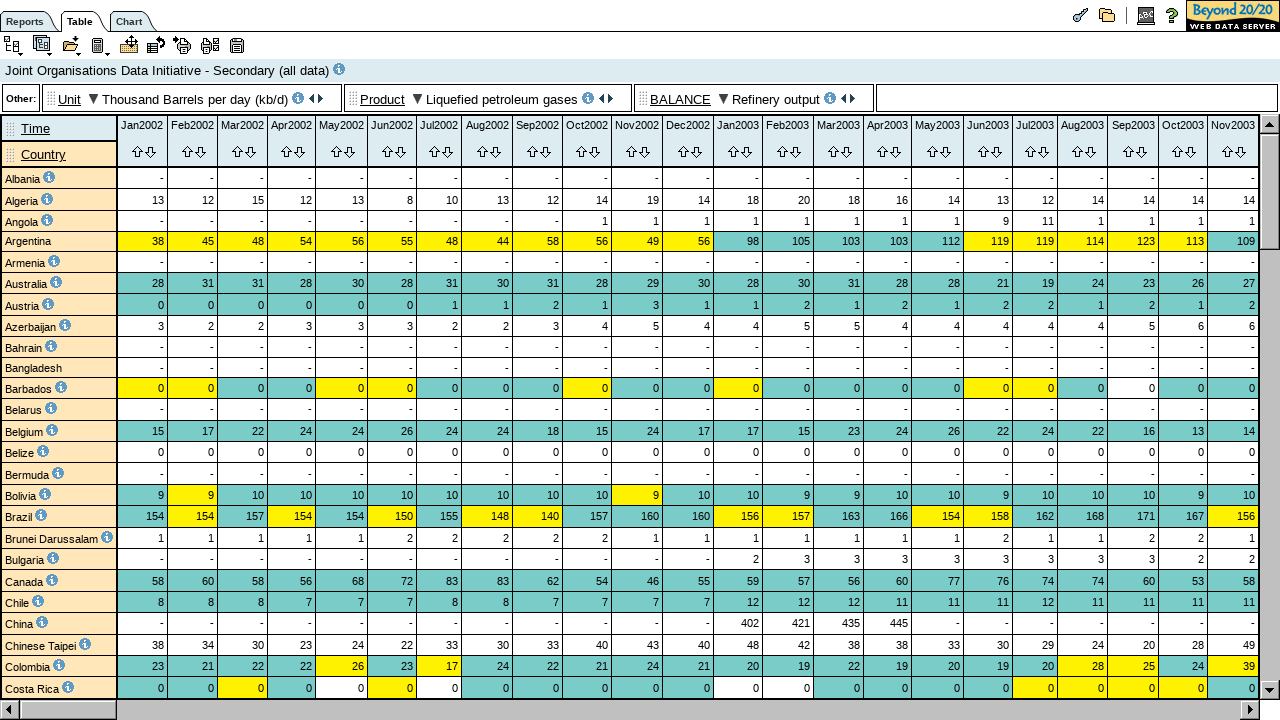

Dragged horizontal scroll thumb to scroll table at (20, 700)
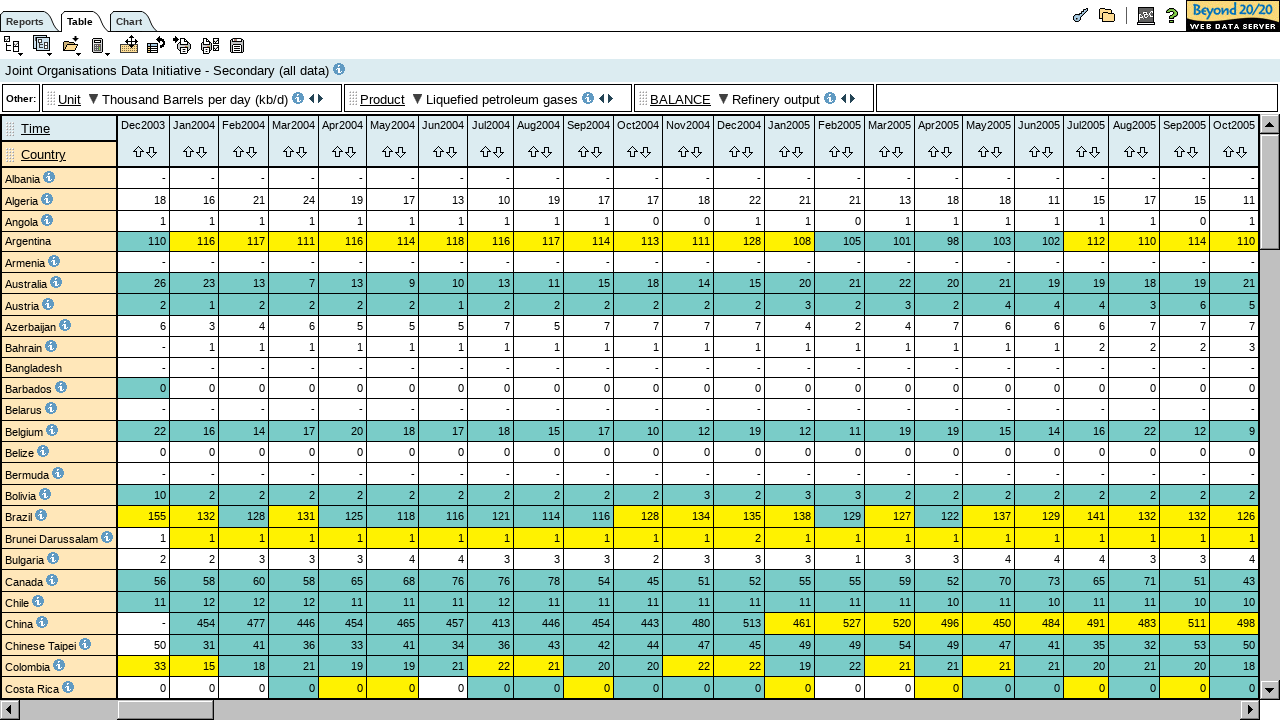

Waited for scroll animation to complete
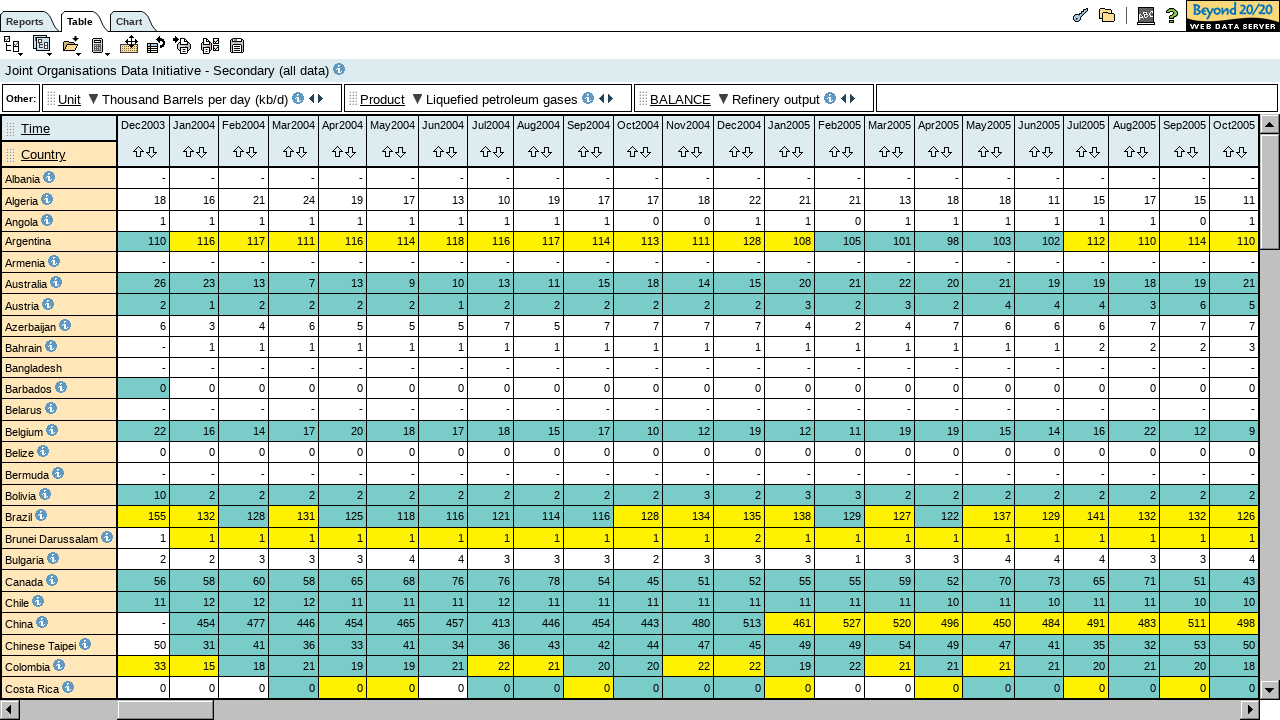

Verified table headers are visible
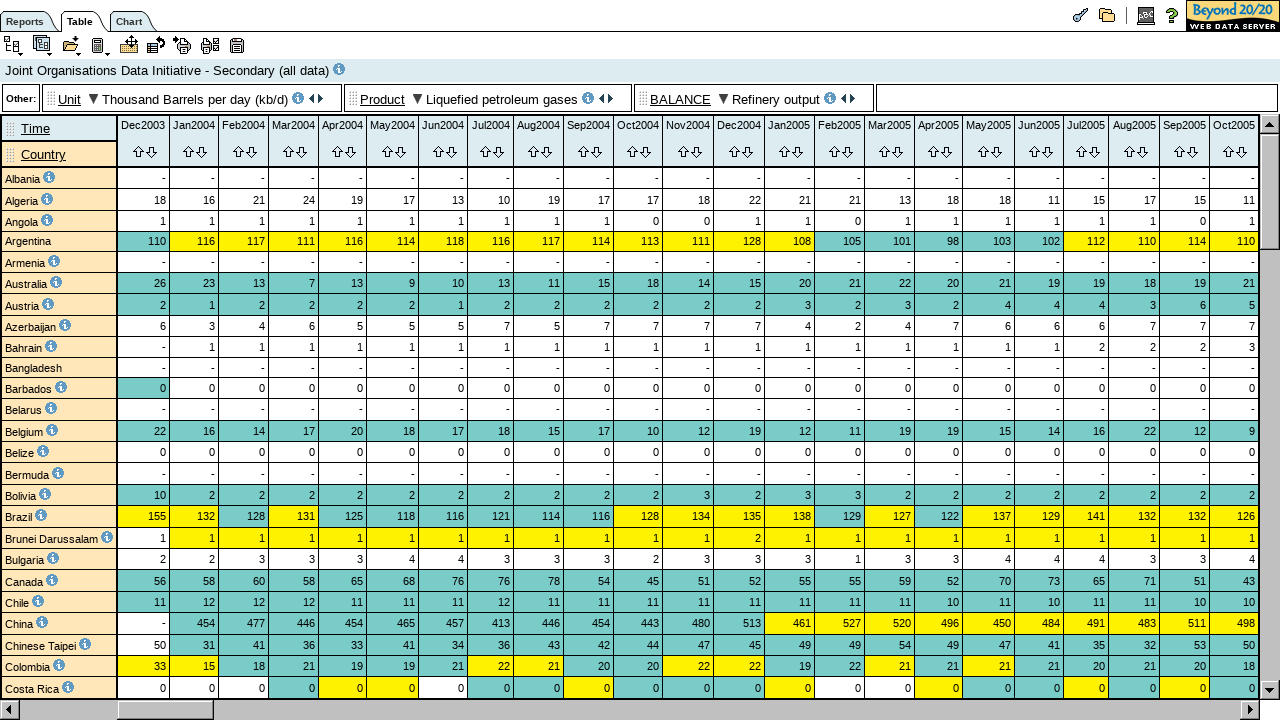

Dragged horizontal scroll thumb to scroll table at (20, 700)
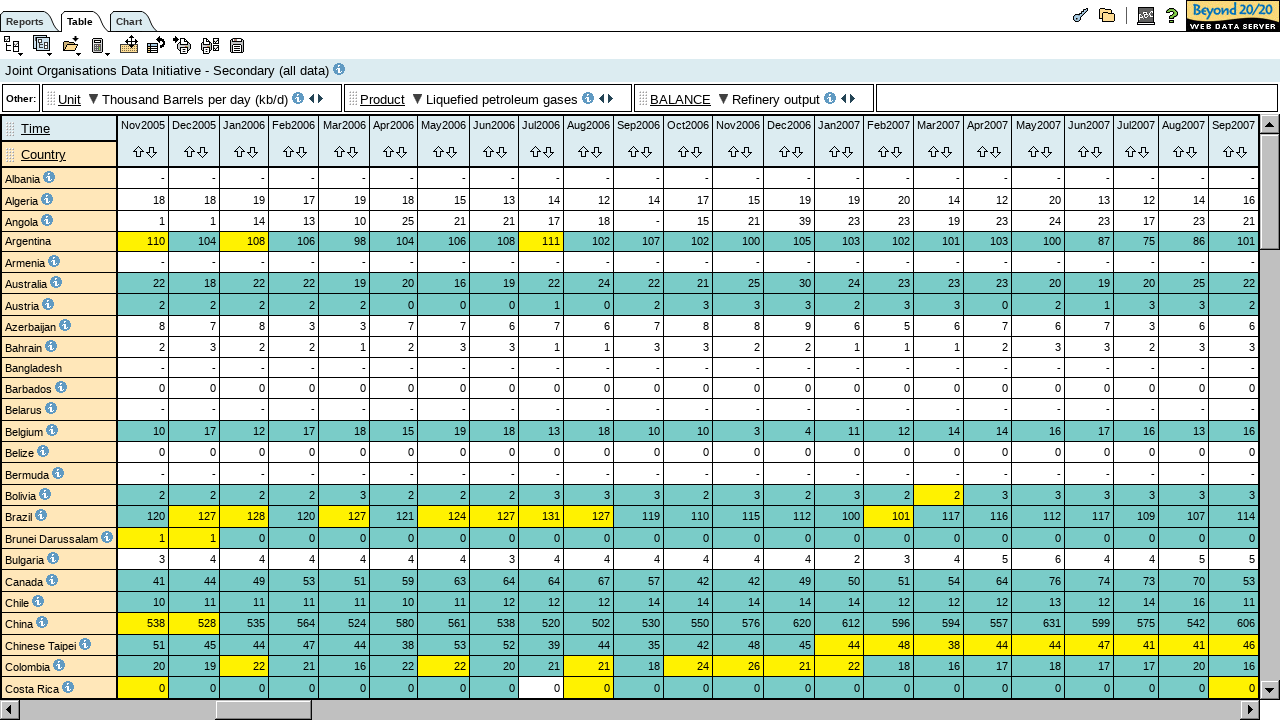

Waited for scroll animation to complete
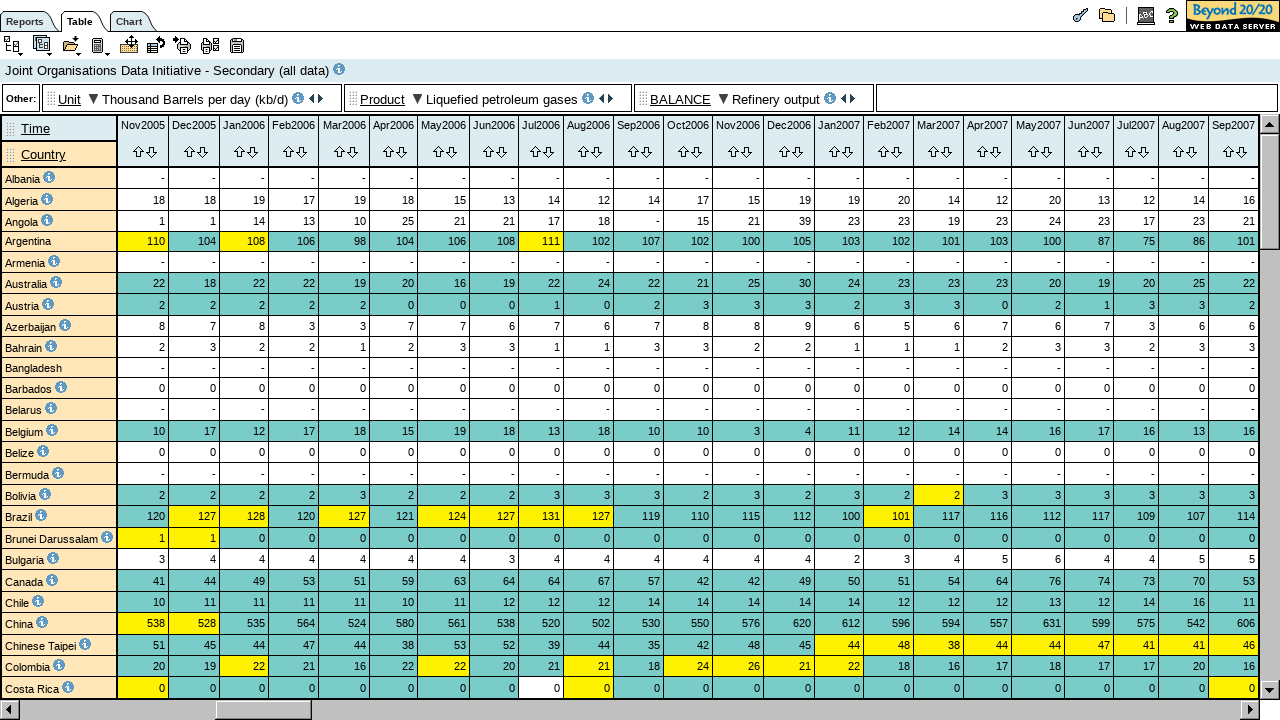

Verified table headers are visible
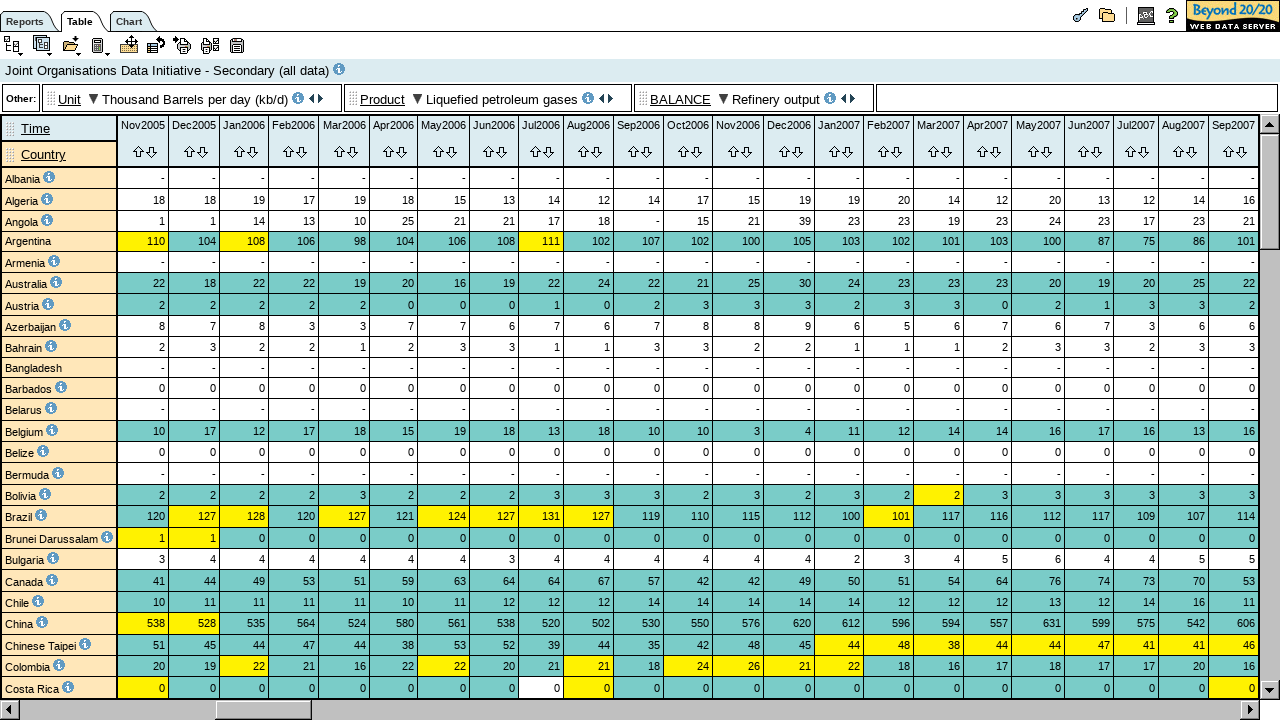

Dragged horizontal scroll thumb to scroll table at (20, 700)
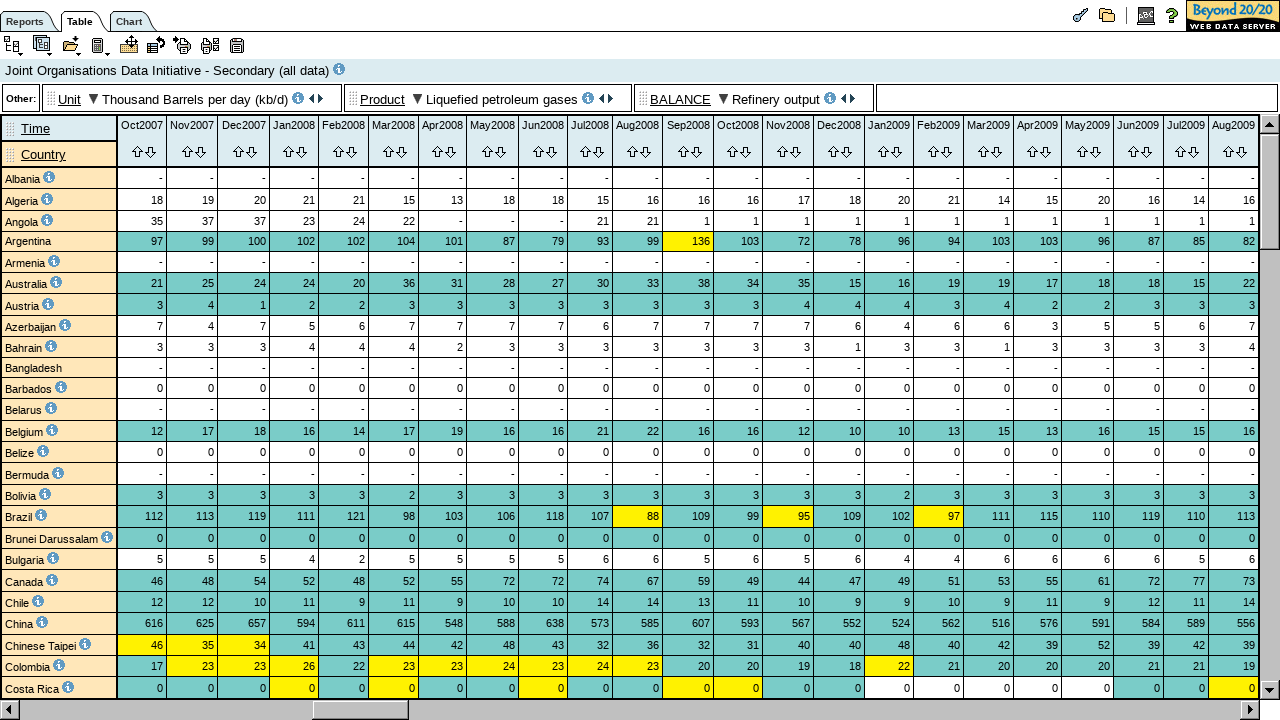

Waited for scroll animation to complete
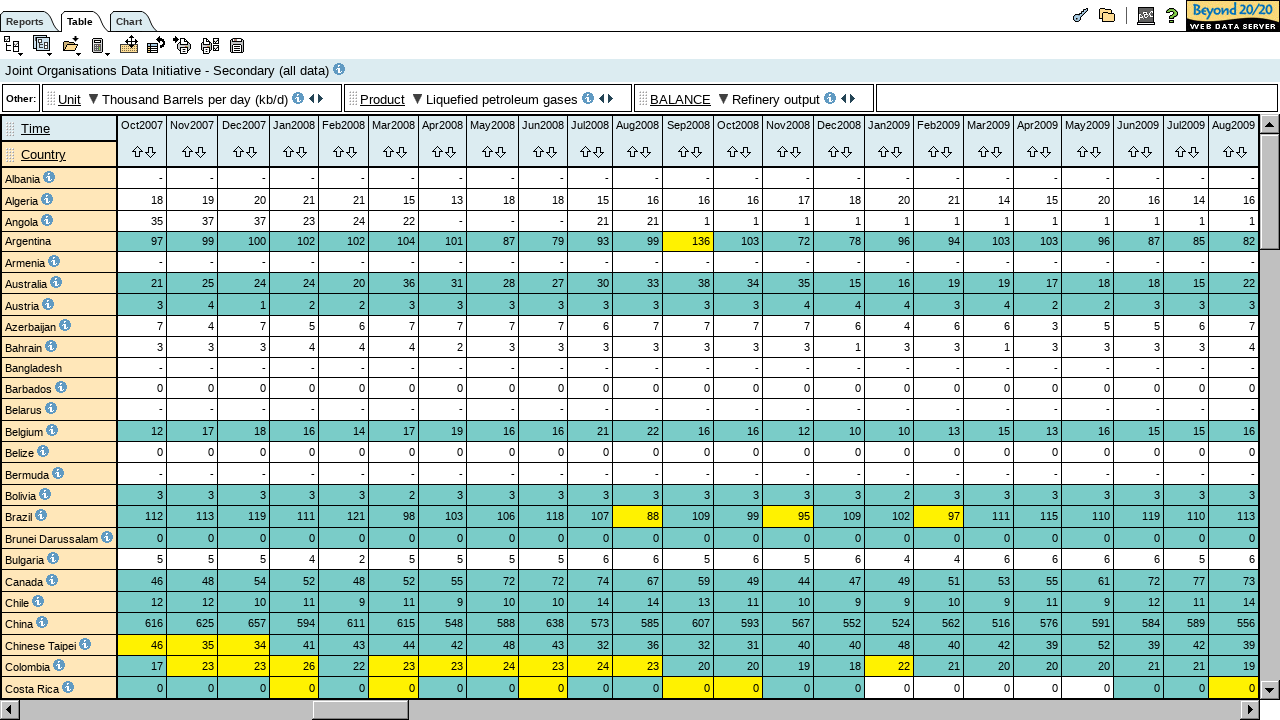

Verified table headers are visible
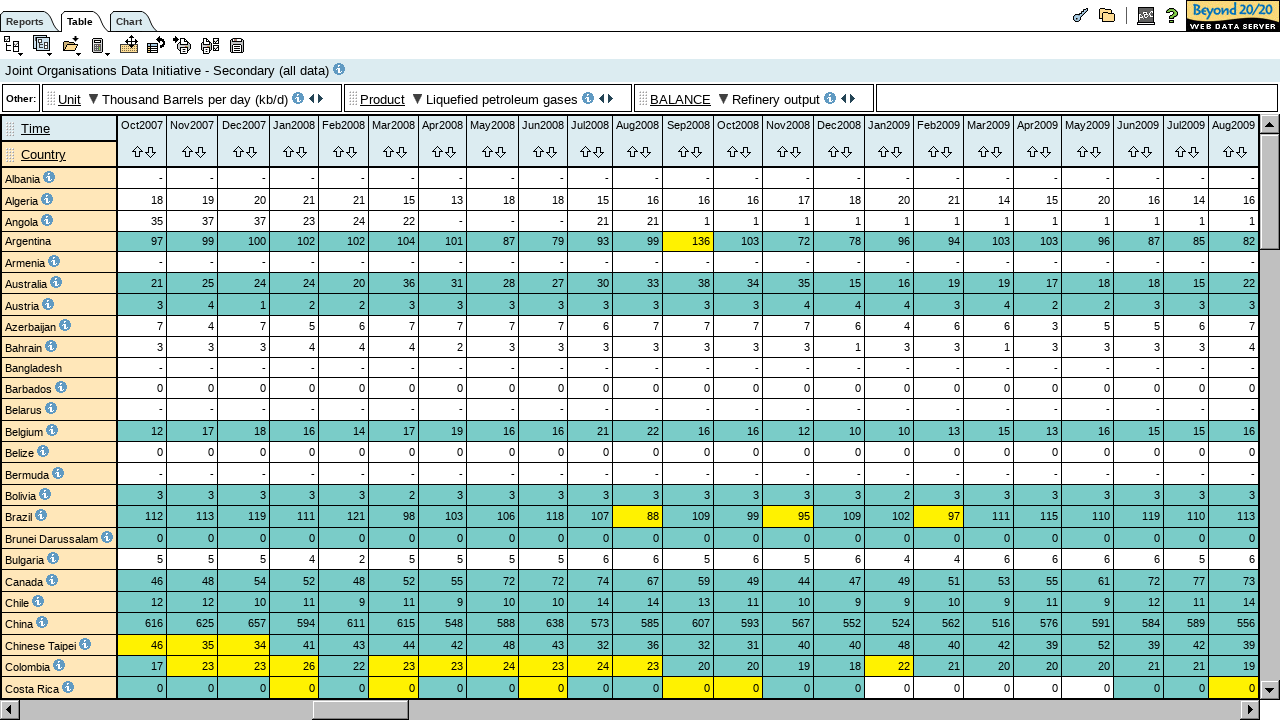

Dragged horizontal scroll thumb to scroll table at (20, 700)
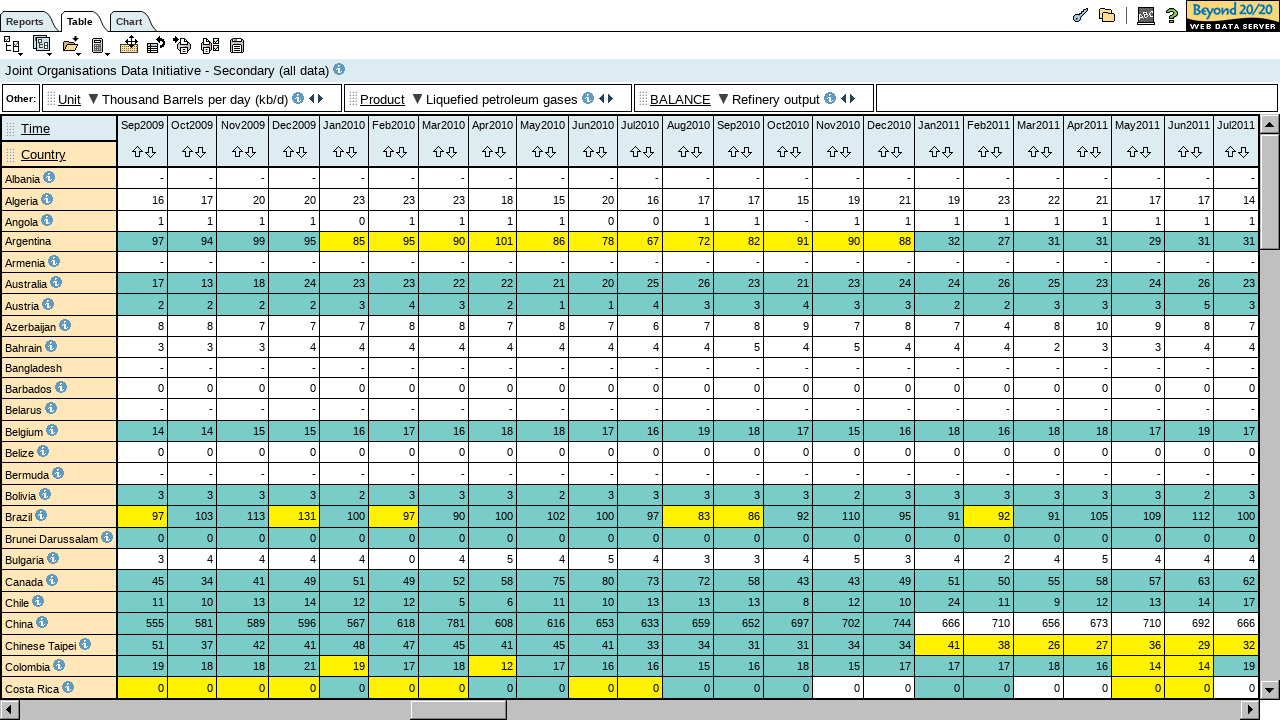

Waited for scroll animation to complete
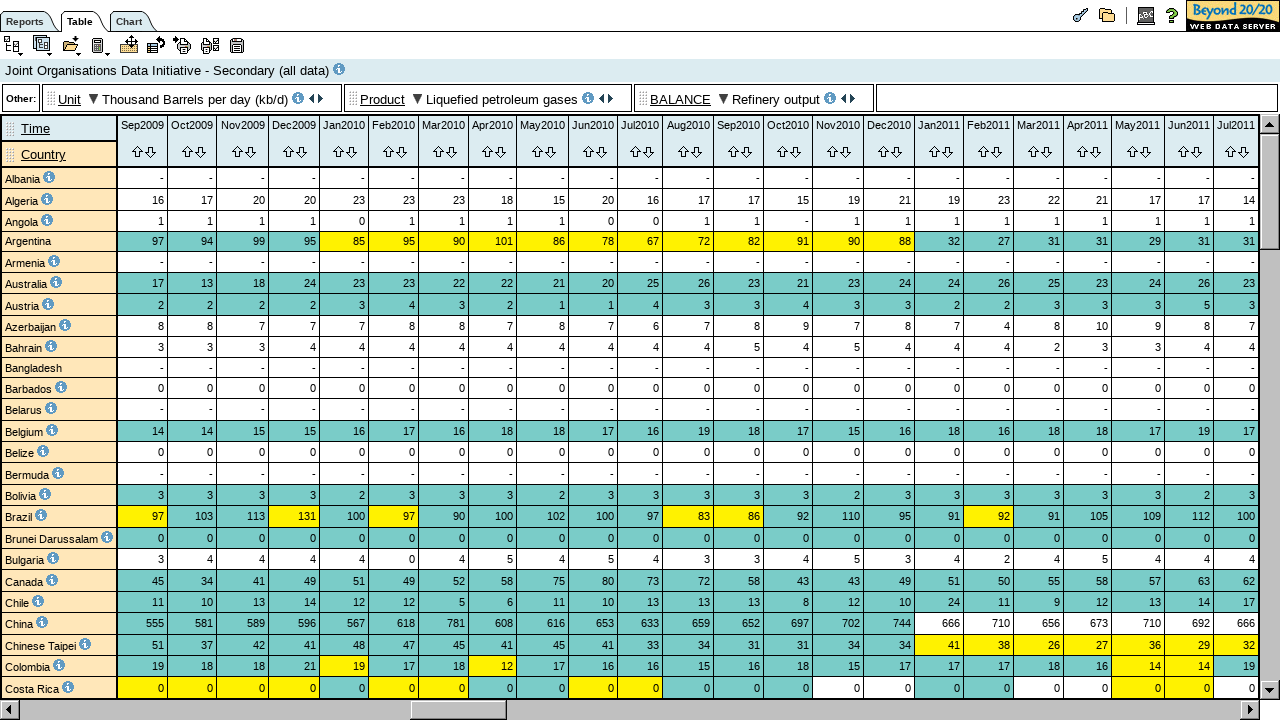

Verified table headers are visible
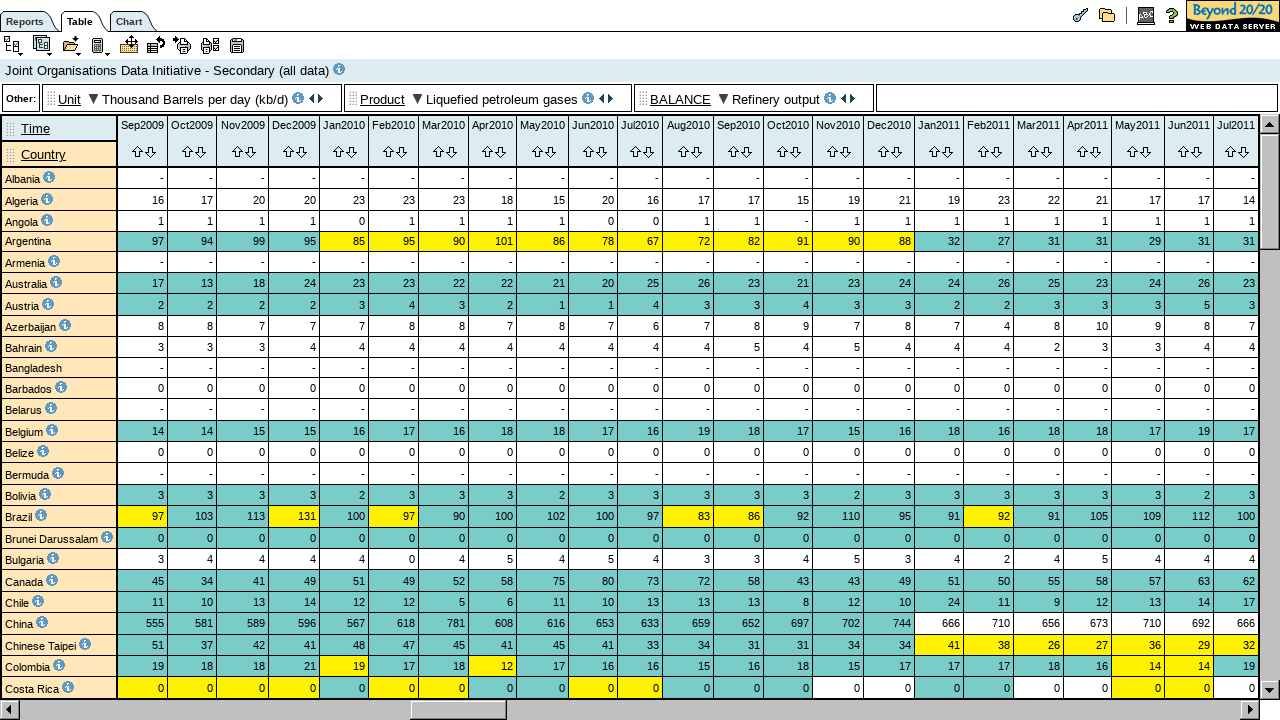

Dragged horizontal scroll thumb to scroll table at (20, 700)
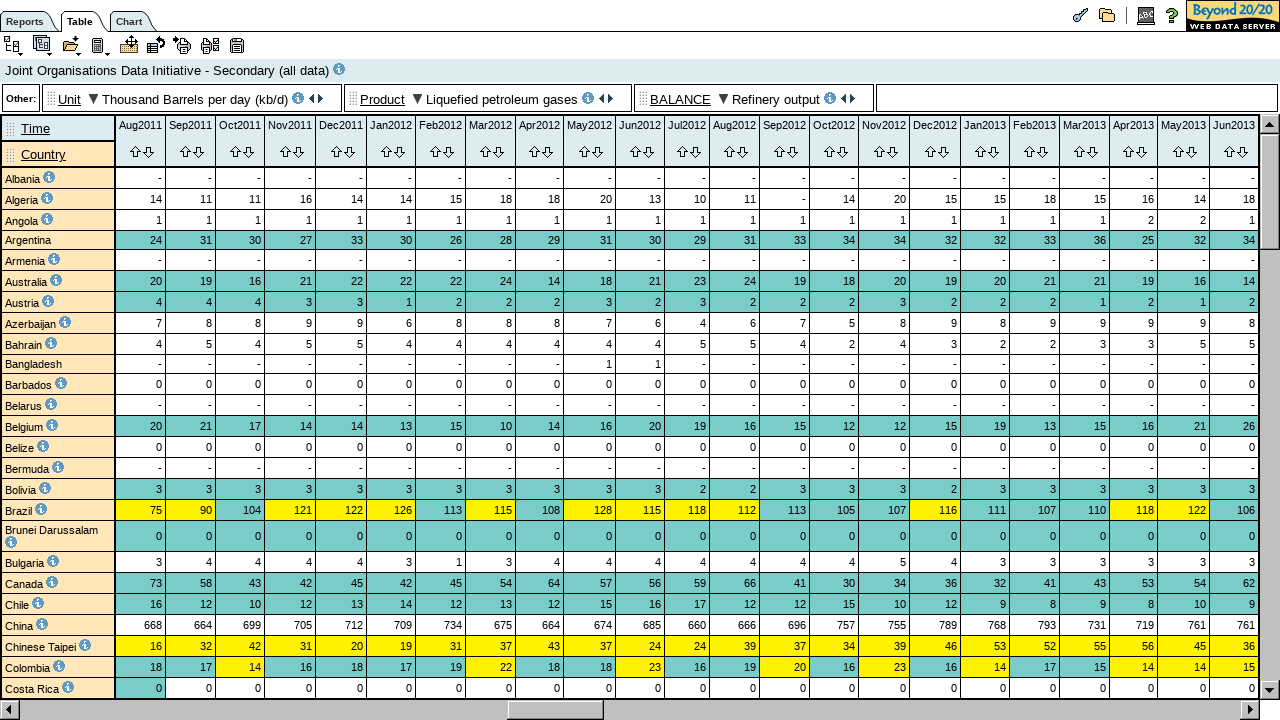

Waited for scroll animation to complete
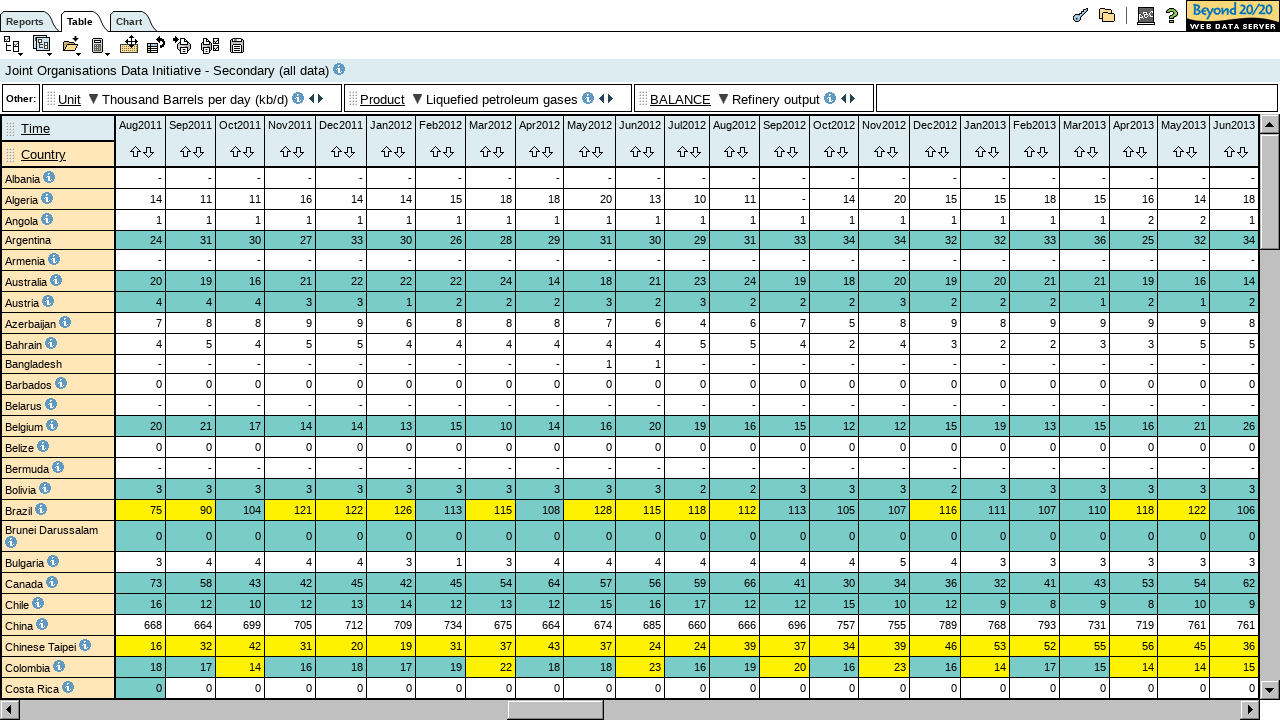

Verified table headers are visible
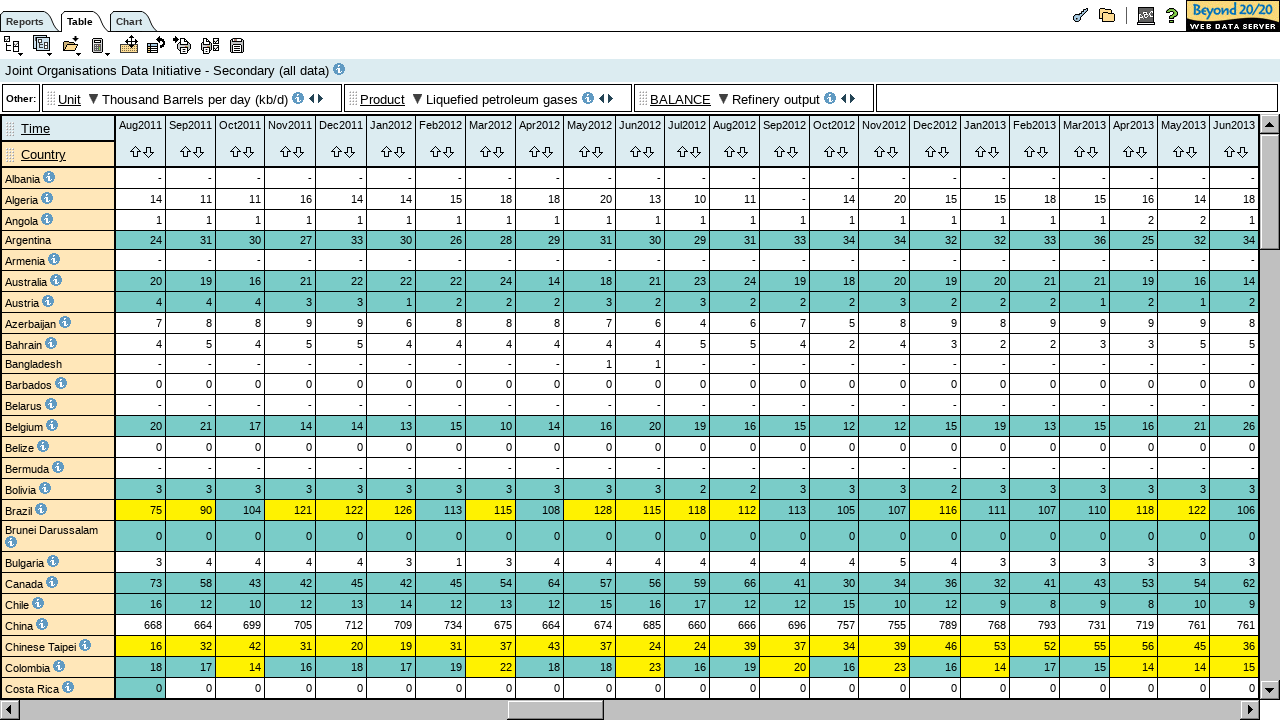

Dragged horizontal scroll thumb to scroll table at (20, 700)
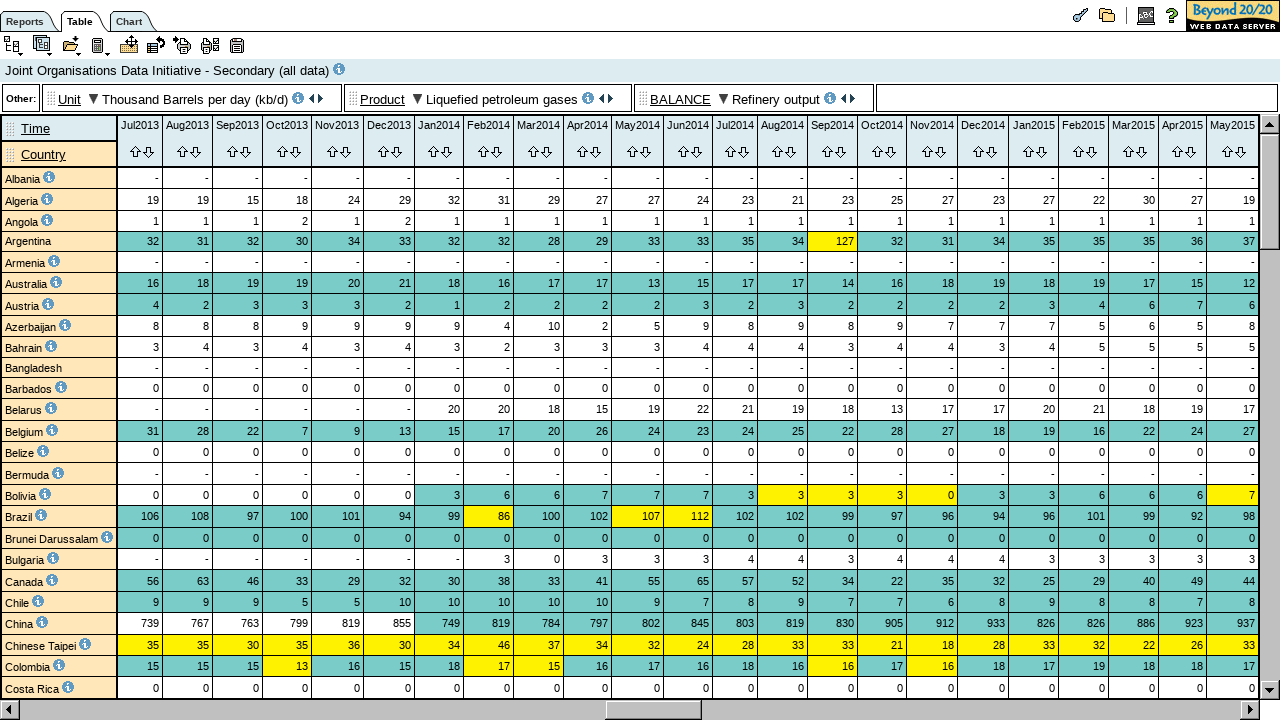

Waited for scroll animation to complete
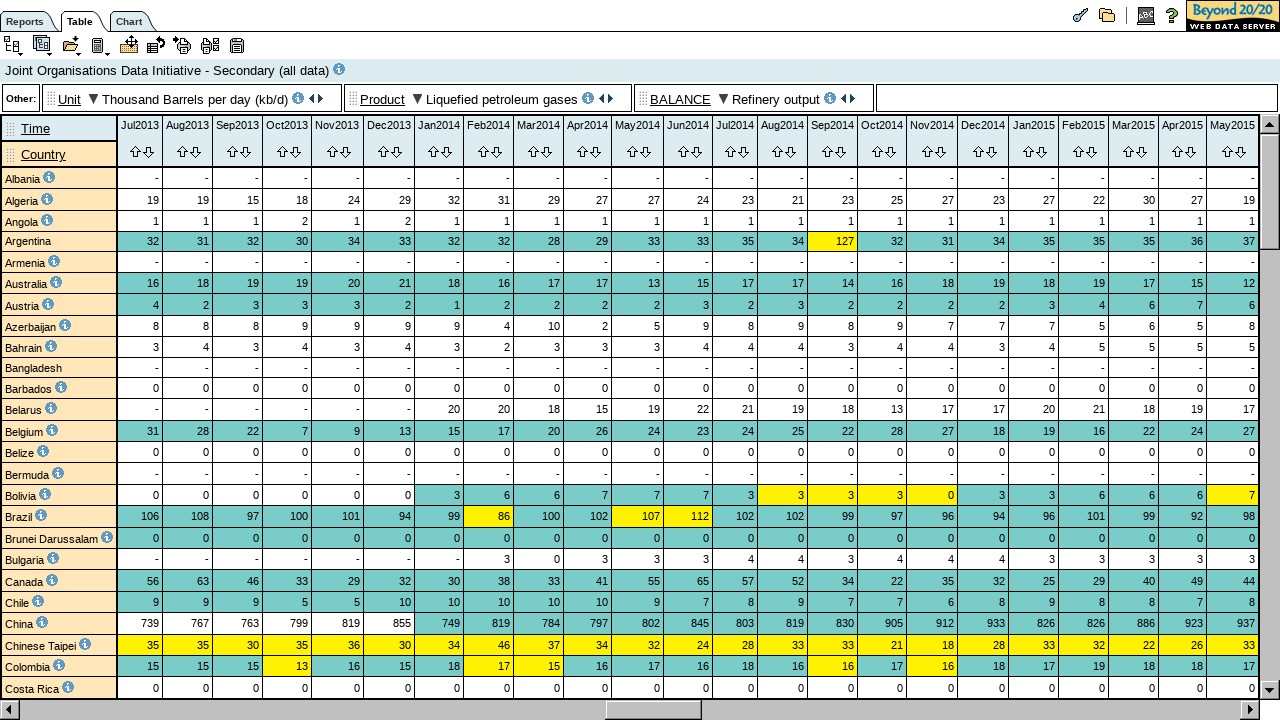

Verified table headers are visible
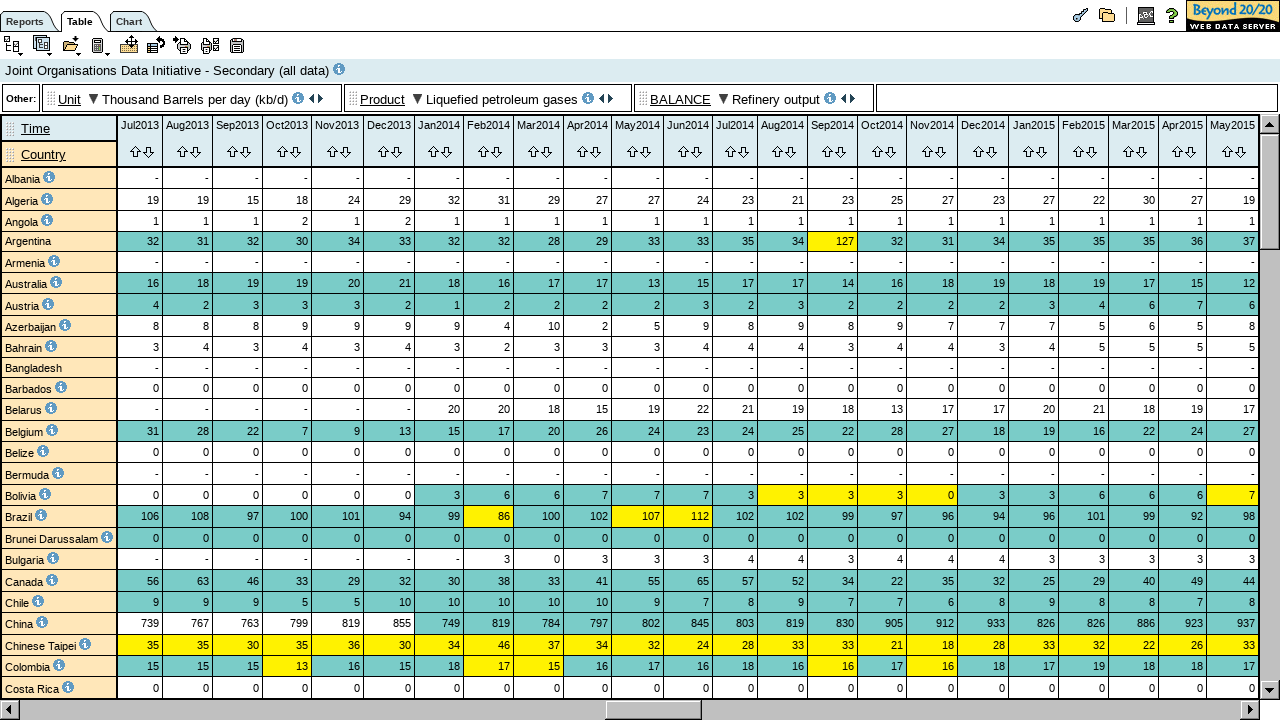

Dragged horizontal scroll thumb to scroll table at (20, 700)
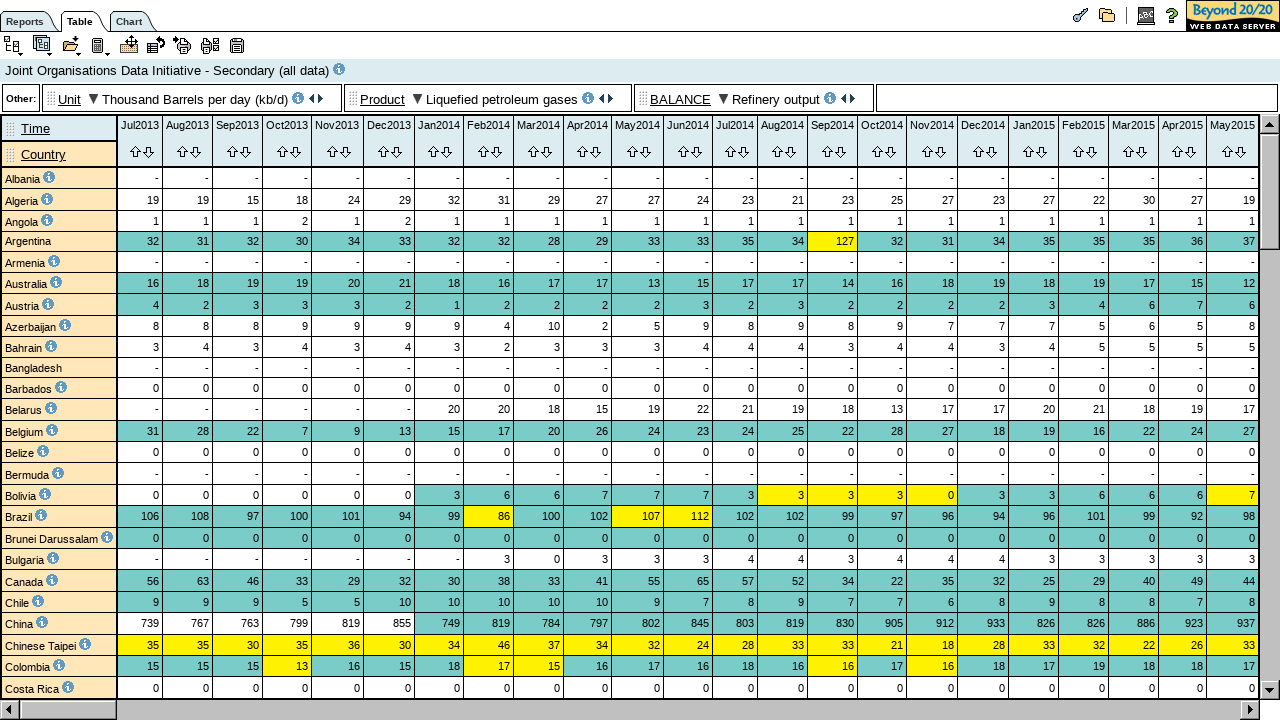

Waited for scroll animation to complete
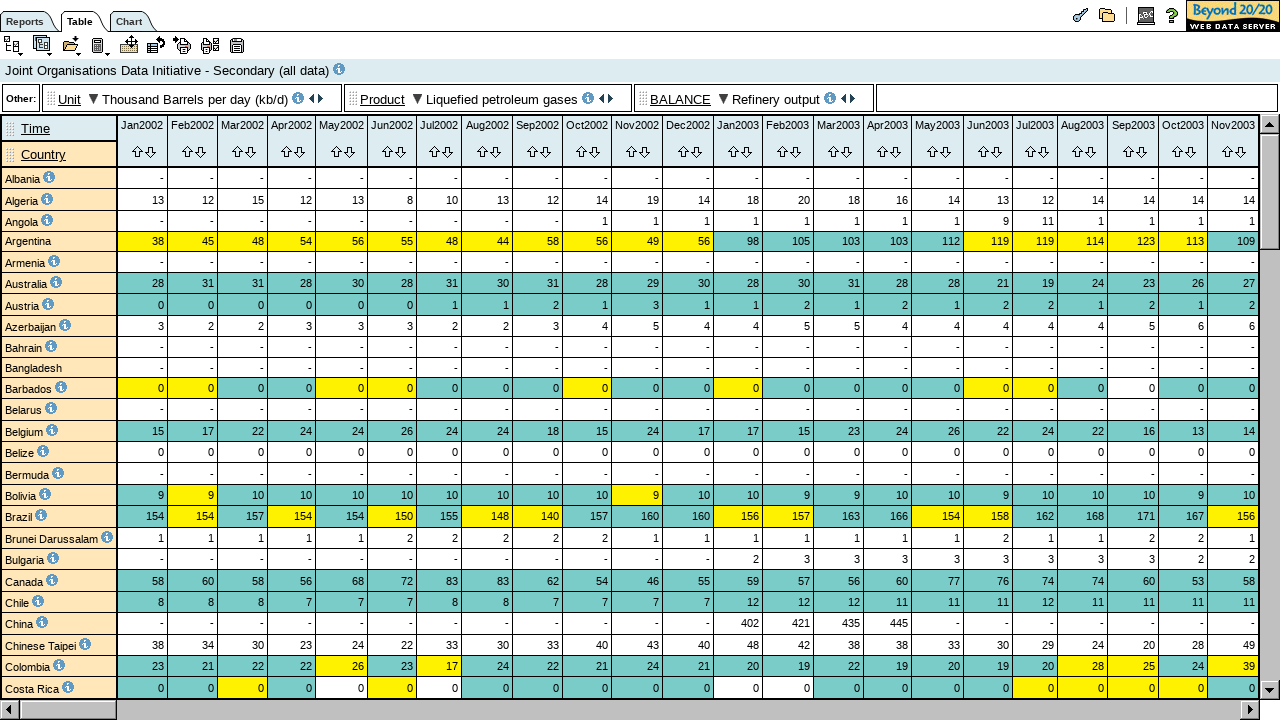

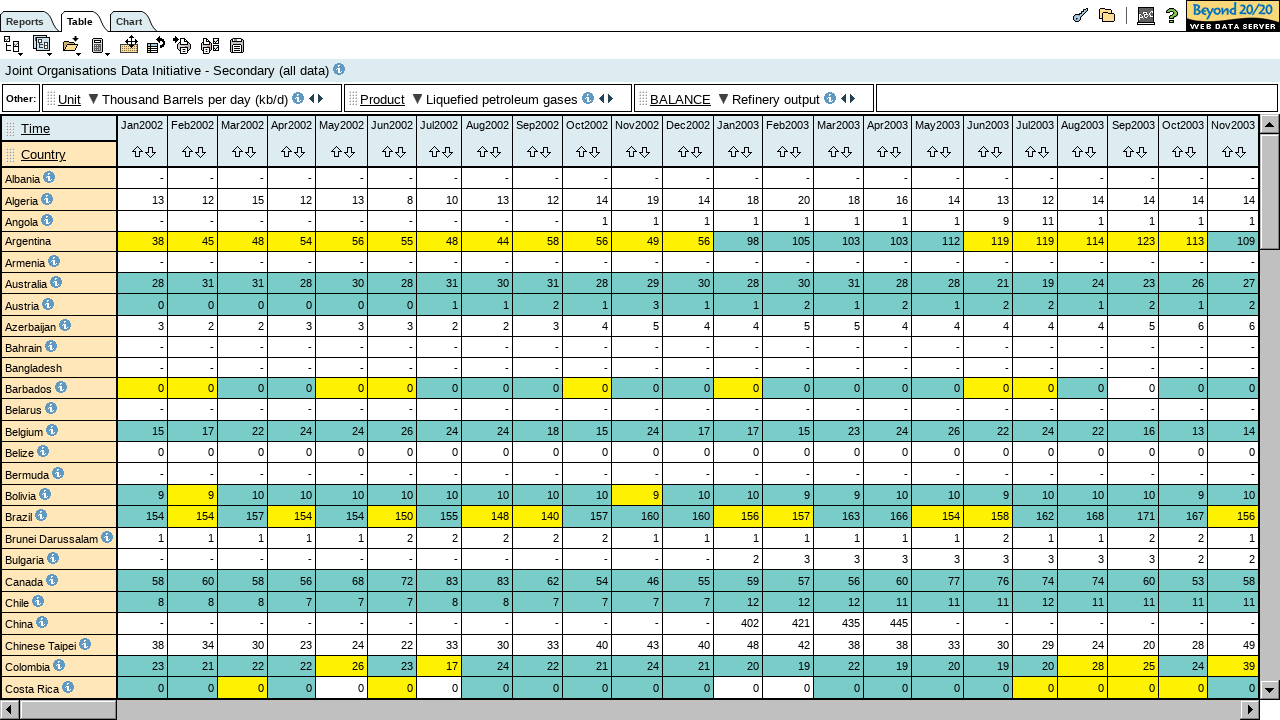